Tests filling a large form with multiple input fields by entering incrementing numbers into each input field, then submits the form by clicking the submit button.

Starting URL: http://suninjuly.github.io/huge_form.html

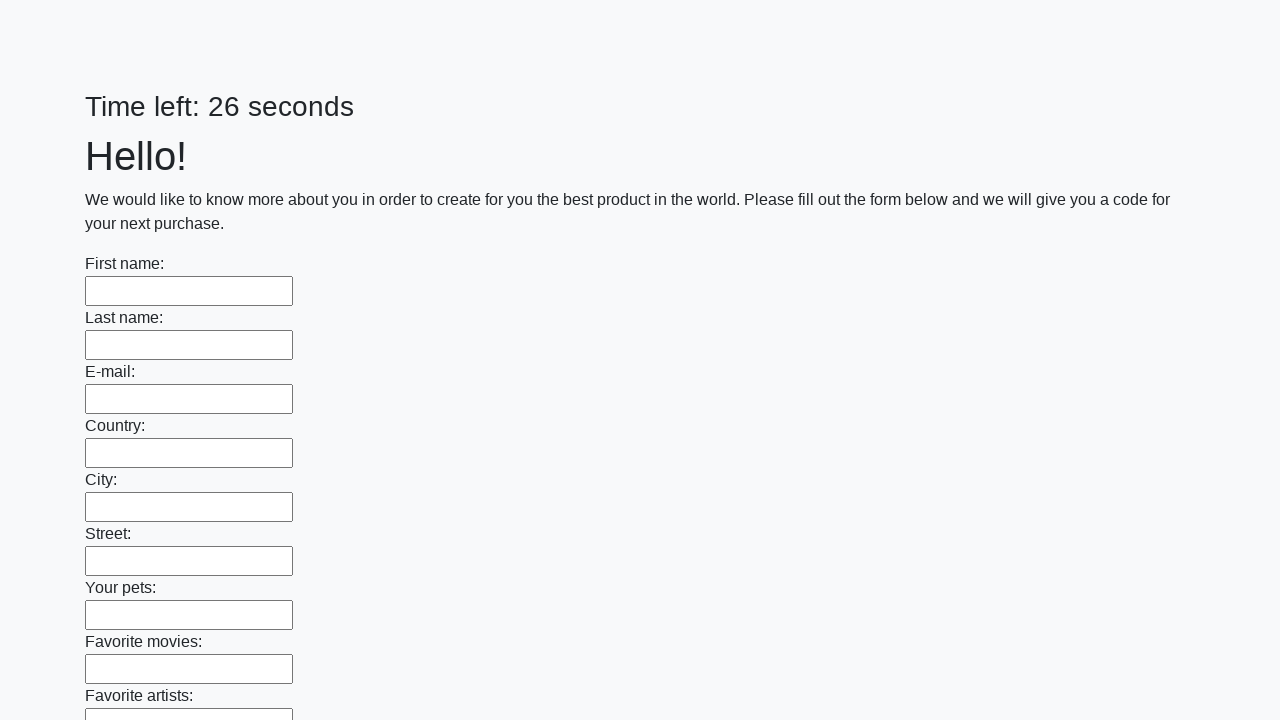

Located all input fields on the huge form page
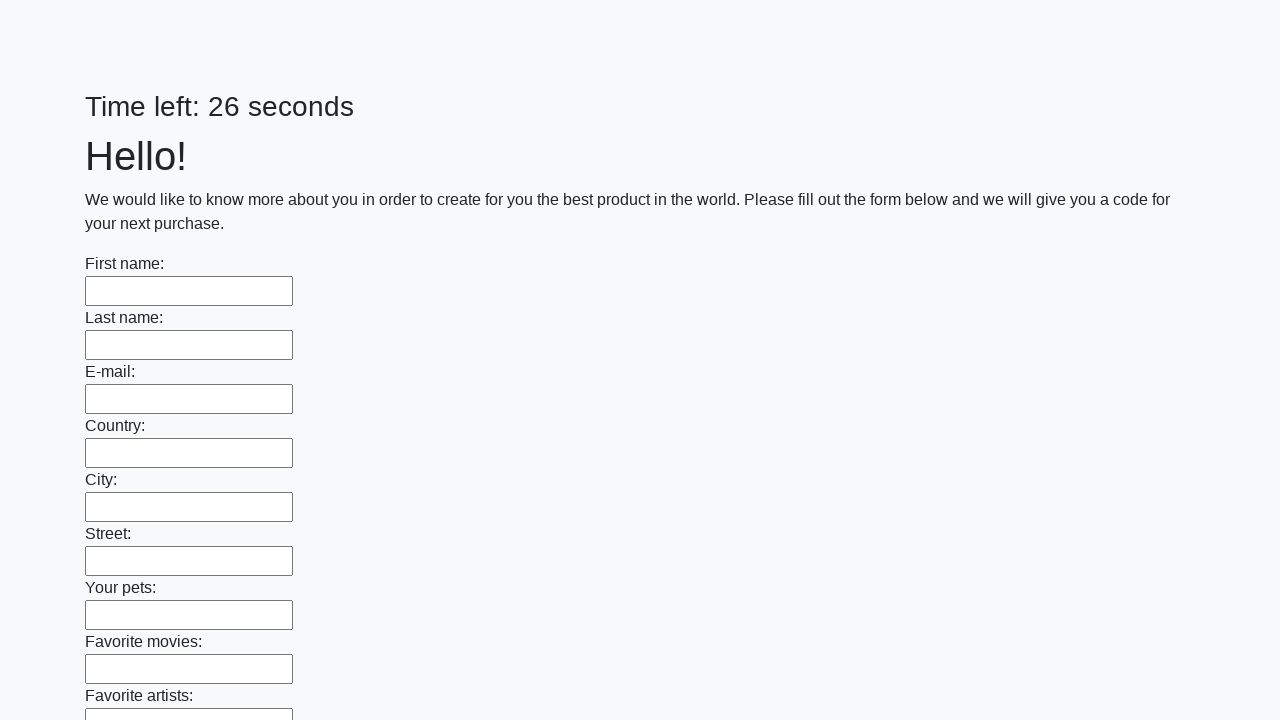

Filled input field with value 1 on input >> nth=0
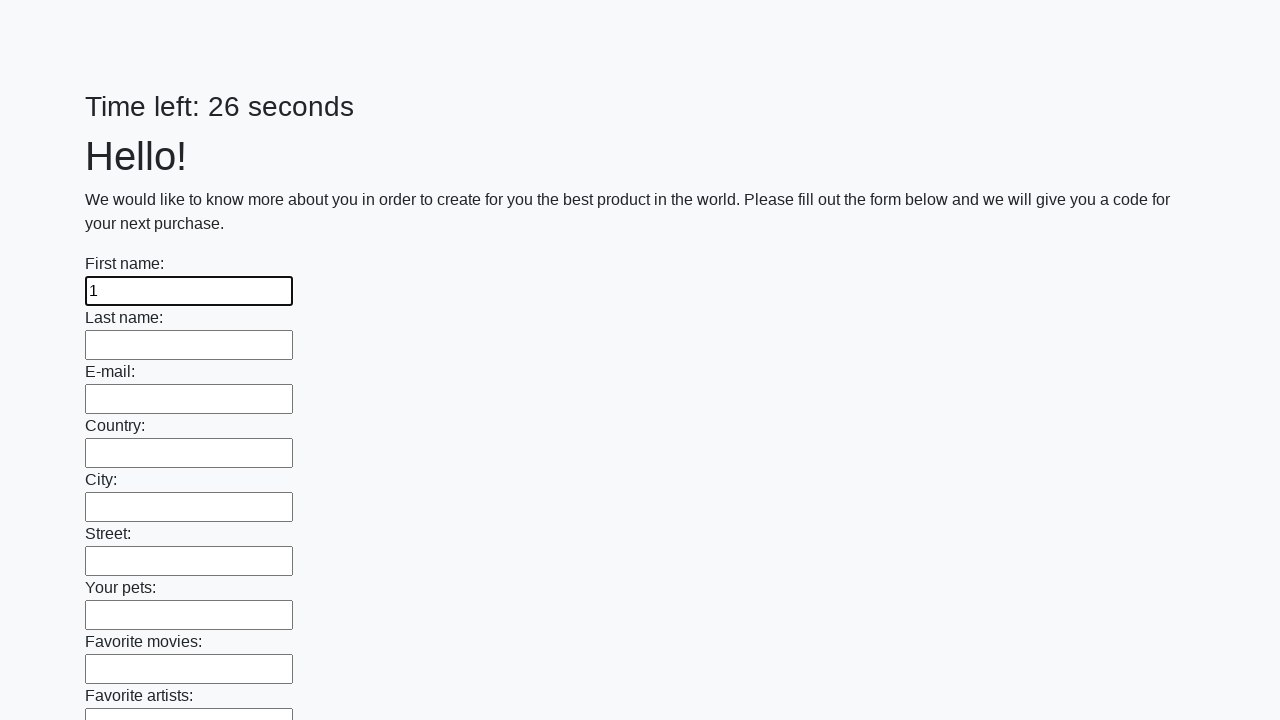

Filled input field with value 2 on input >> nth=1
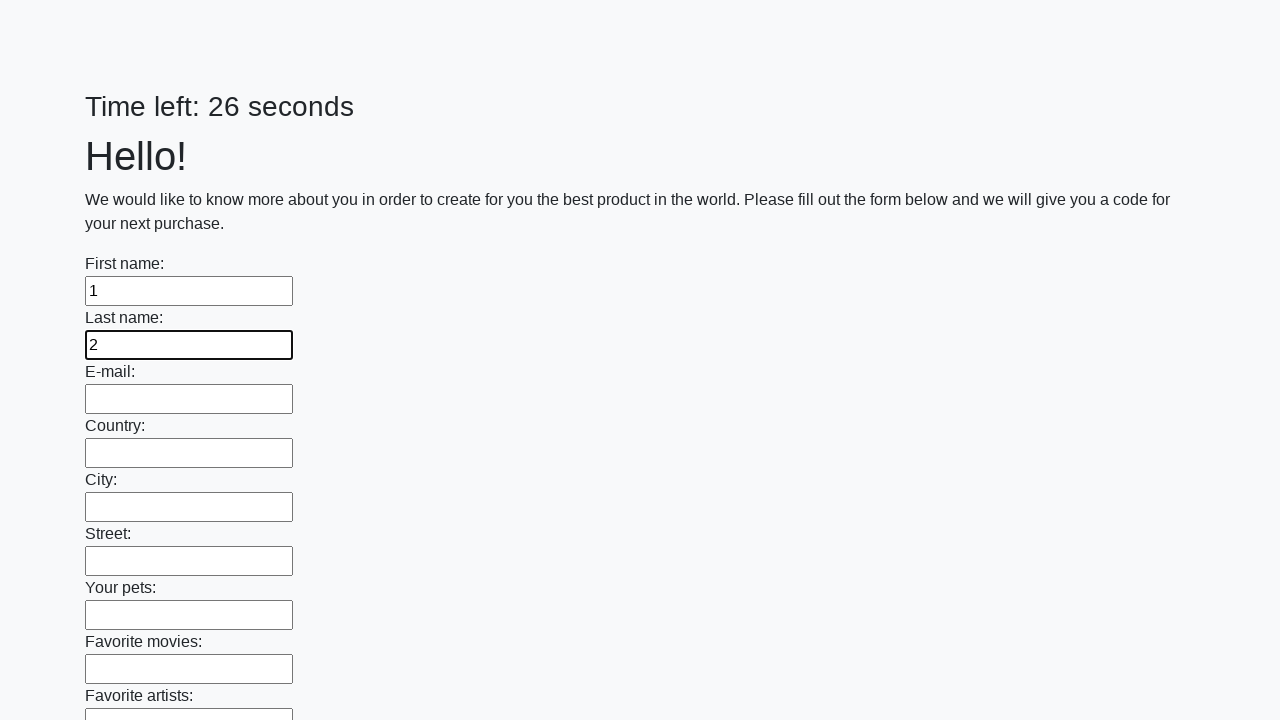

Filled input field with value 3 on input >> nth=2
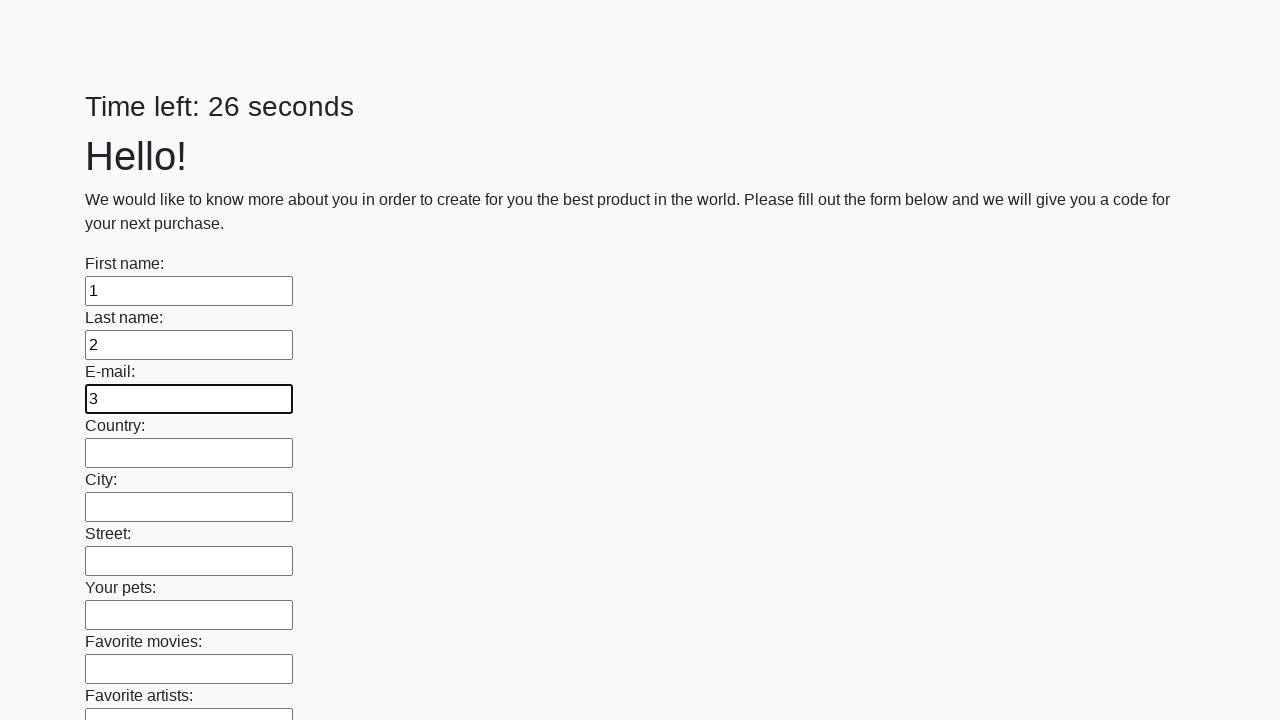

Filled input field with value 4 on input >> nth=3
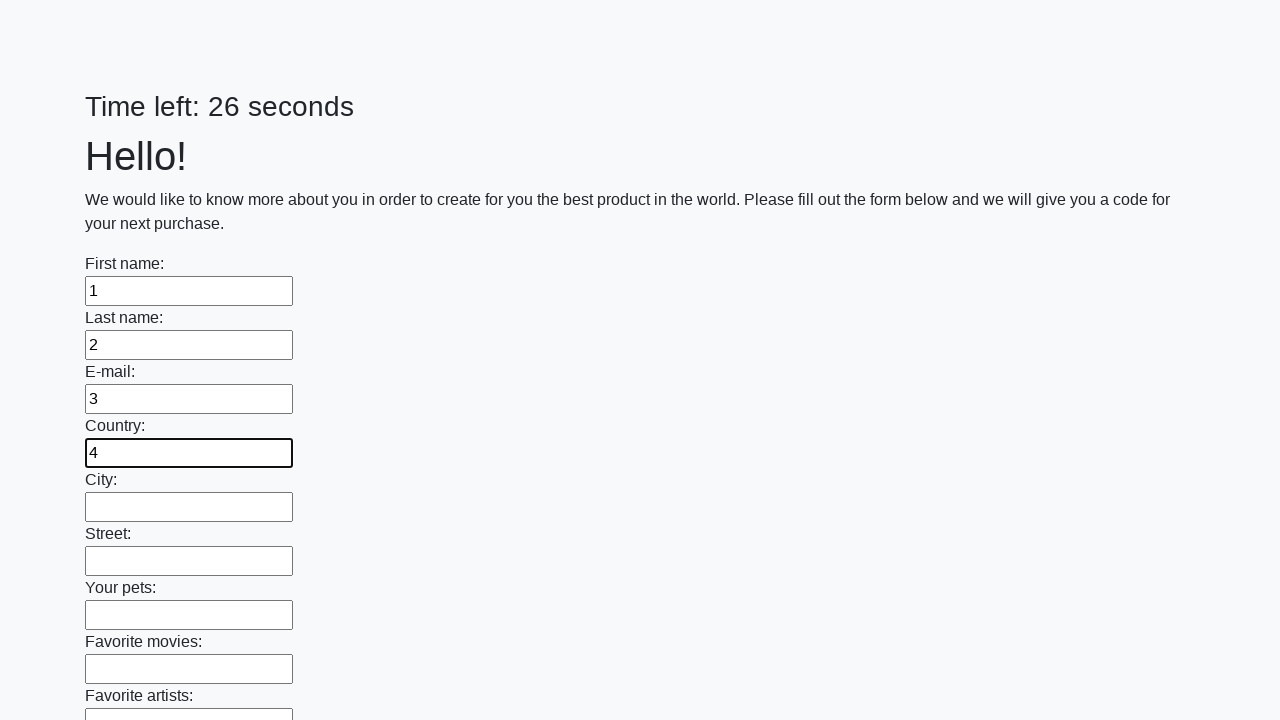

Filled input field with value 5 on input >> nth=4
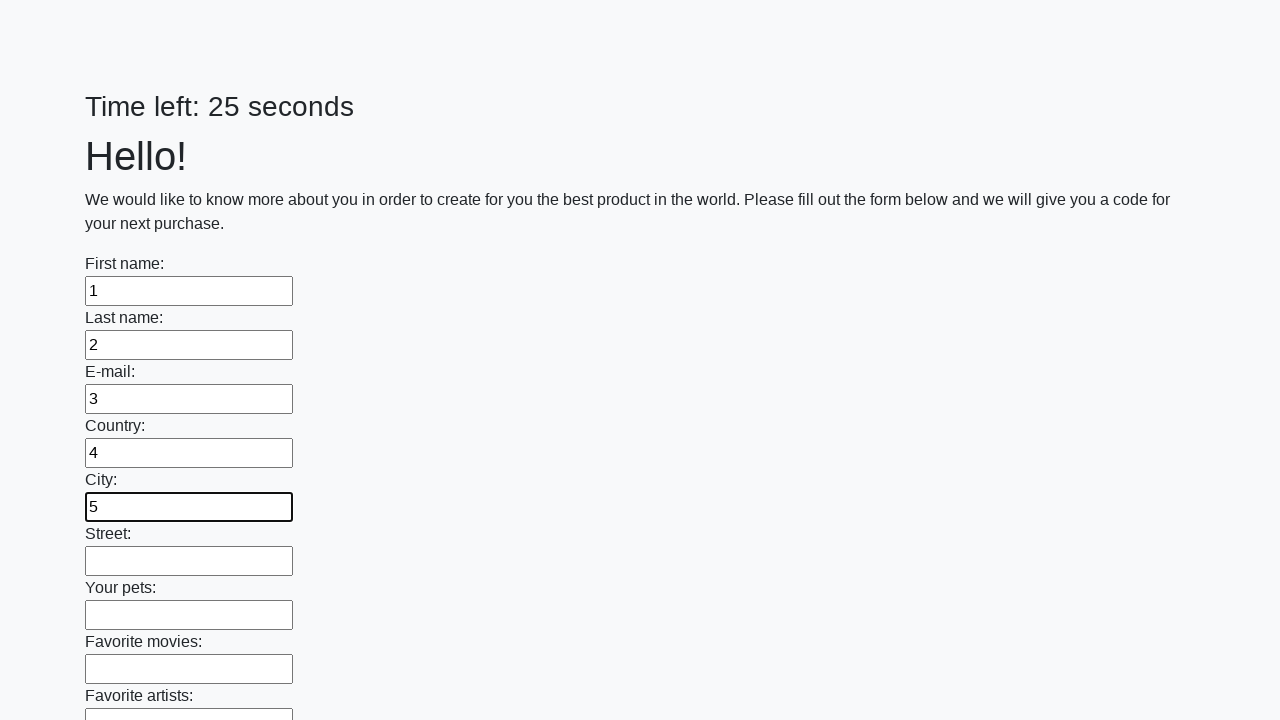

Filled input field with value 6 on input >> nth=5
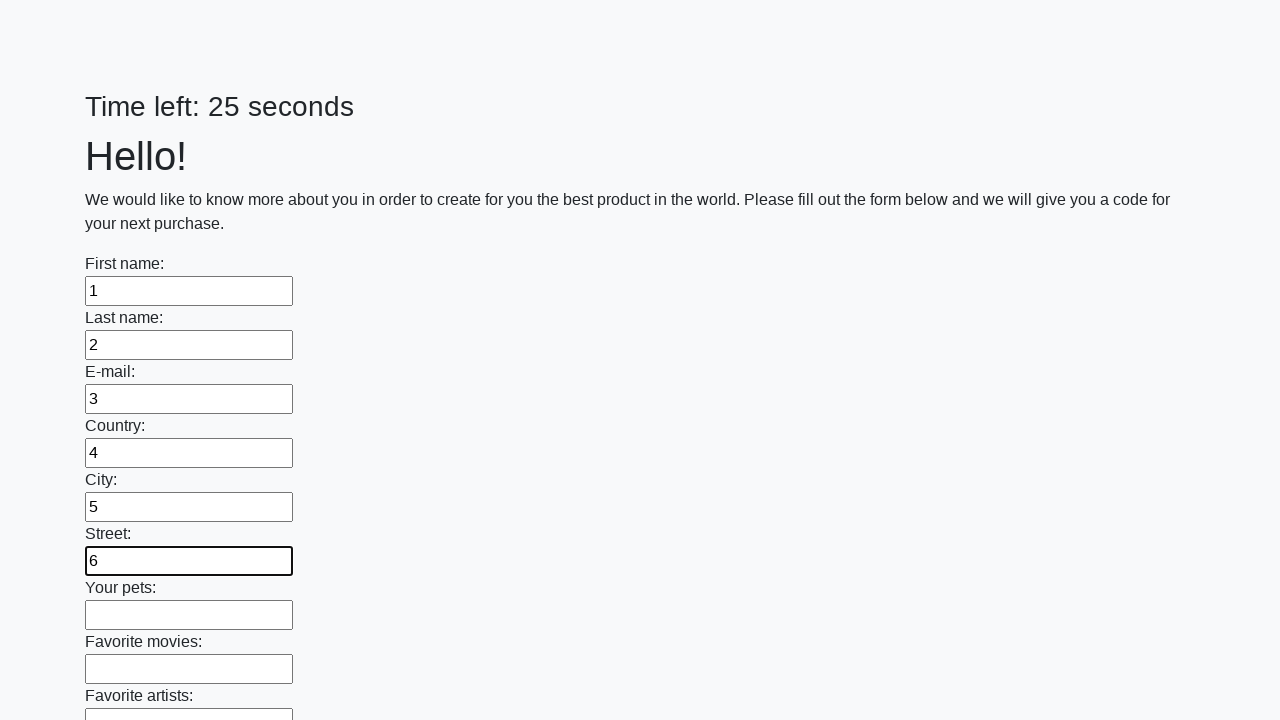

Filled input field with value 7 on input >> nth=6
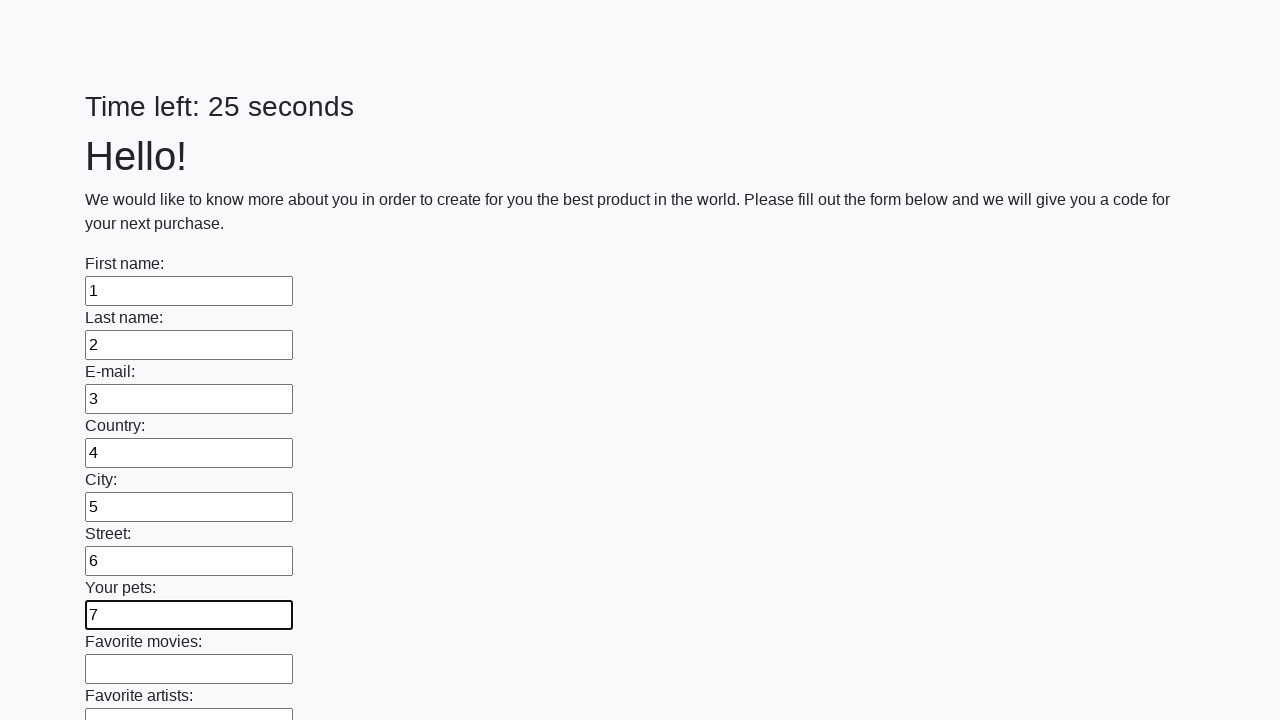

Filled input field with value 8 on input >> nth=7
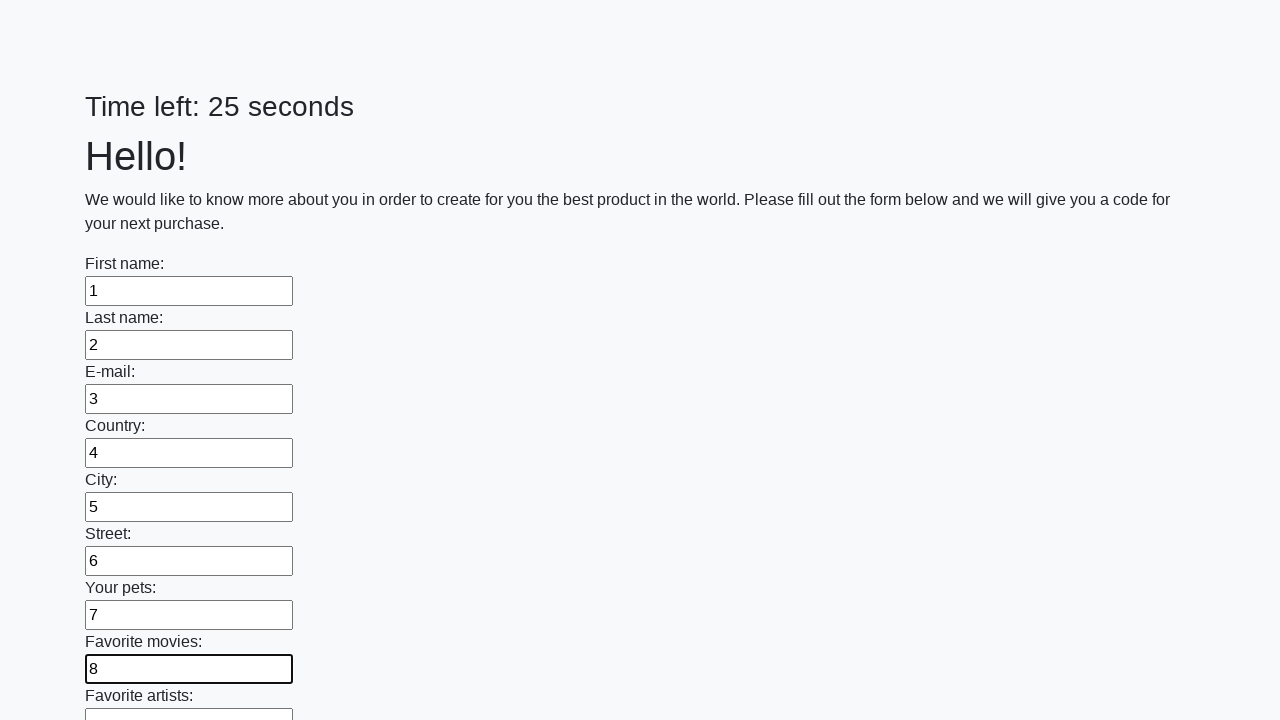

Filled input field with value 9 on input >> nth=8
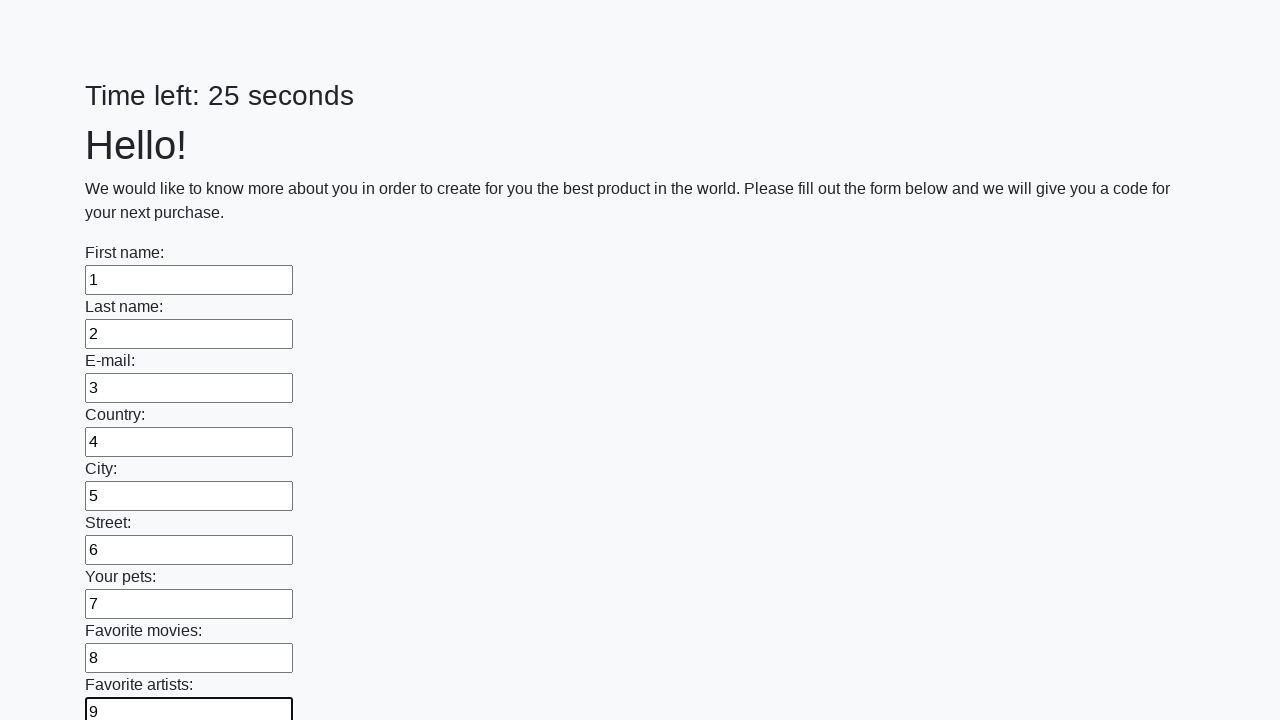

Filled input field with value 10 on input >> nth=9
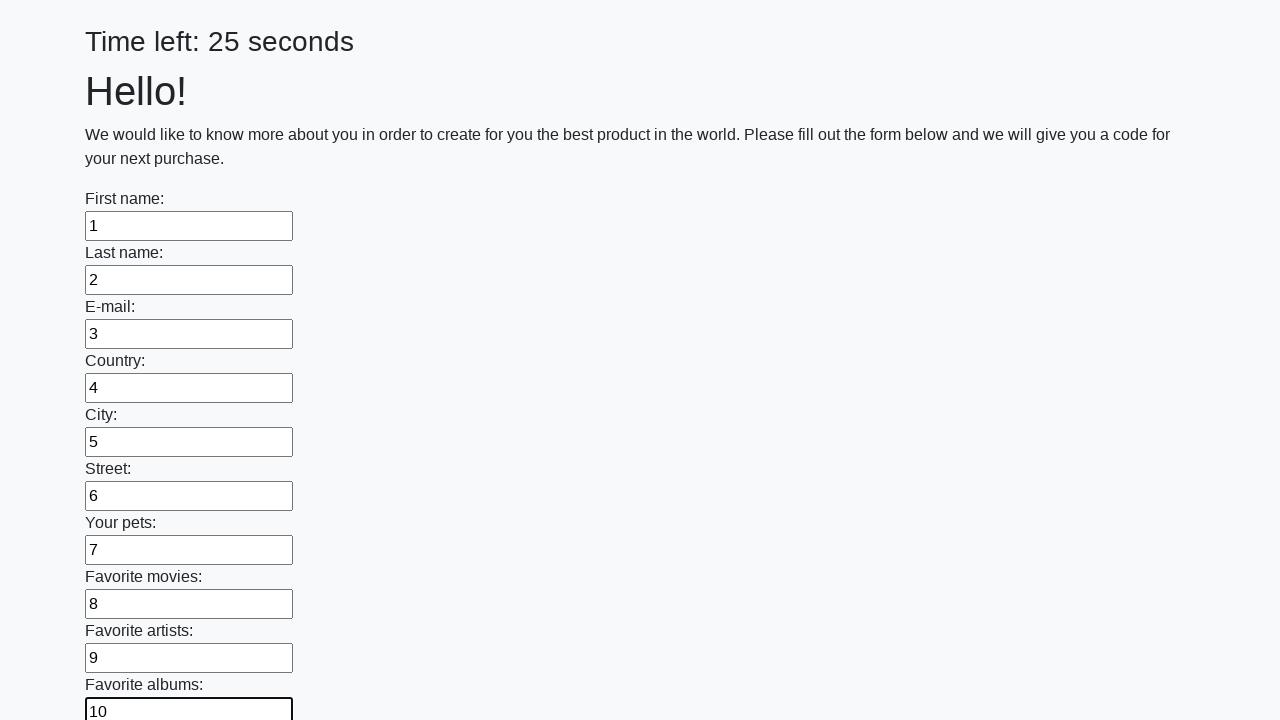

Filled input field with value 11 on input >> nth=10
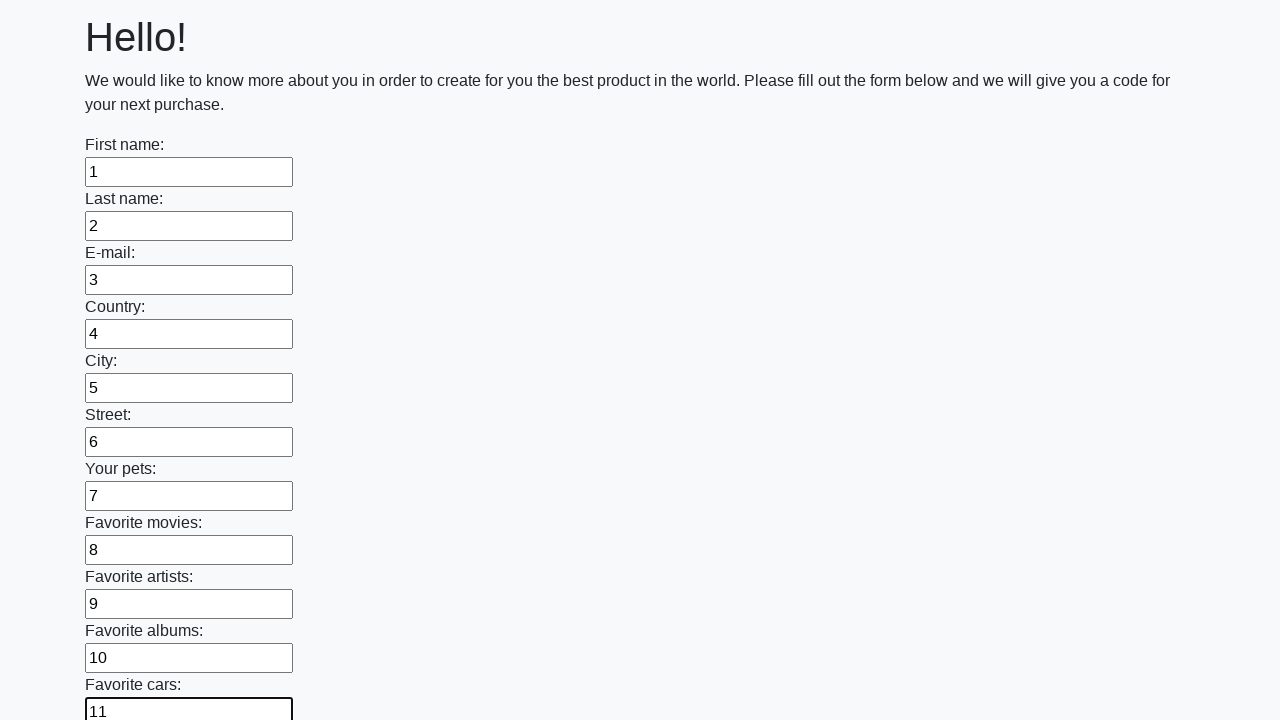

Filled input field with value 12 on input >> nth=11
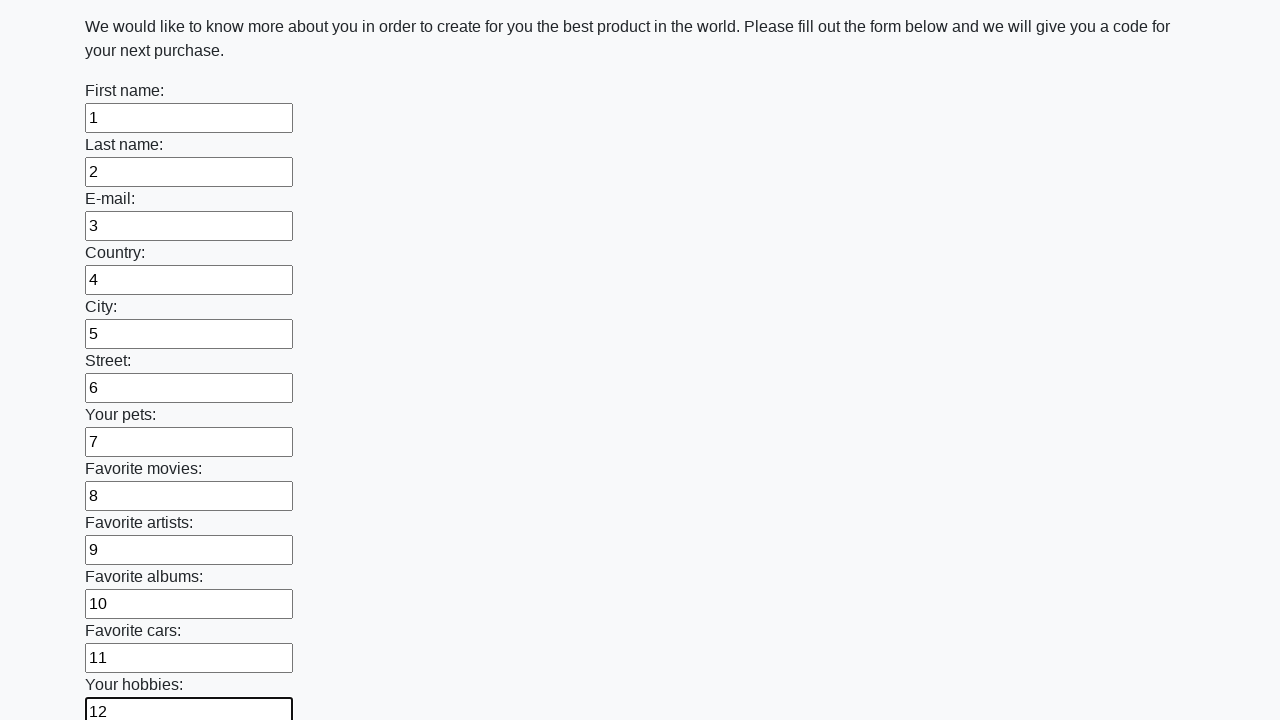

Filled input field with value 13 on input >> nth=12
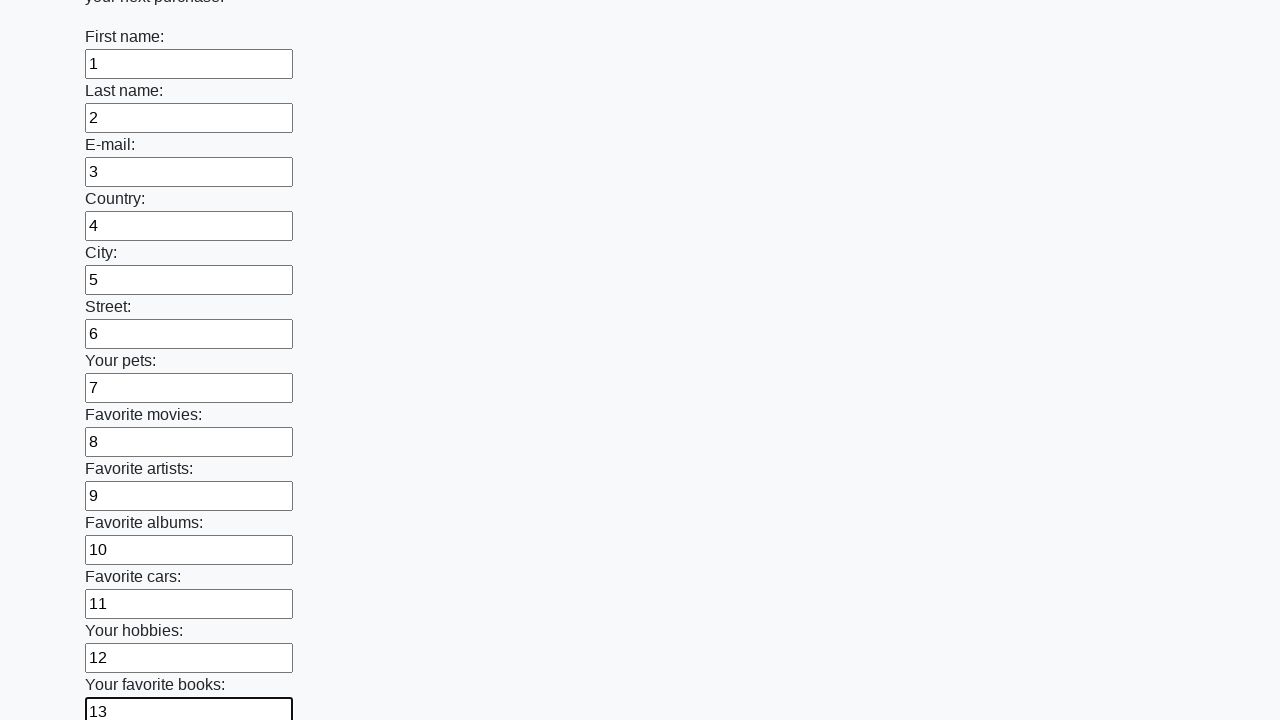

Filled input field with value 14 on input >> nth=13
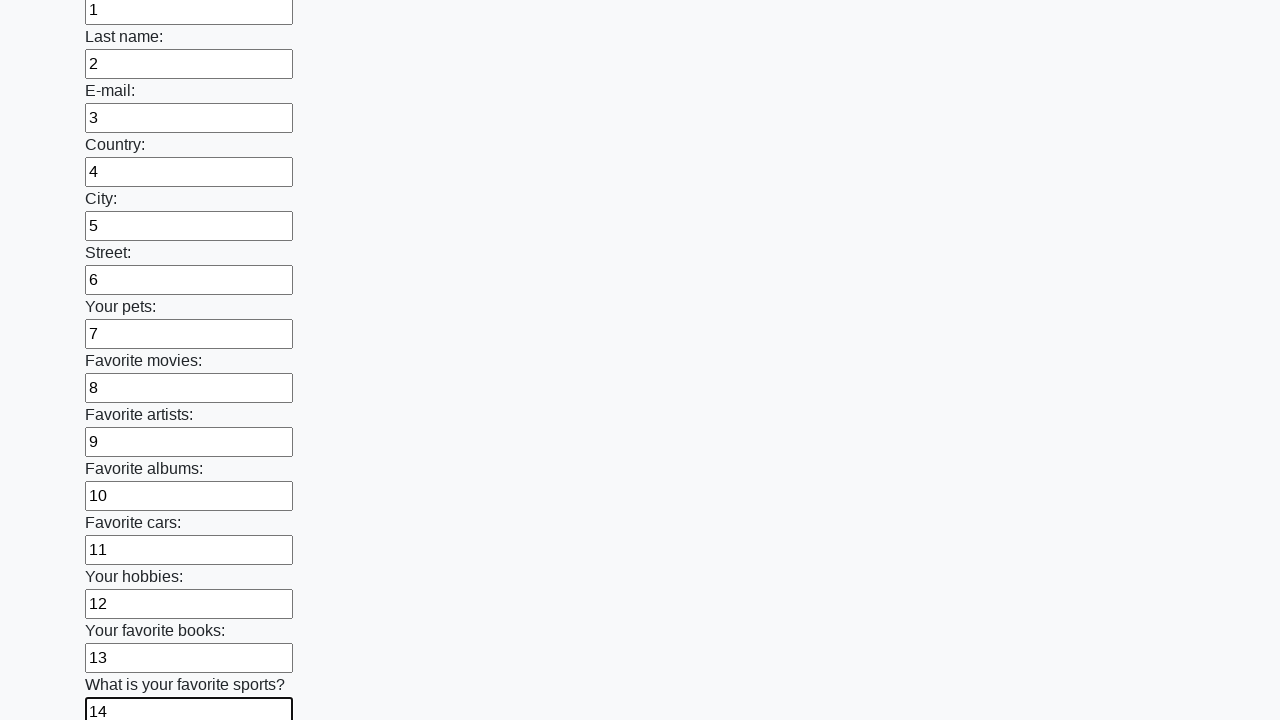

Filled input field with value 15 on input >> nth=14
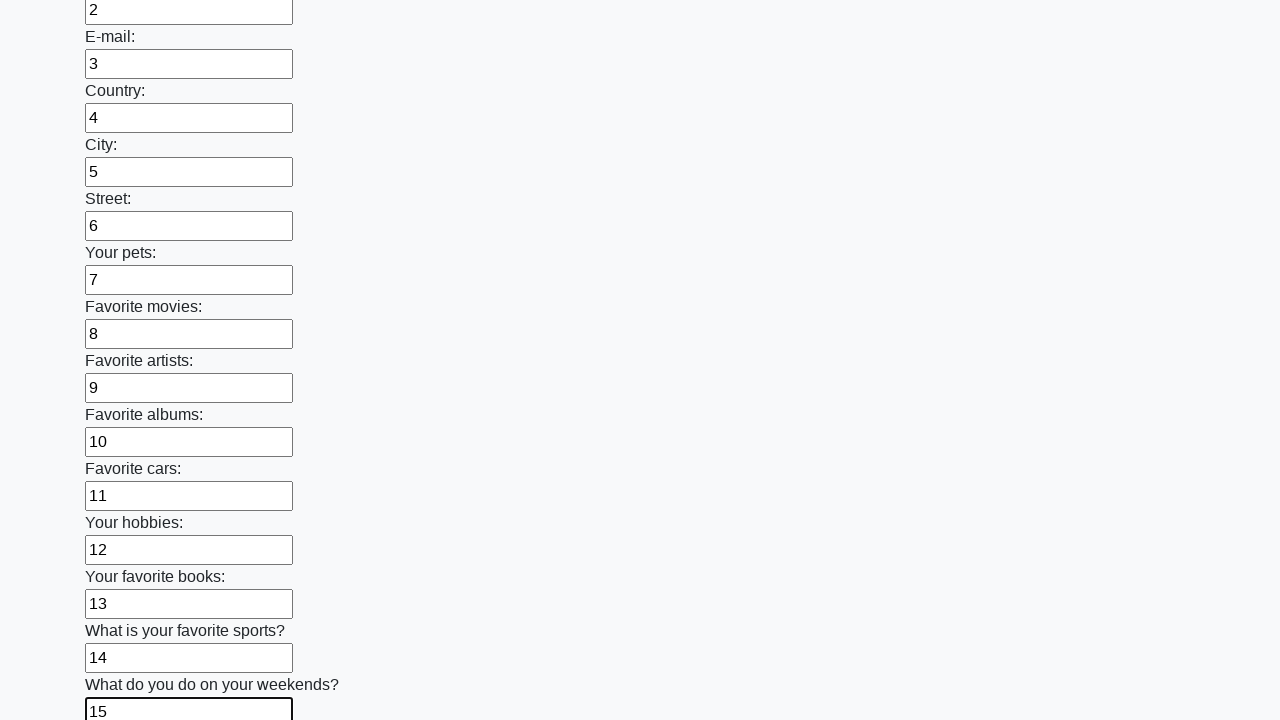

Filled input field with value 16 on input >> nth=15
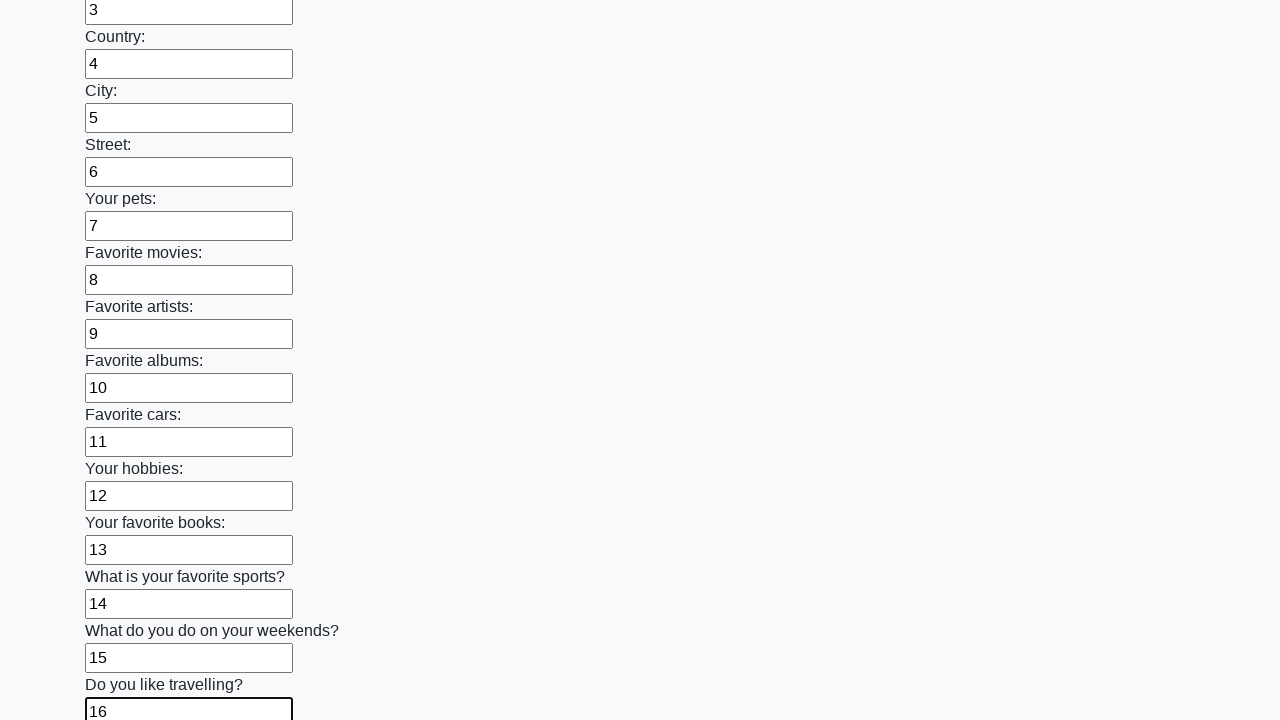

Filled input field with value 17 on input >> nth=16
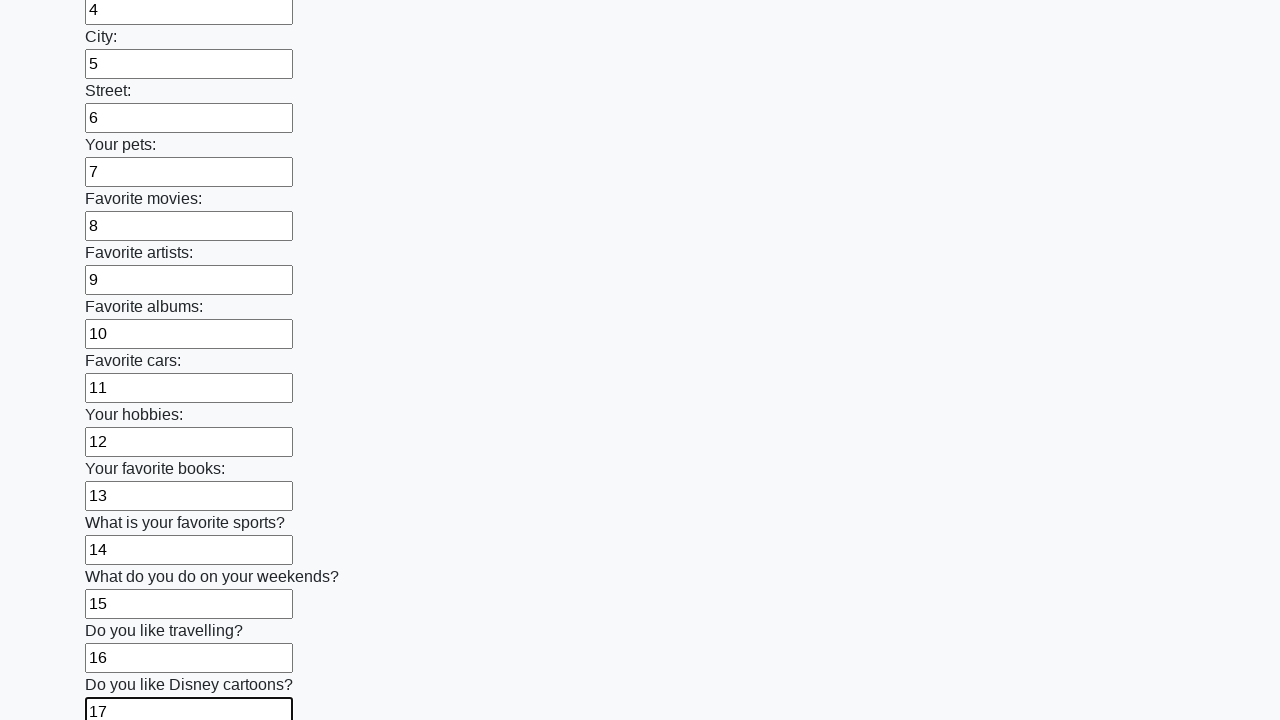

Filled input field with value 18 on input >> nth=17
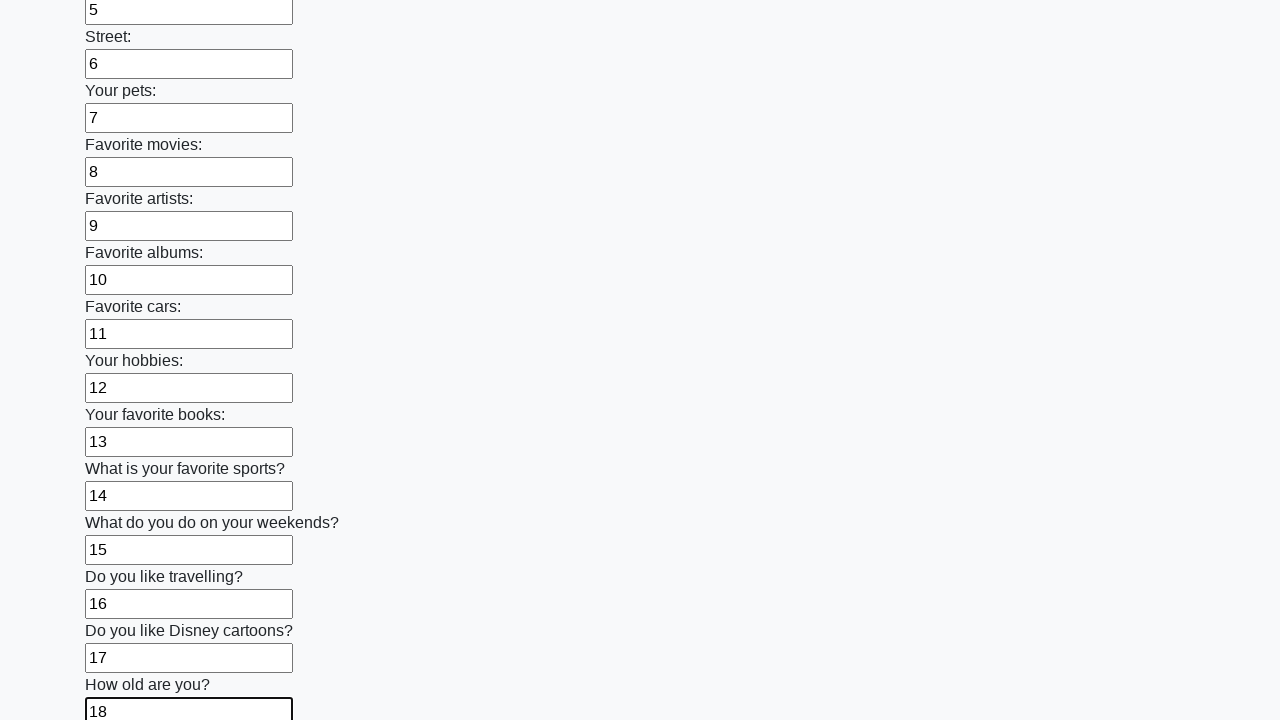

Filled input field with value 19 on input >> nth=18
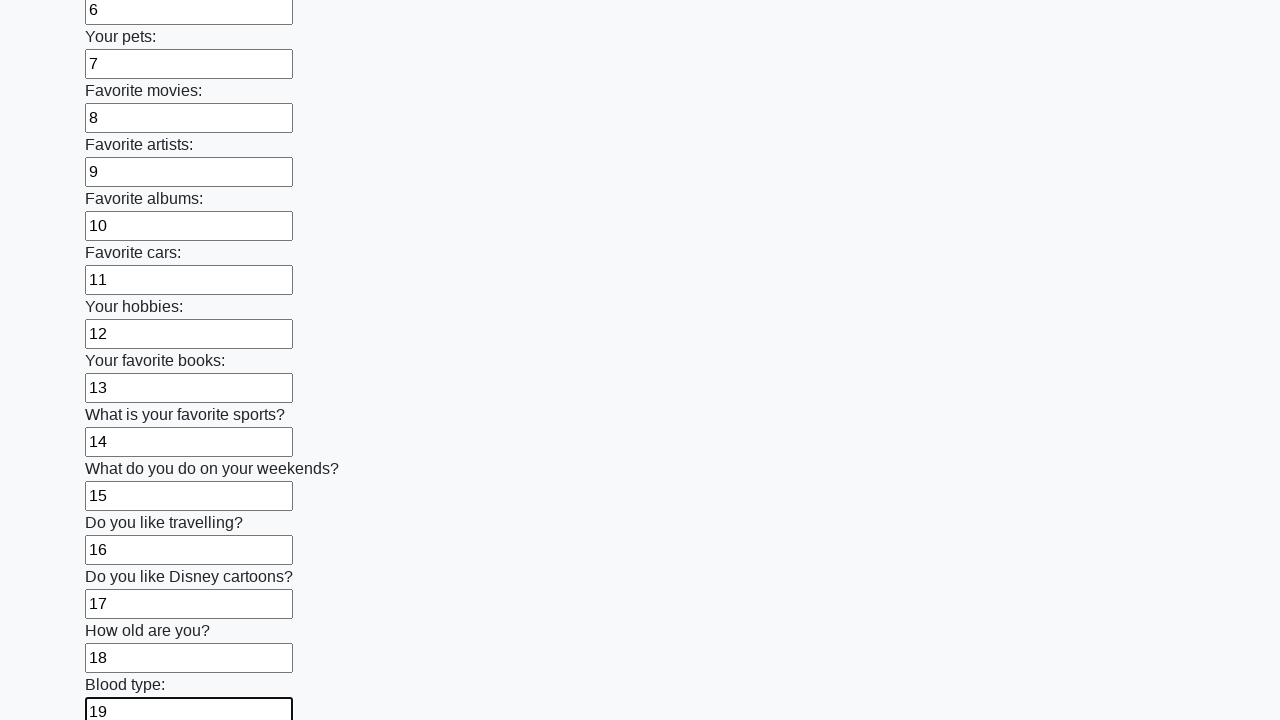

Filled input field with value 20 on input >> nth=19
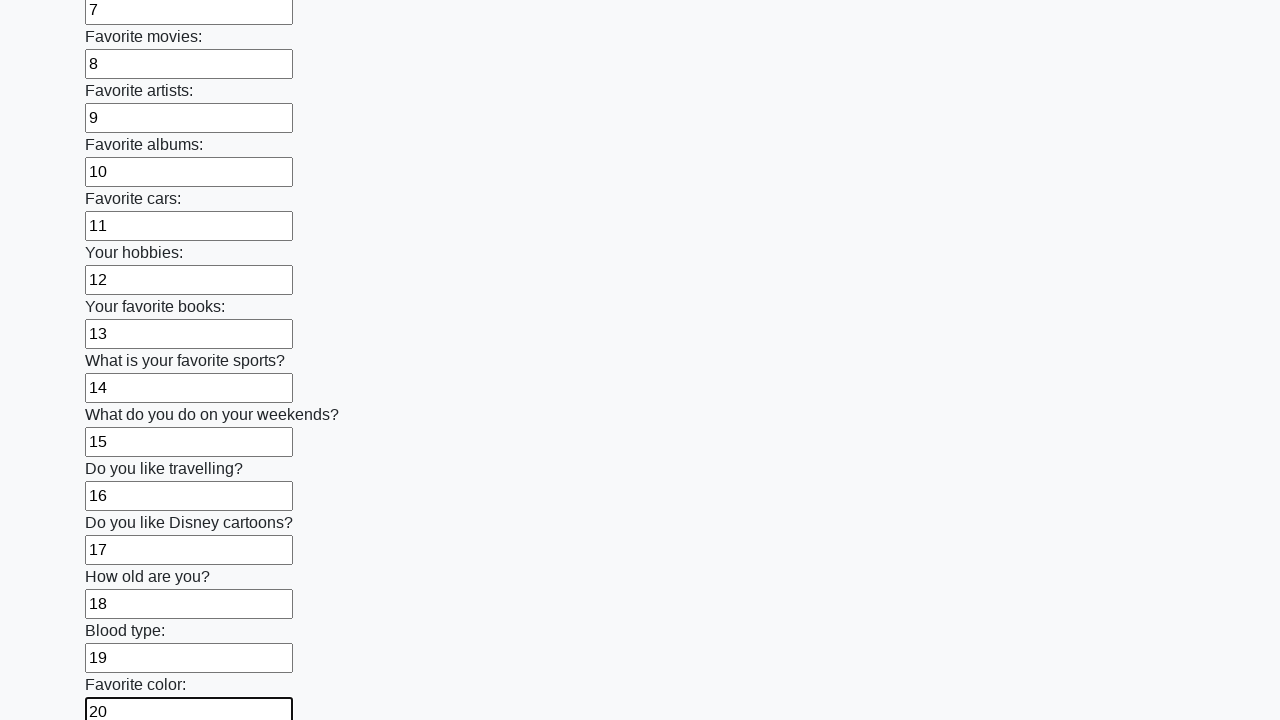

Filled input field with value 21 on input >> nth=20
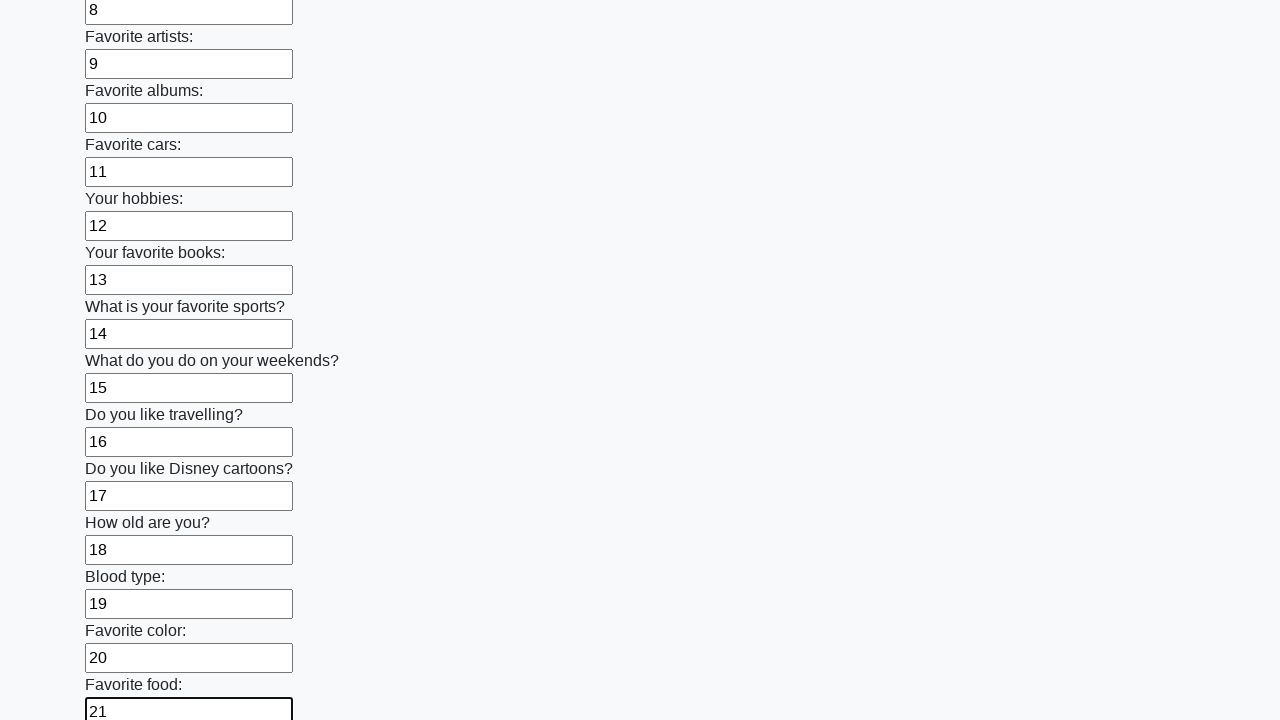

Filled input field with value 22 on input >> nth=21
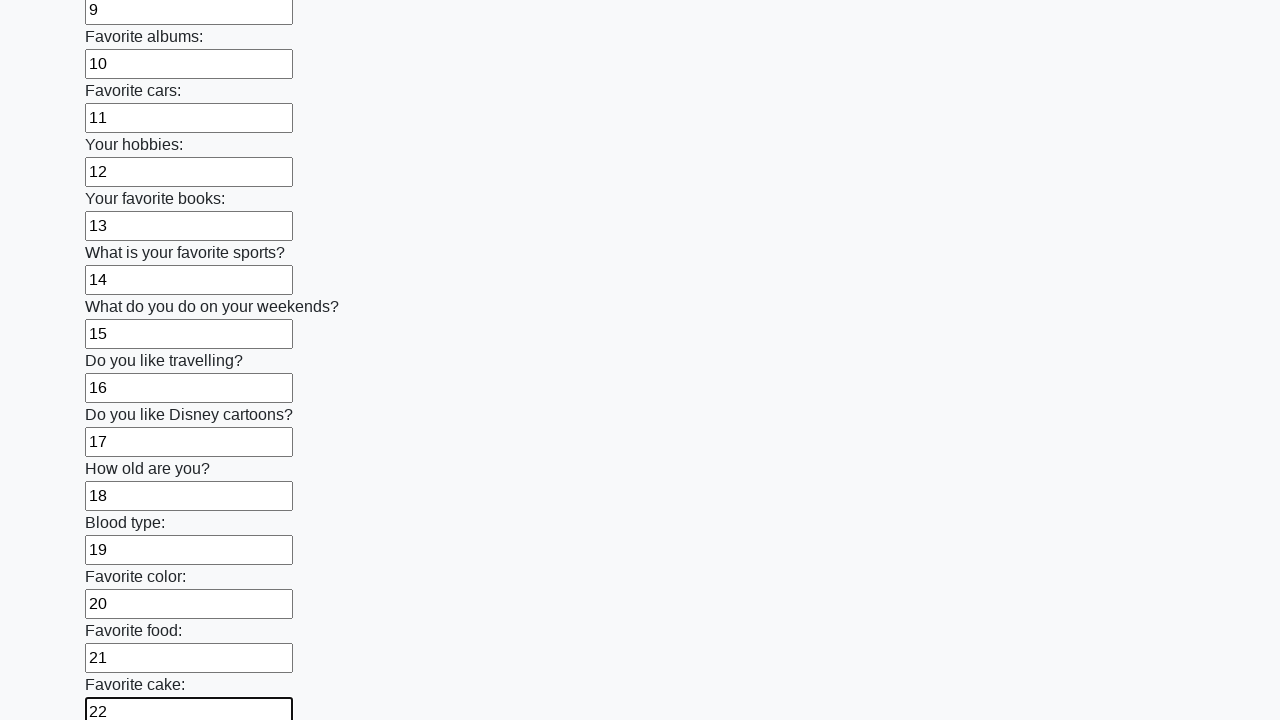

Filled input field with value 23 on input >> nth=22
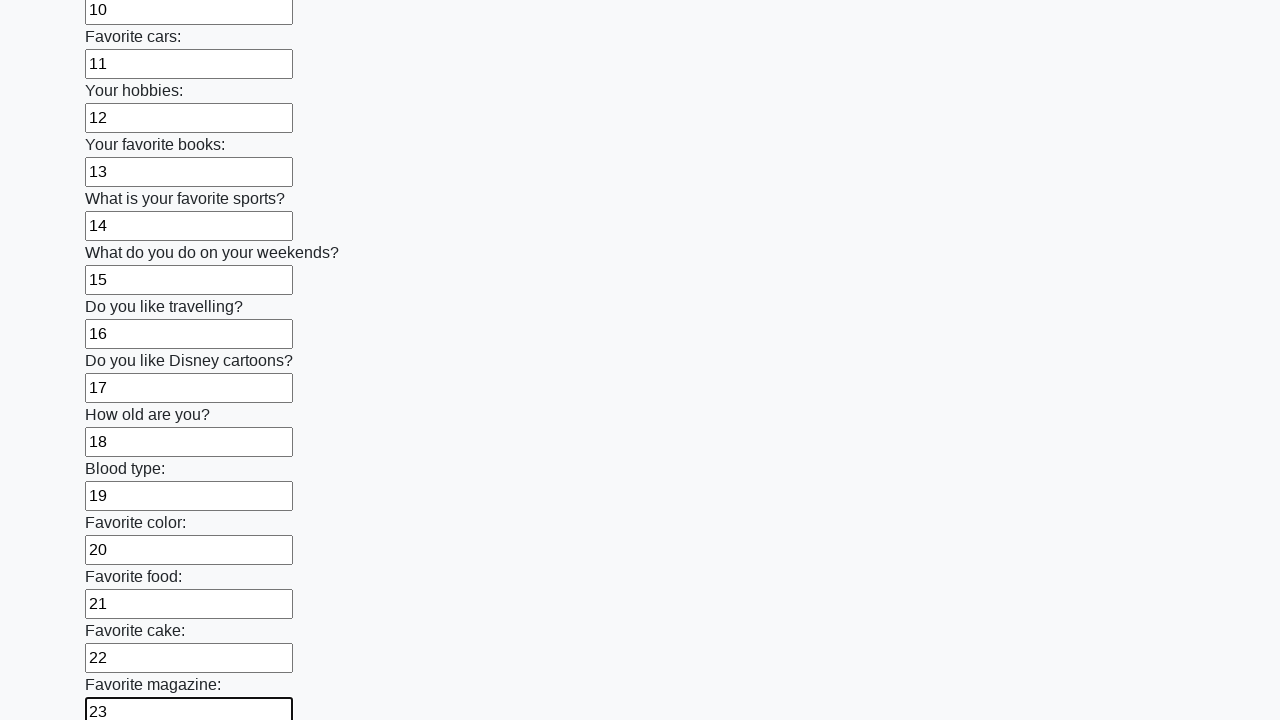

Filled input field with value 24 on input >> nth=23
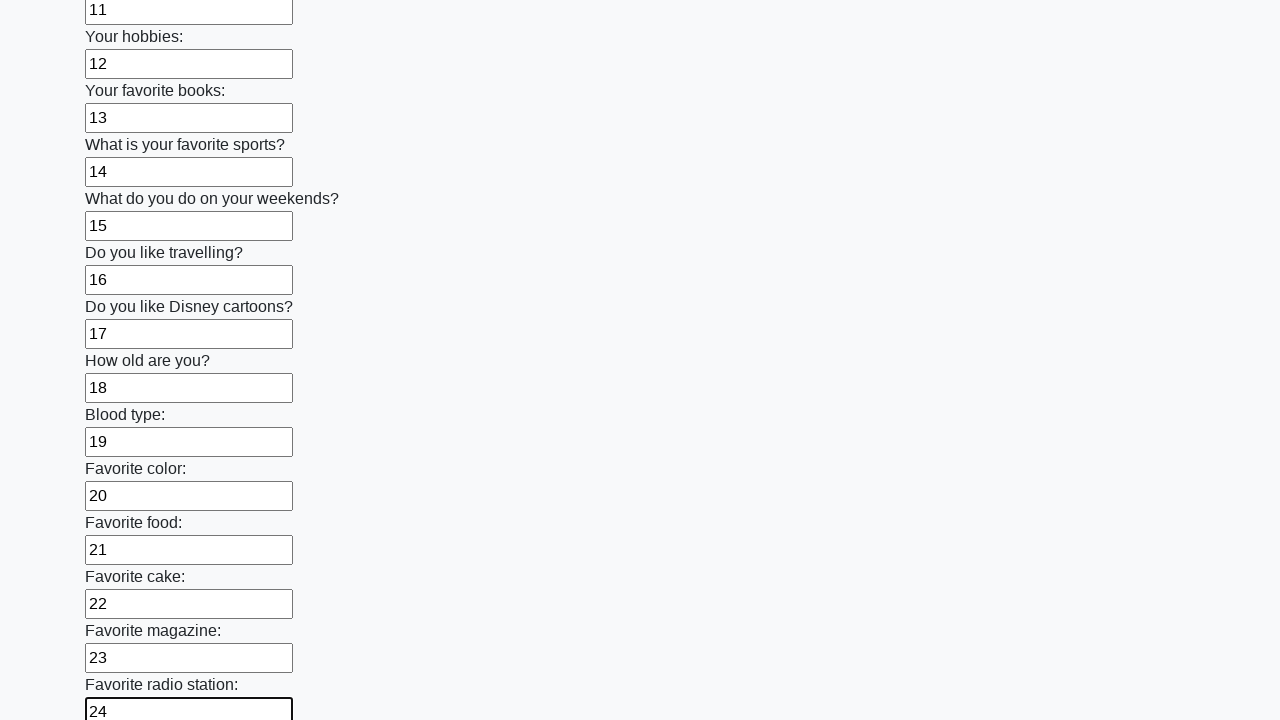

Filled input field with value 25 on input >> nth=24
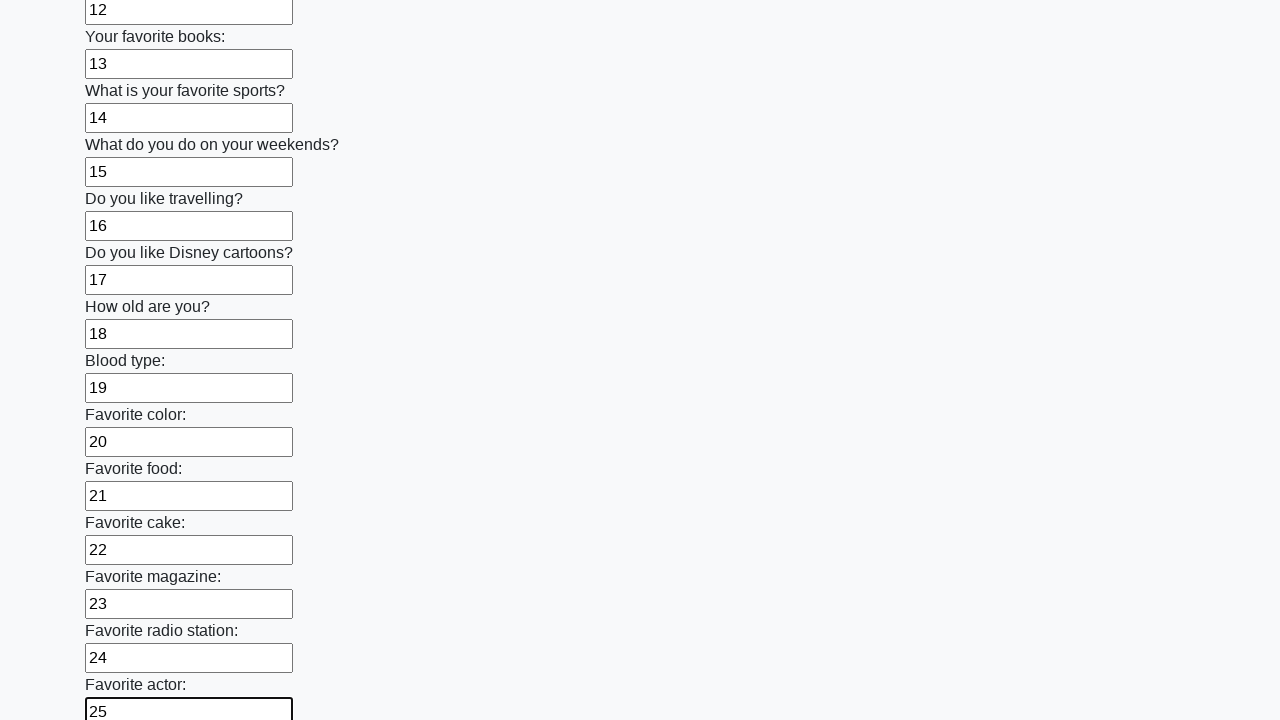

Filled input field with value 26 on input >> nth=25
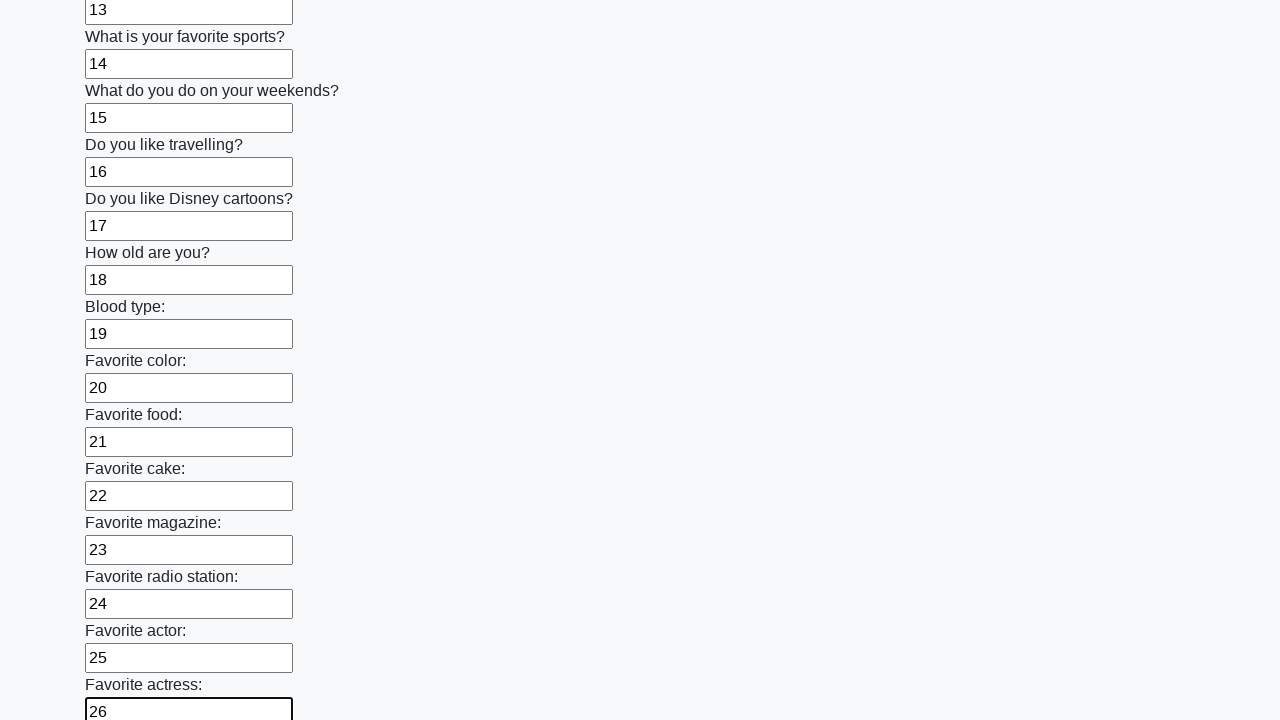

Filled input field with value 27 on input >> nth=26
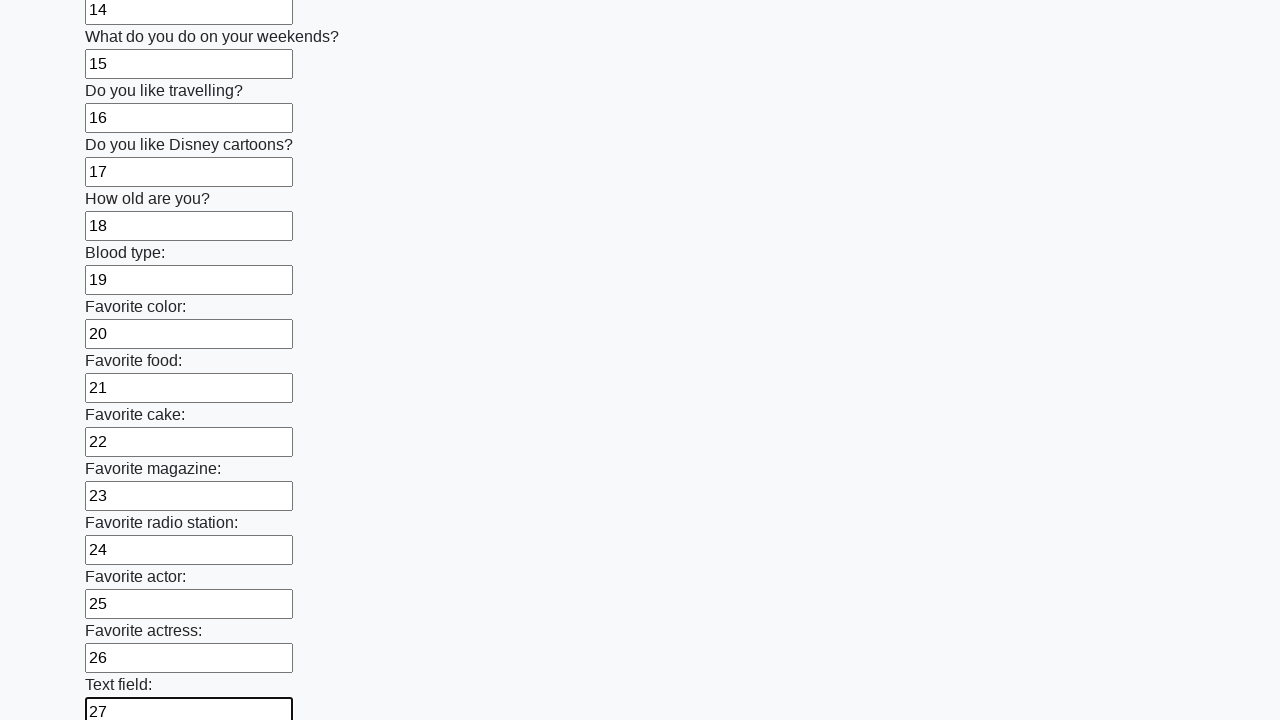

Filled input field with value 28 on input >> nth=27
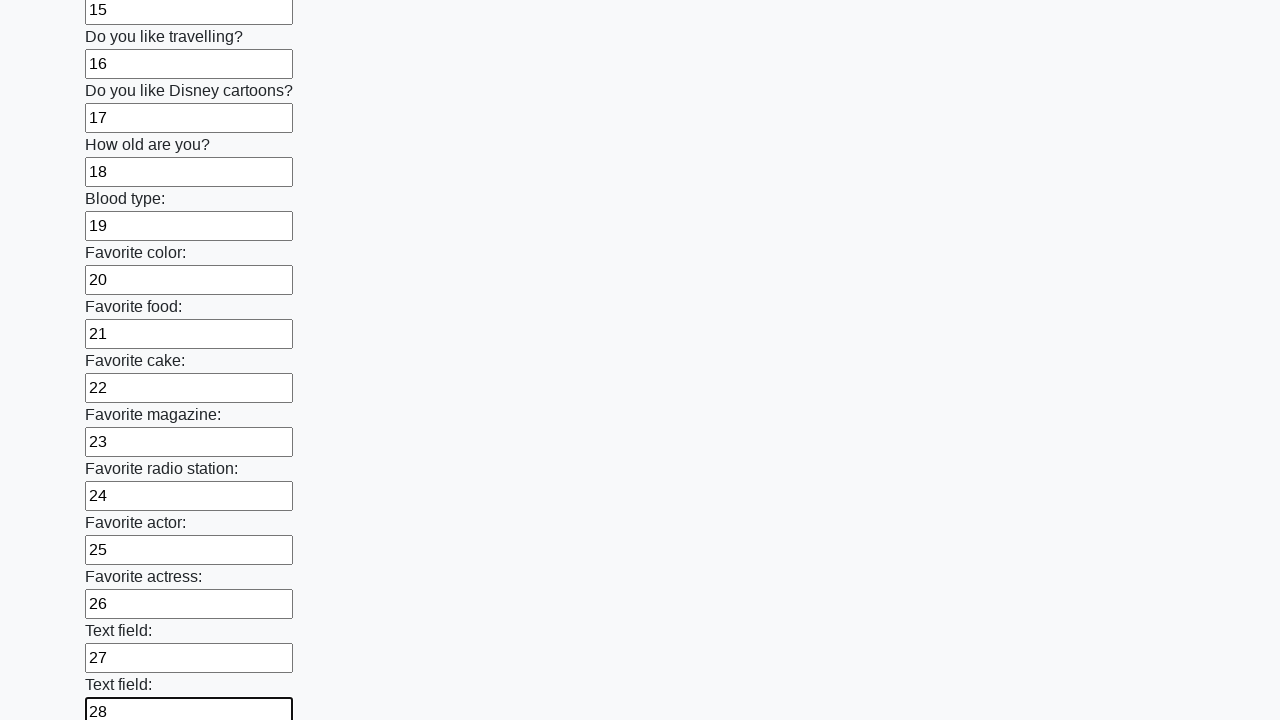

Filled input field with value 29 on input >> nth=28
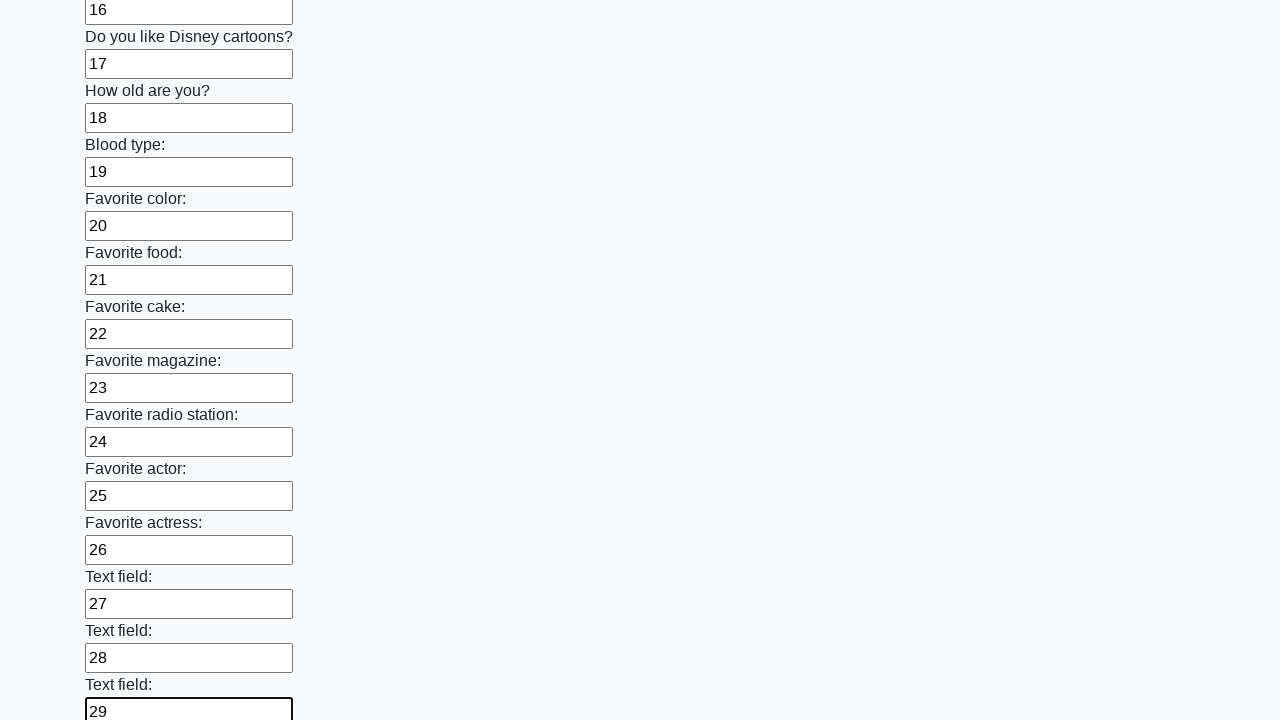

Filled input field with value 30 on input >> nth=29
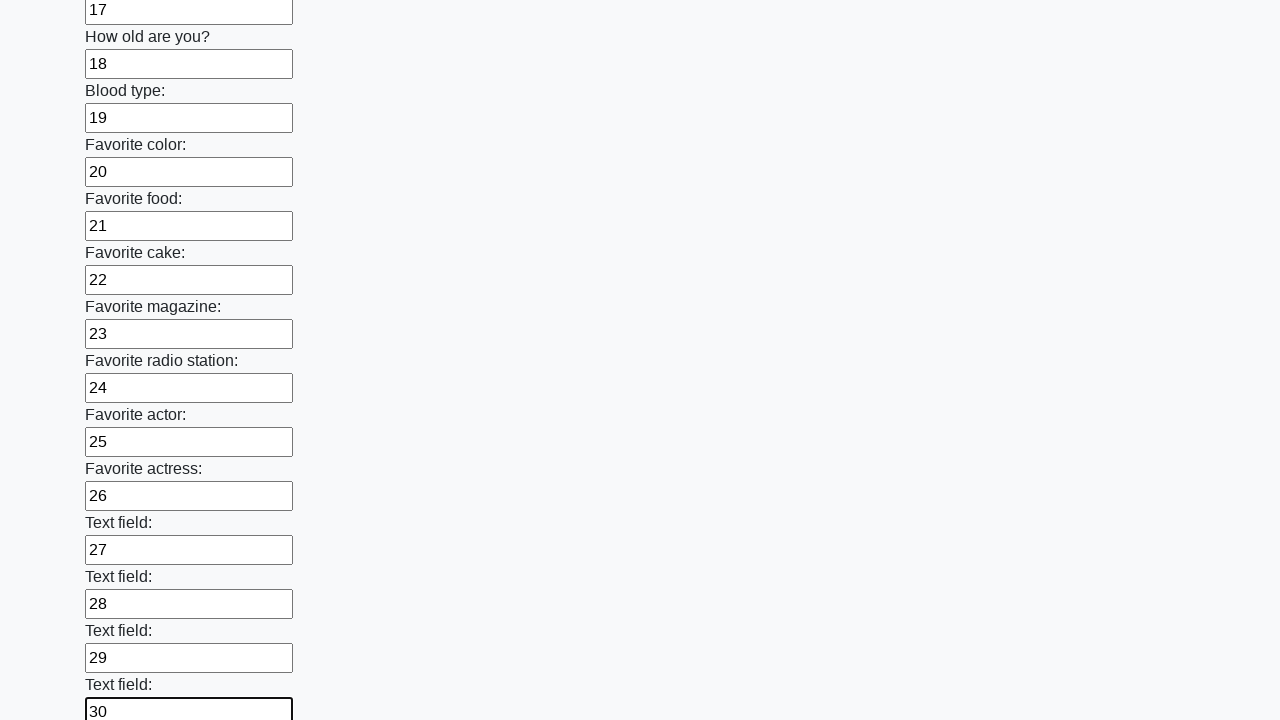

Filled input field with value 31 on input >> nth=30
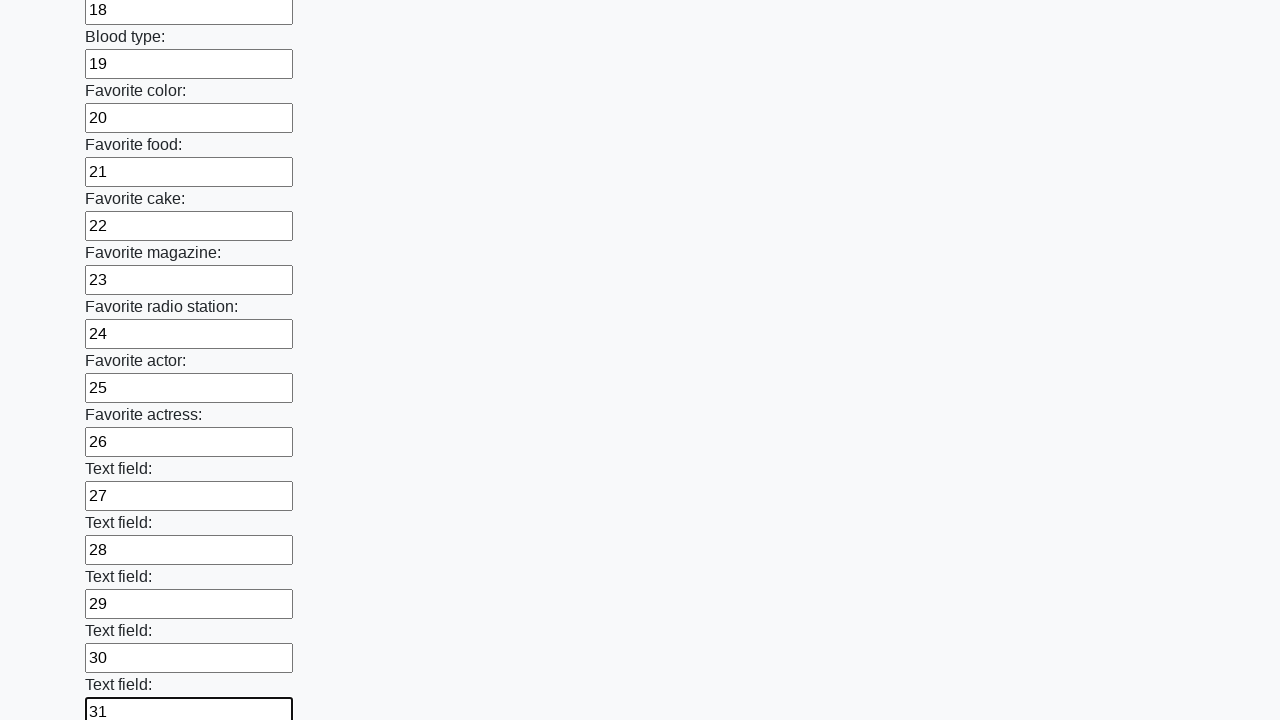

Filled input field with value 32 on input >> nth=31
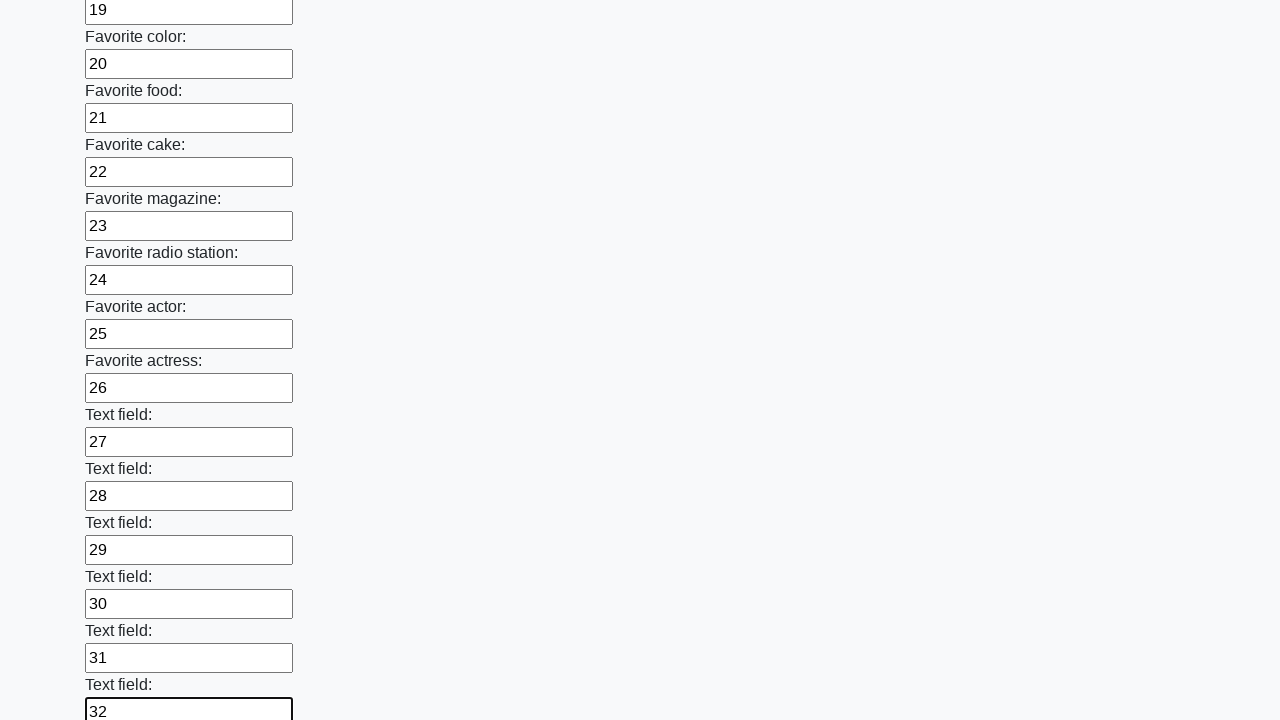

Filled input field with value 33 on input >> nth=32
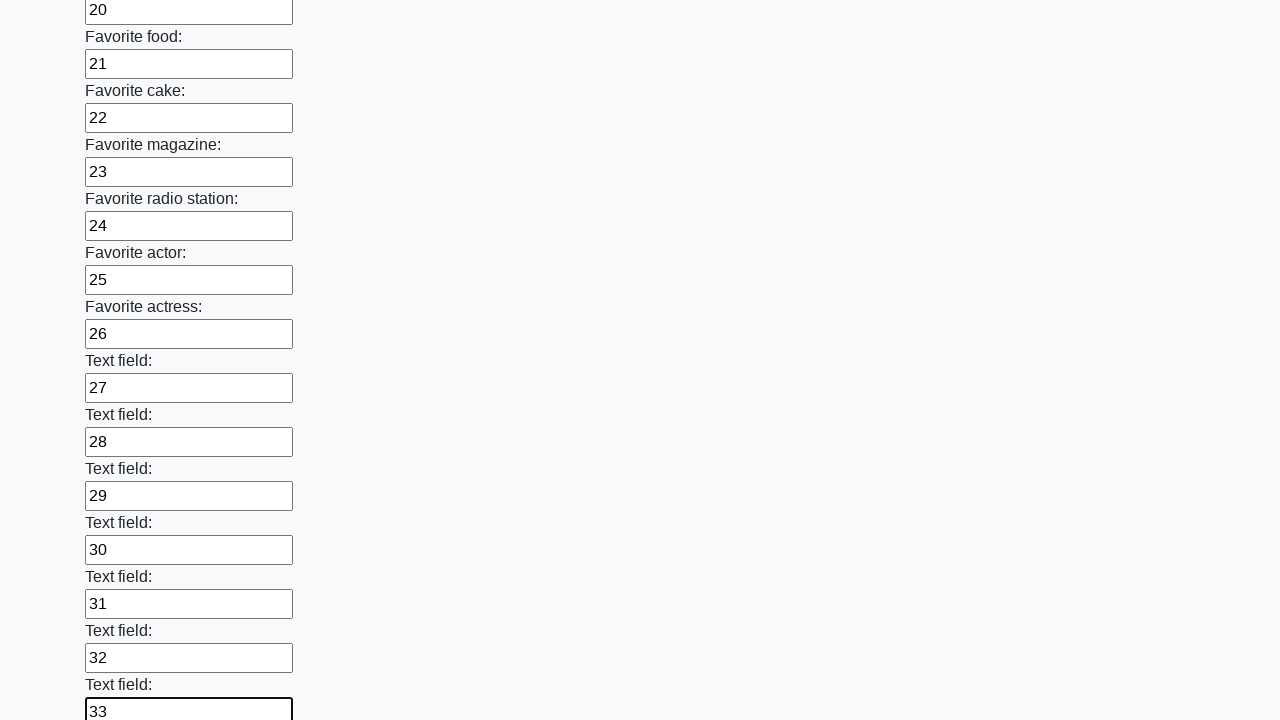

Filled input field with value 34 on input >> nth=33
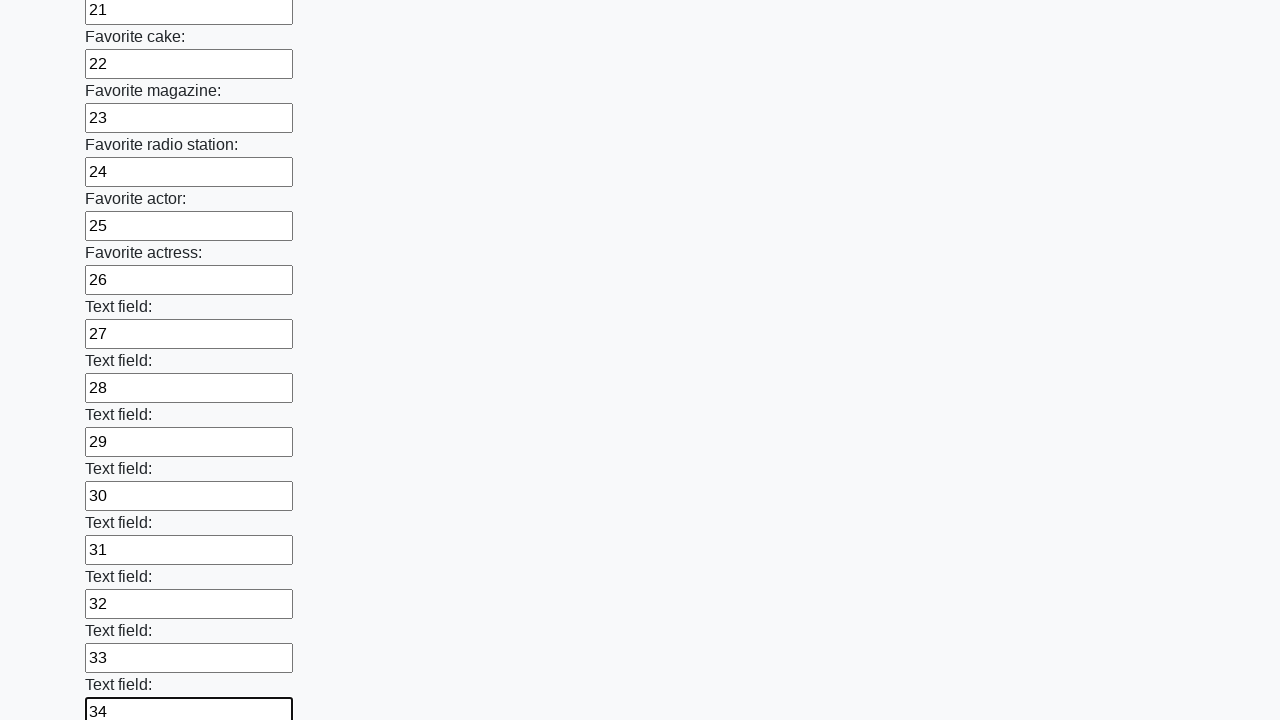

Filled input field with value 35 on input >> nth=34
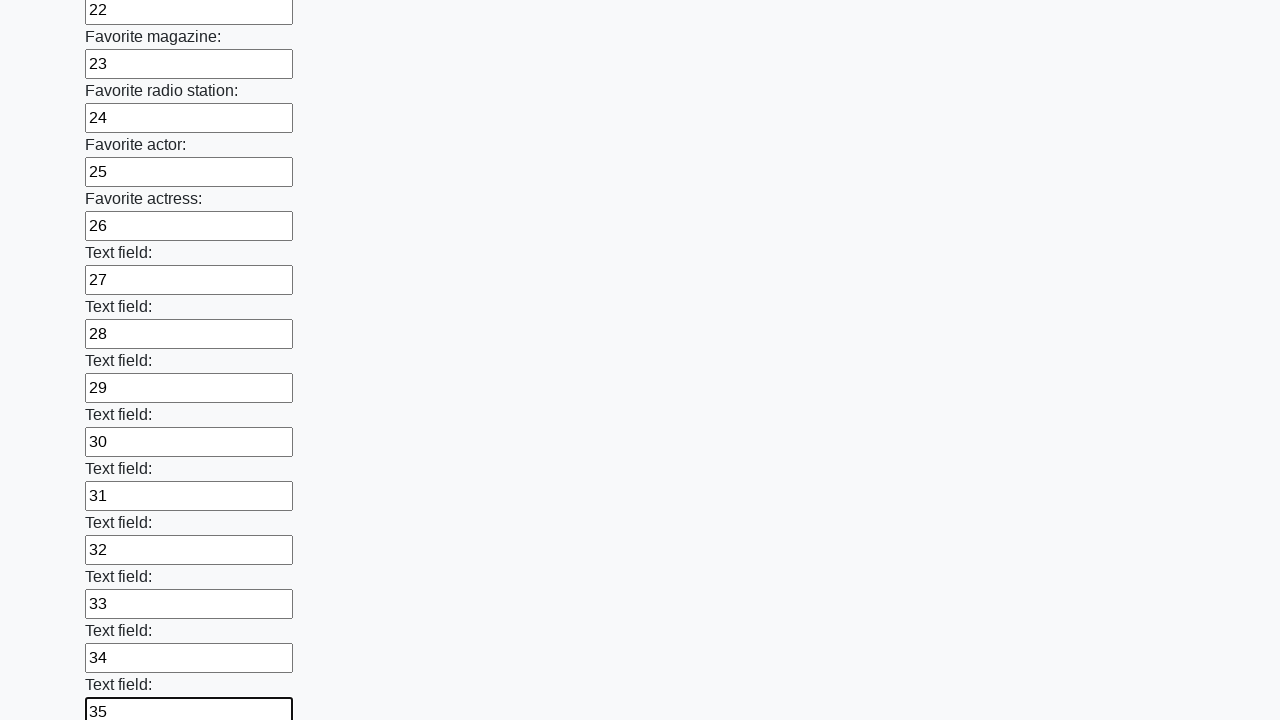

Filled input field with value 36 on input >> nth=35
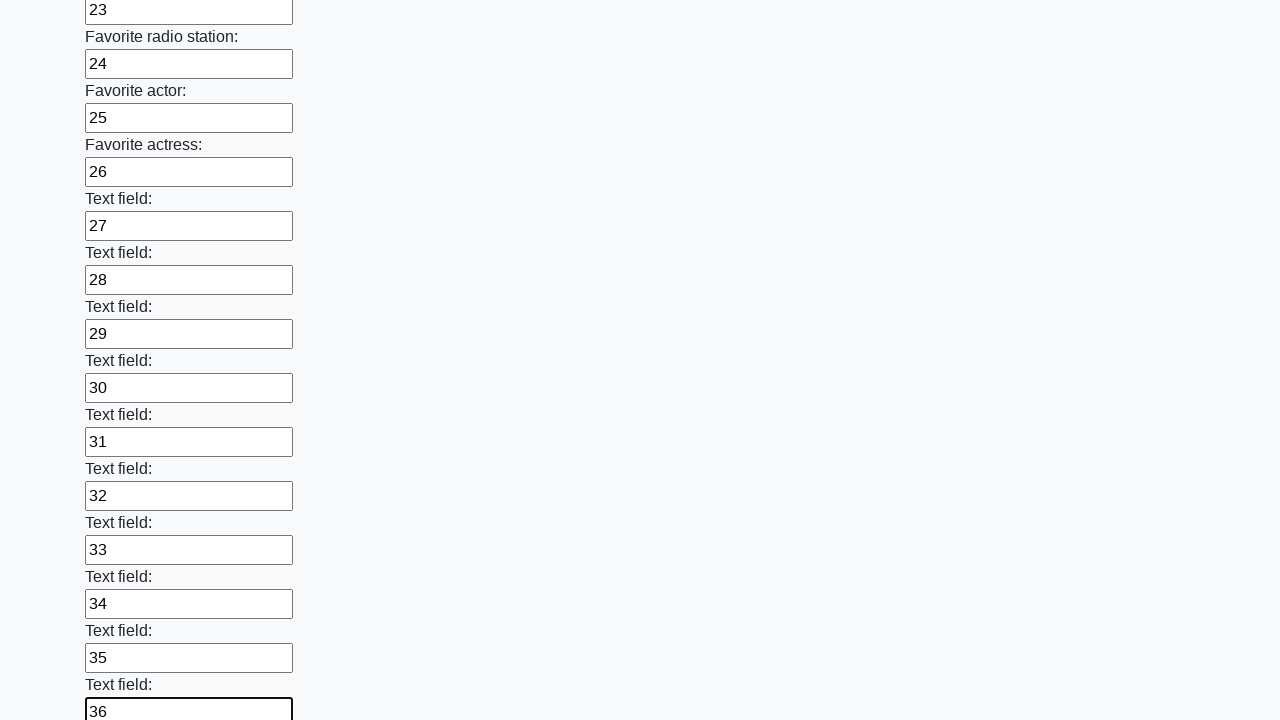

Filled input field with value 37 on input >> nth=36
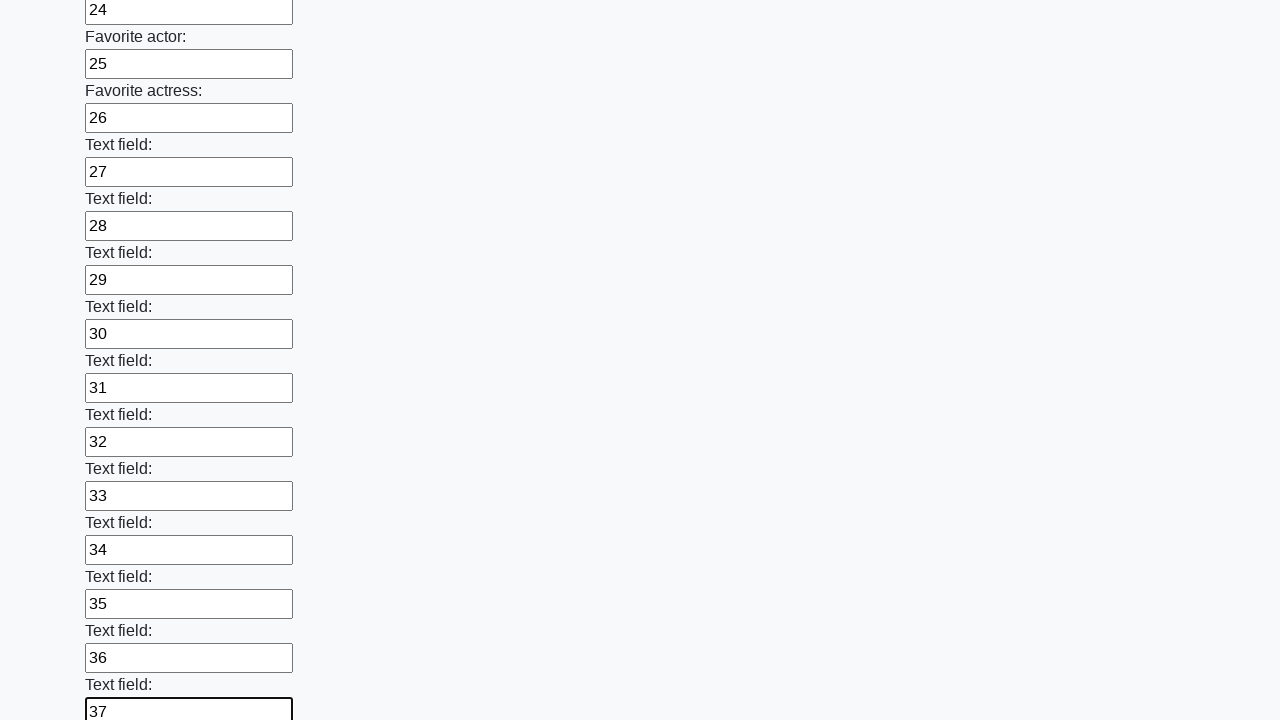

Filled input field with value 38 on input >> nth=37
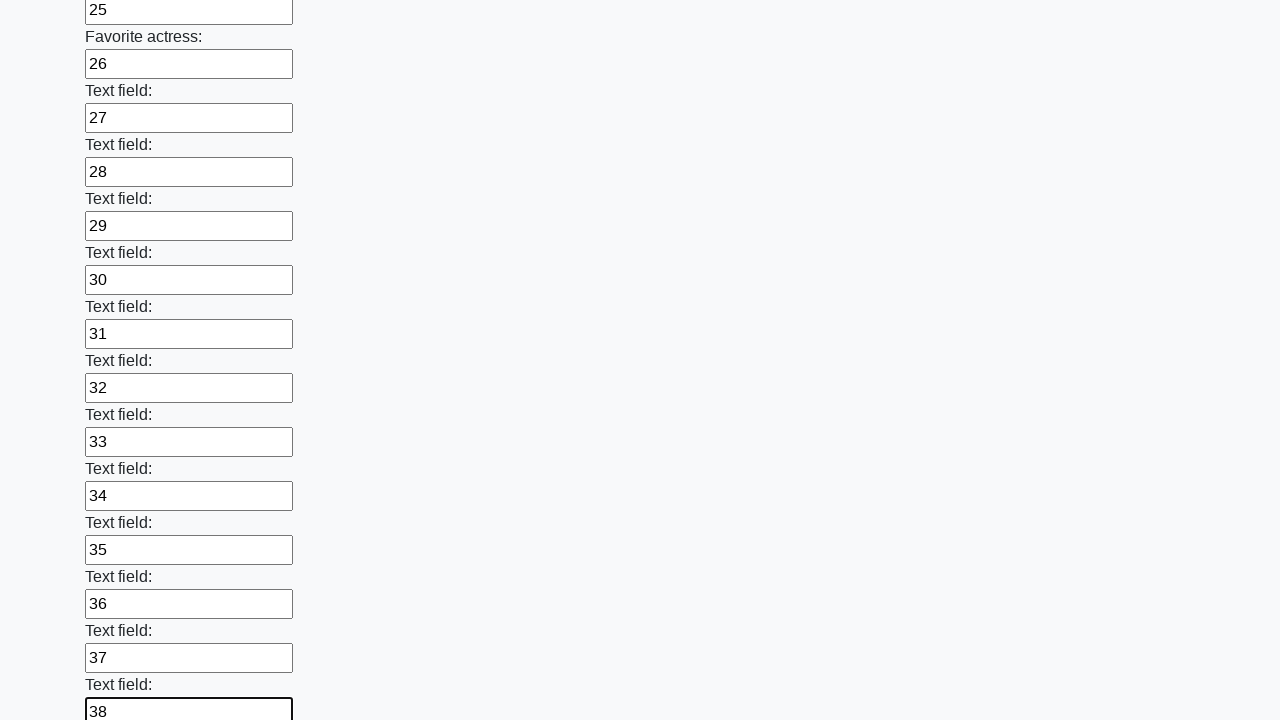

Filled input field with value 39 on input >> nth=38
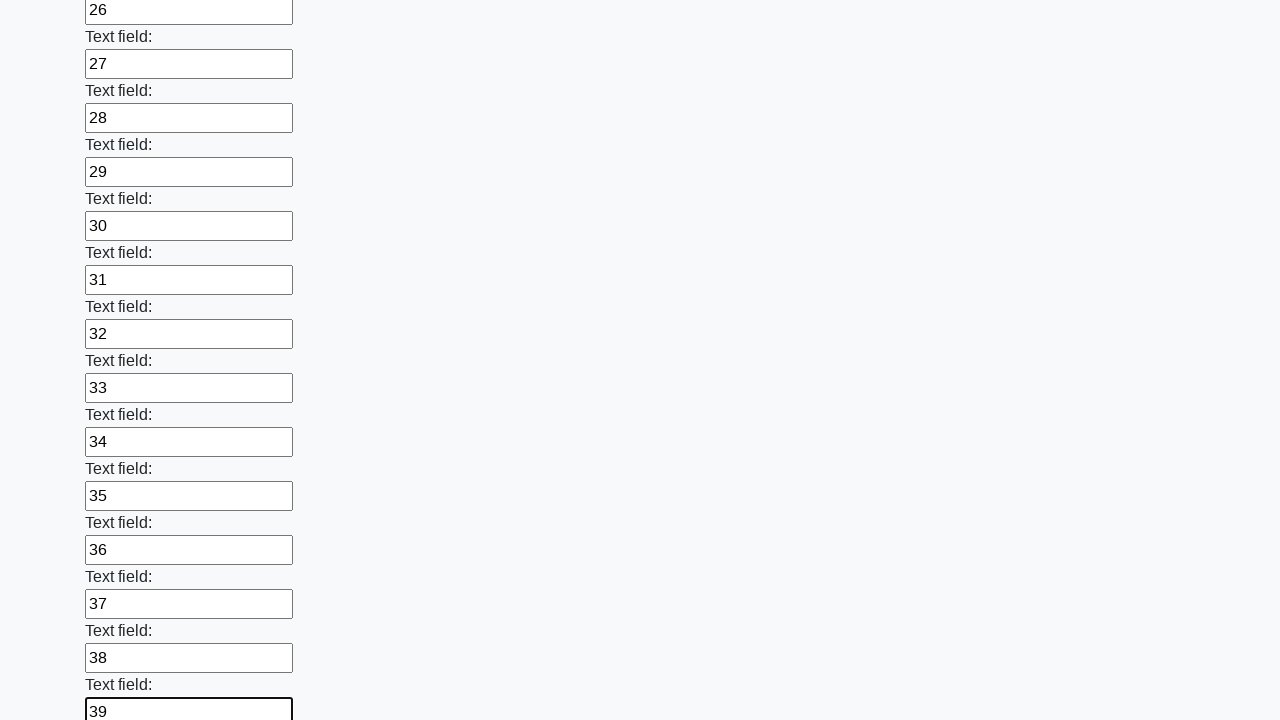

Filled input field with value 40 on input >> nth=39
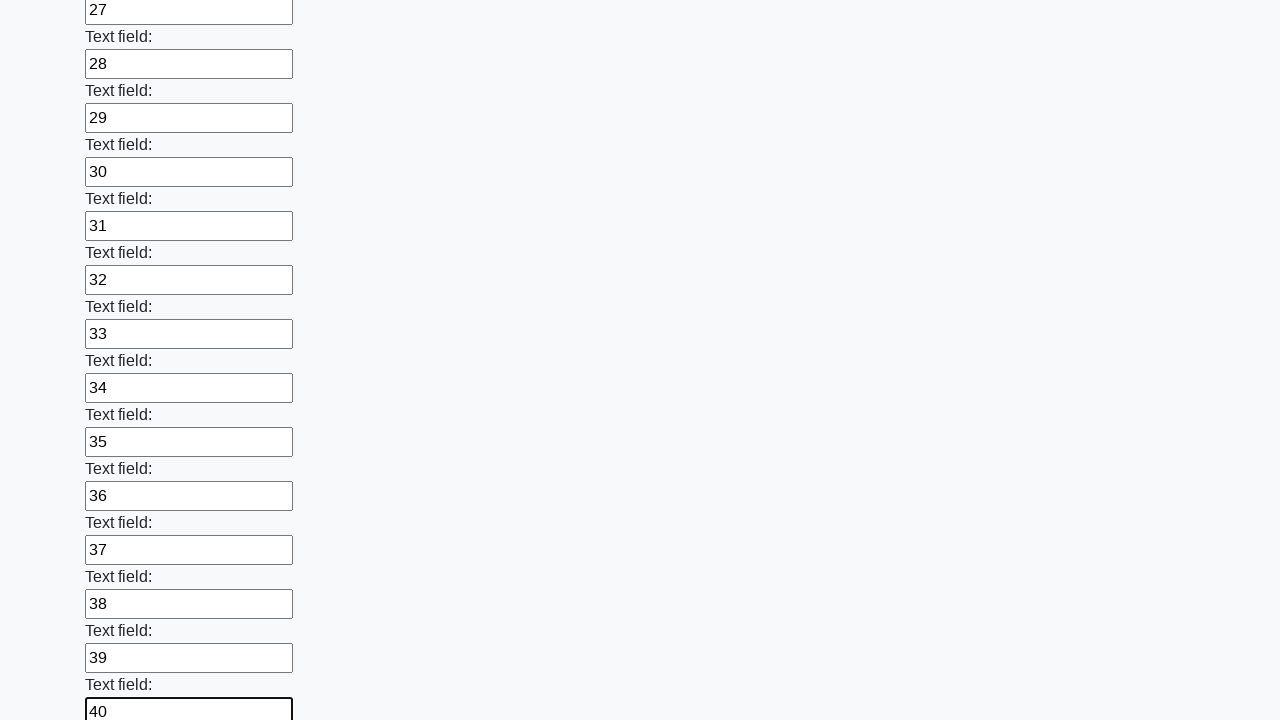

Filled input field with value 41 on input >> nth=40
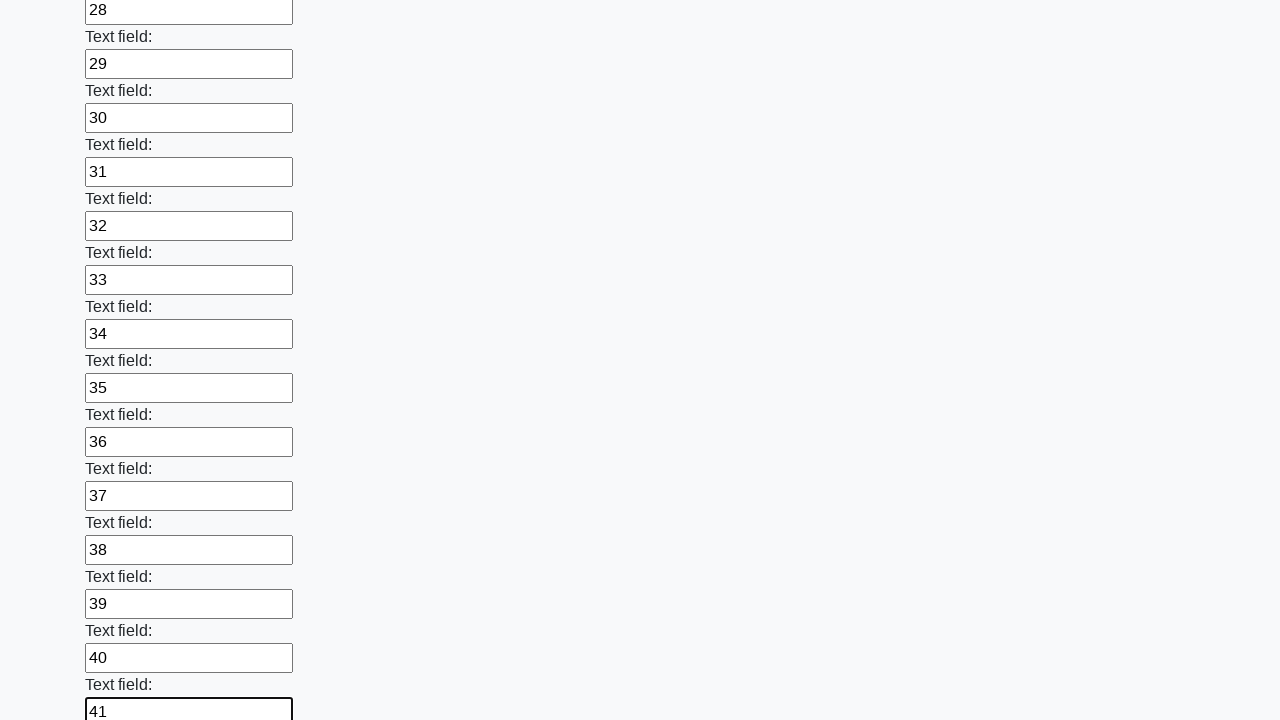

Filled input field with value 42 on input >> nth=41
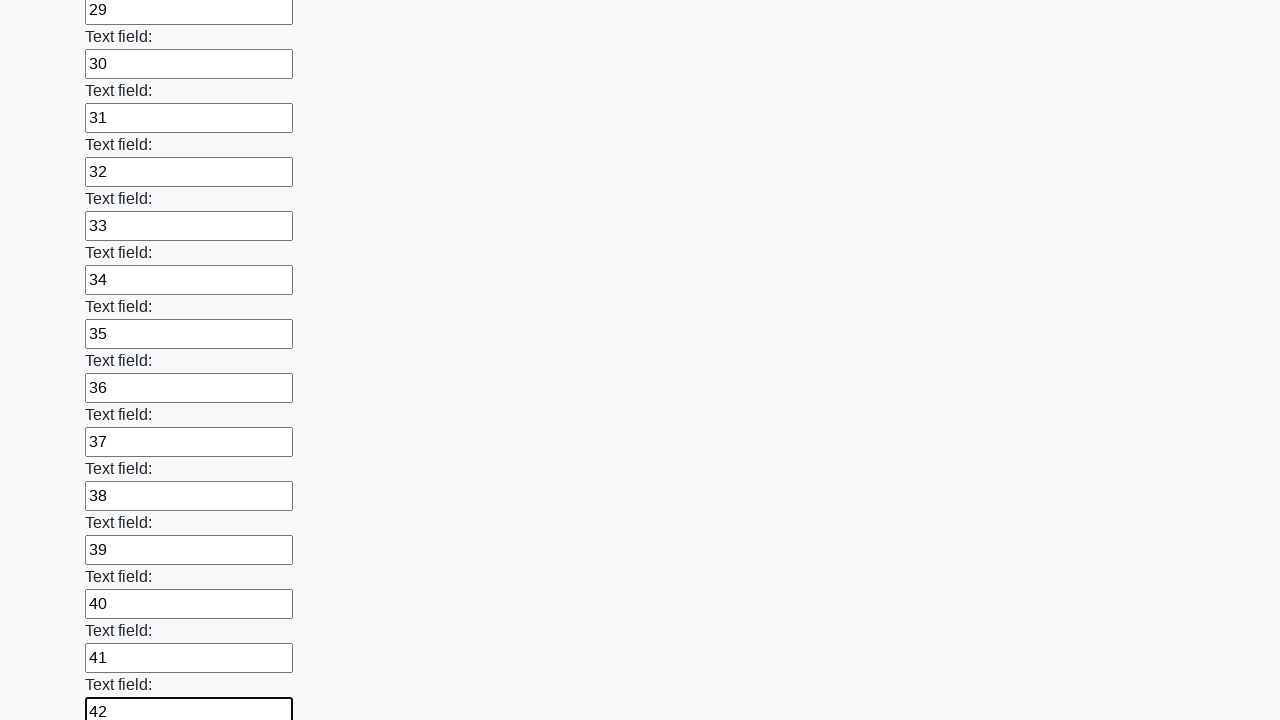

Filled input field with value 43 on input >> nth=42
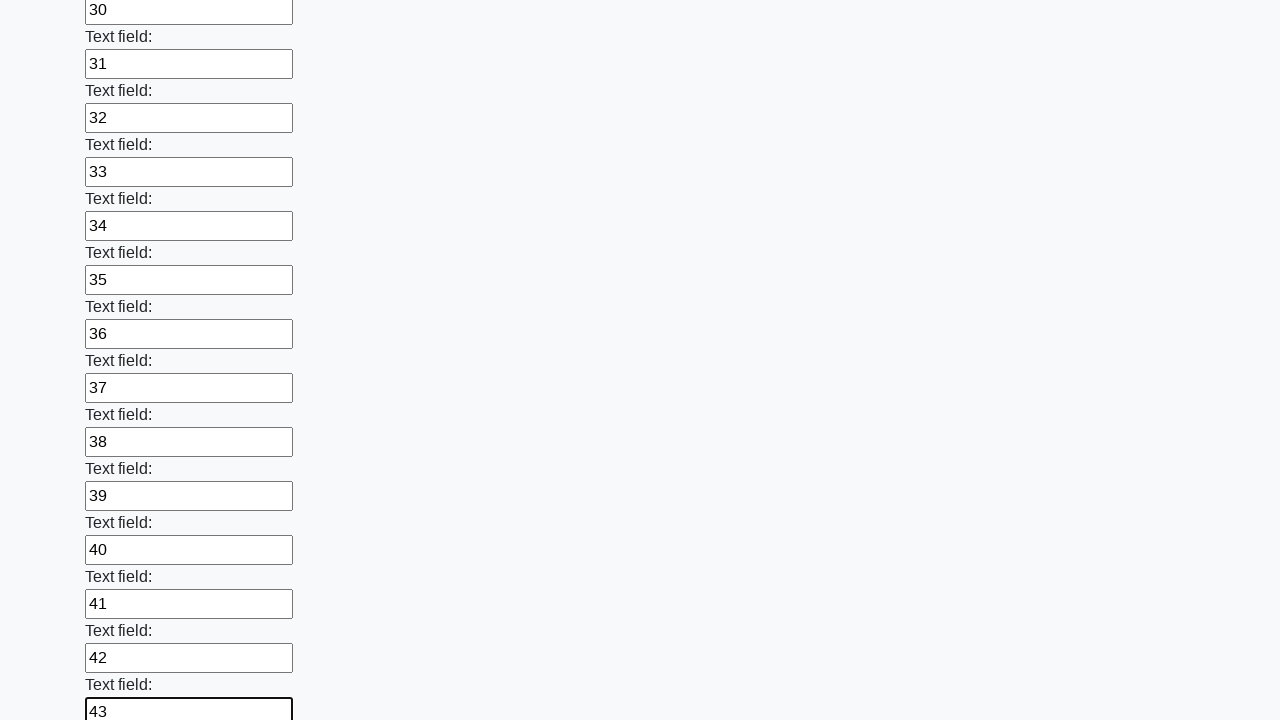

Filled input field with value 44 on input >> nth=43
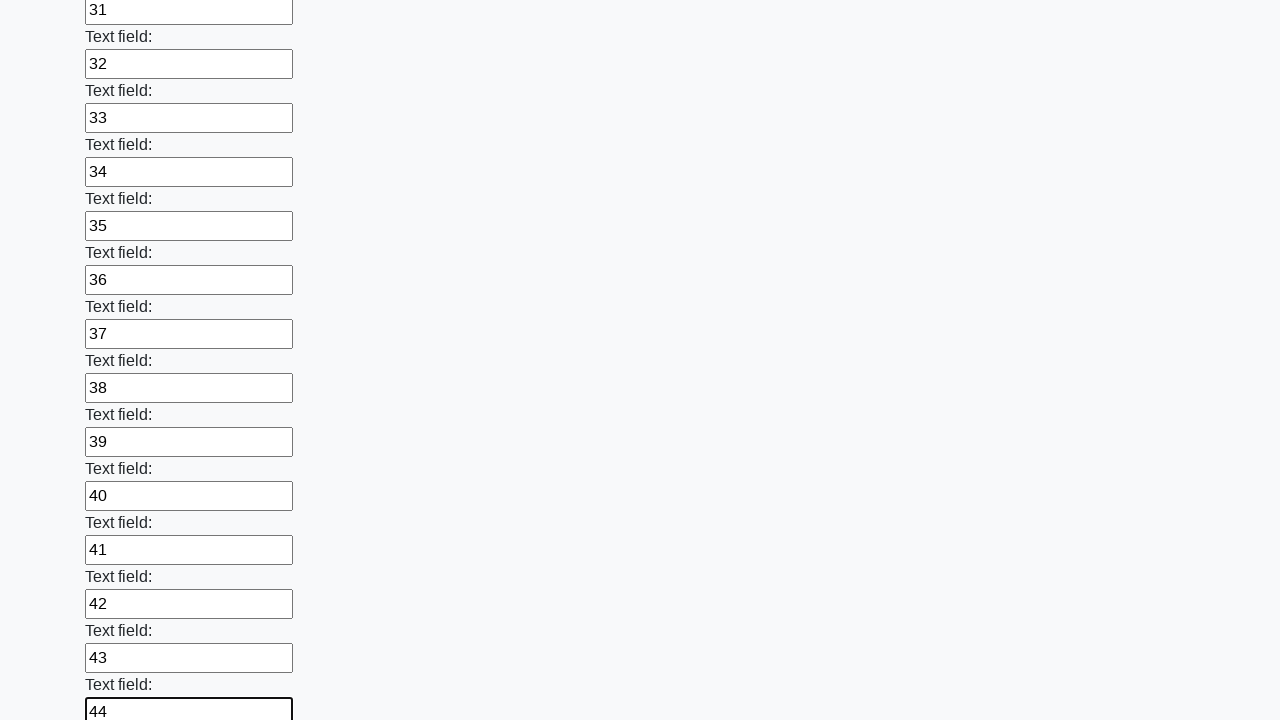

Filled input field with value 45 on input >> nth=44
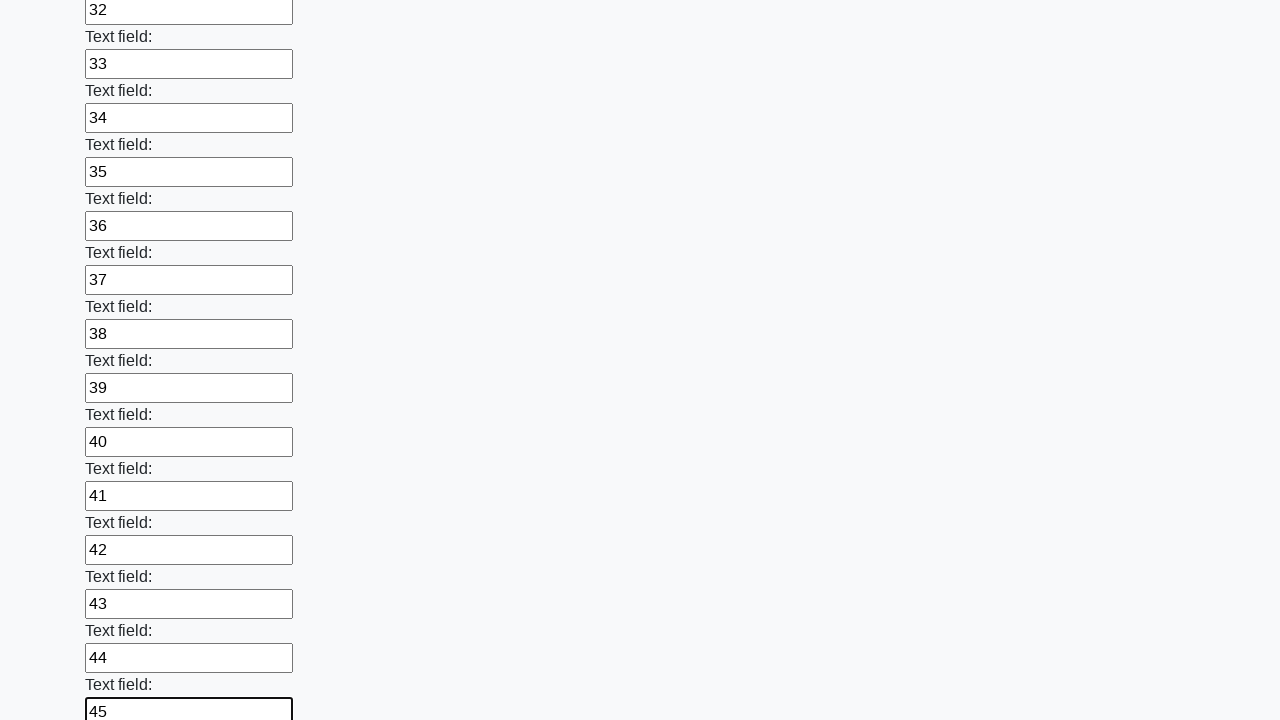

Filled input field with value 46 on input >> nth=45
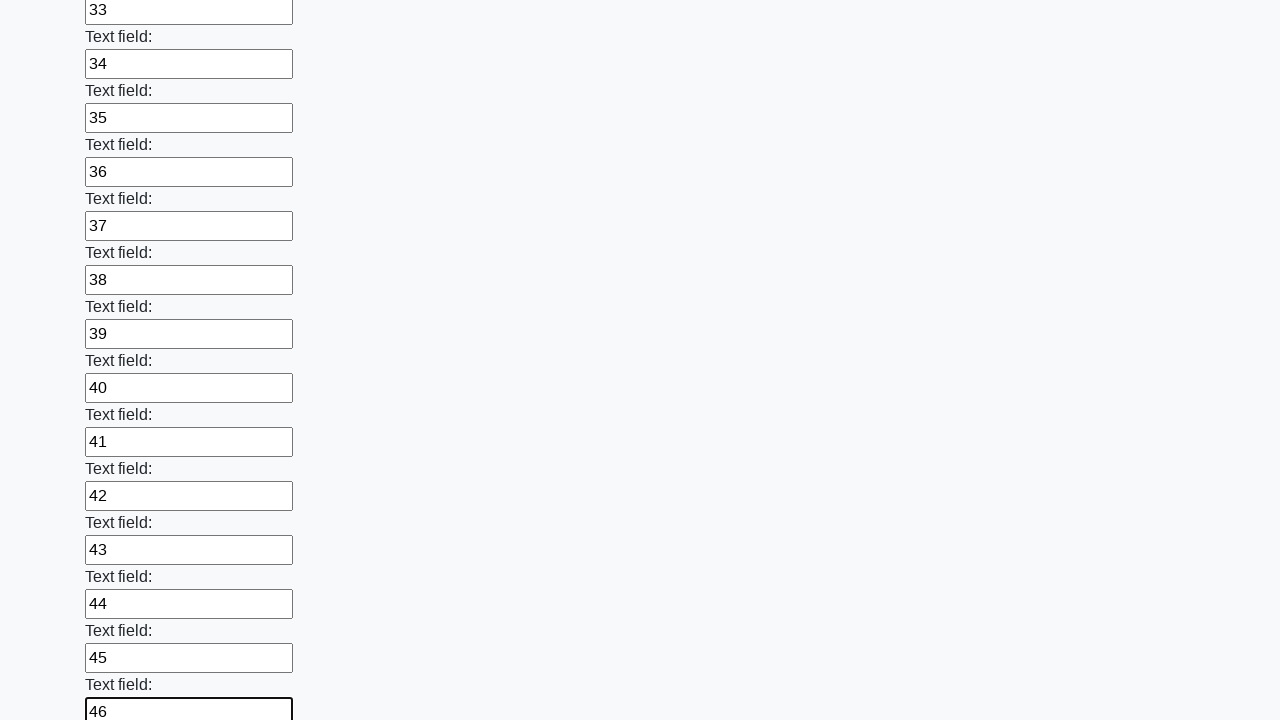

Filled input field with value 47 on input >> nth=46
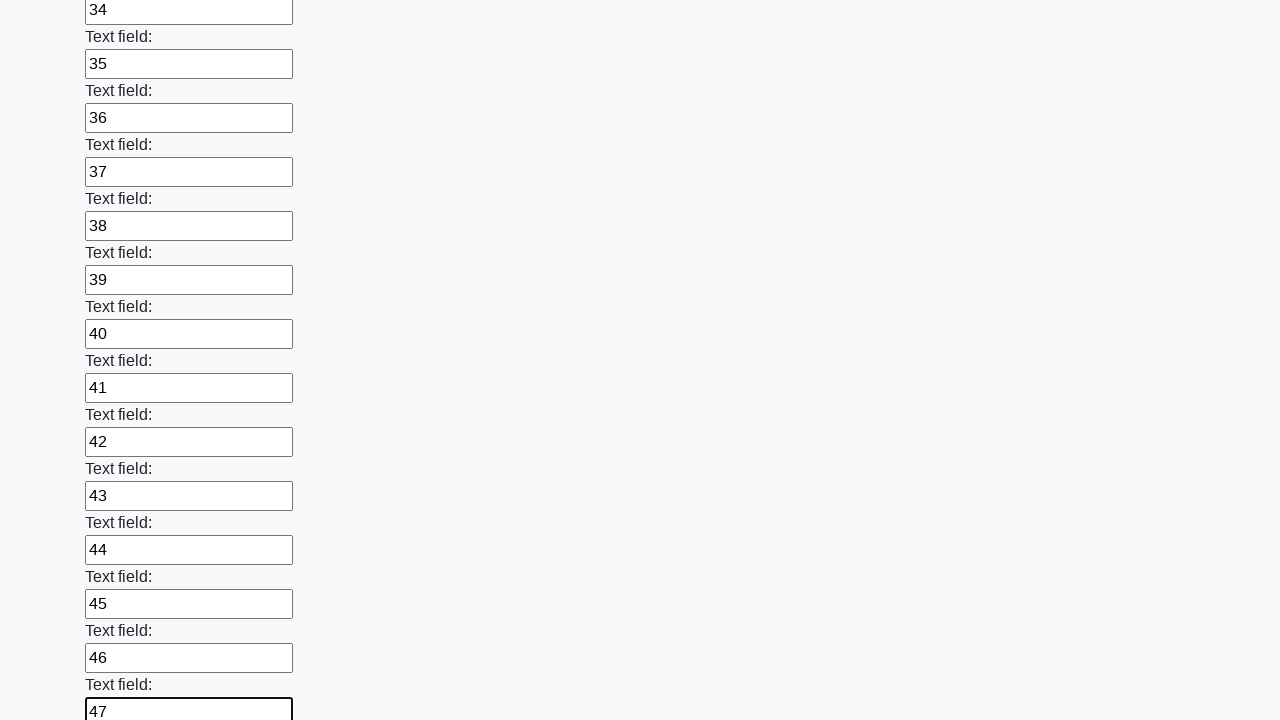

Filled input field with value 48 on input >> nth=47
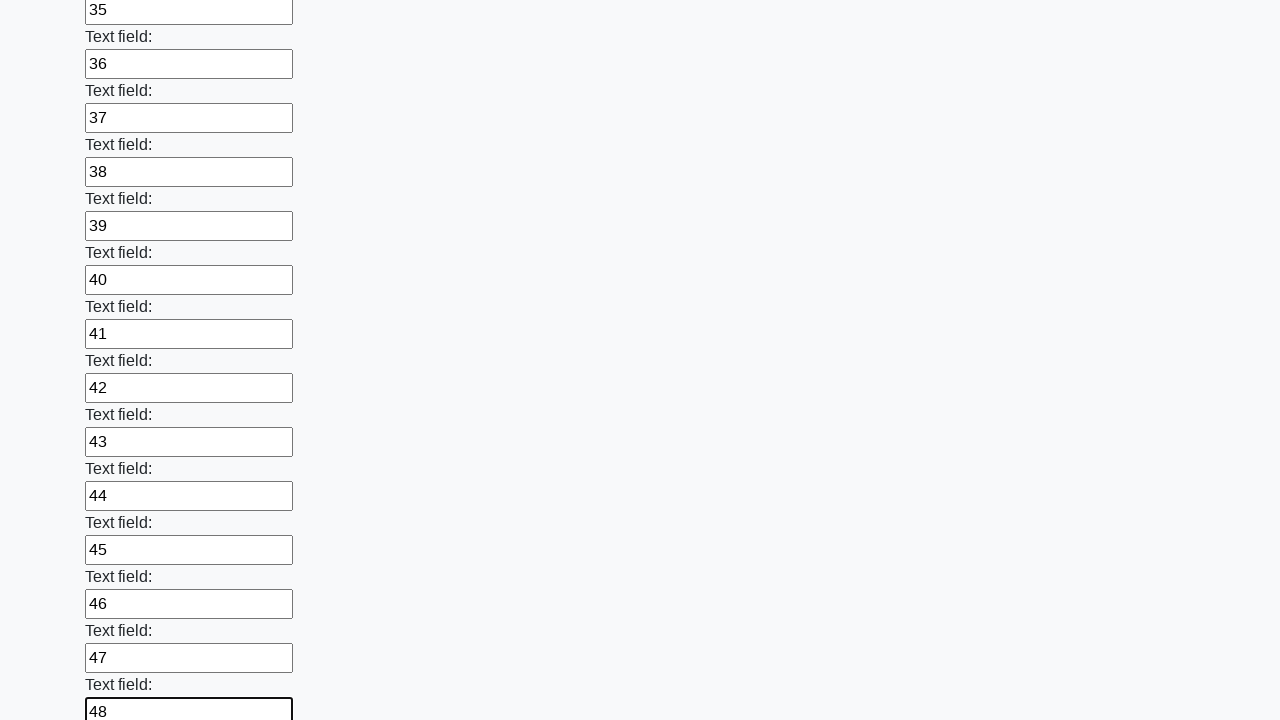

Filled input field with value 49 on input >> nth=48
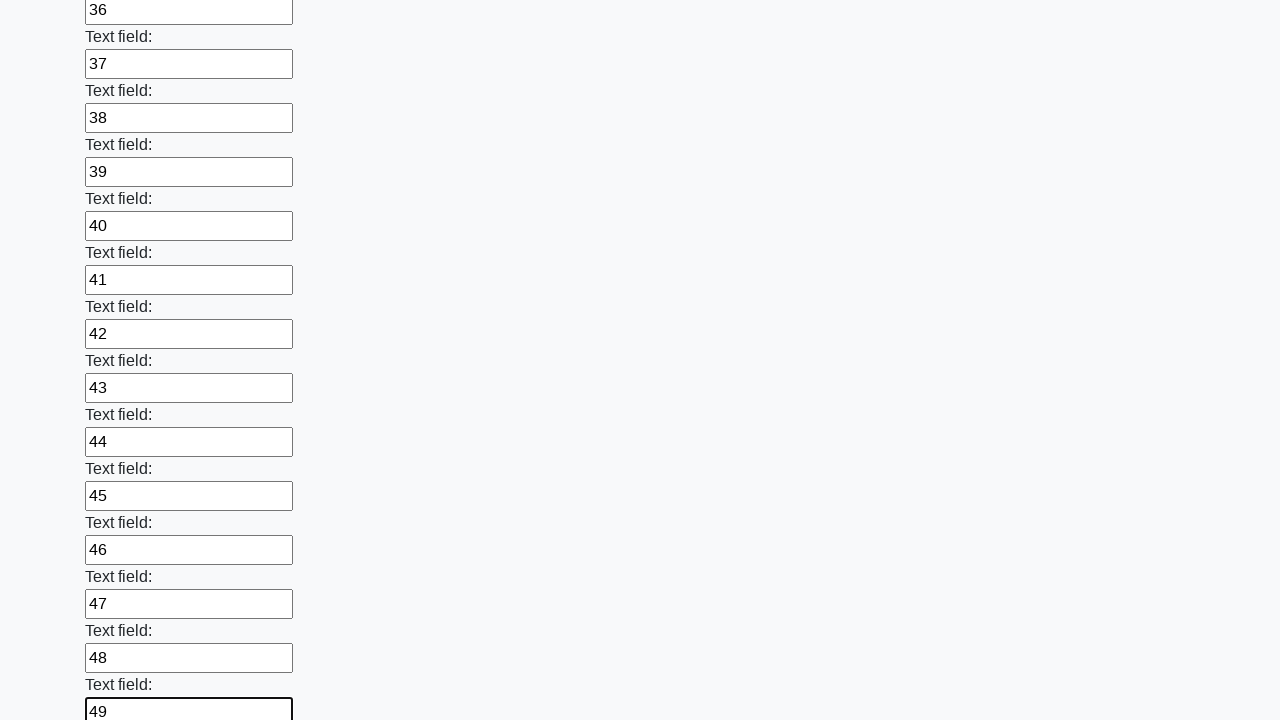

Filled input field with value 50 on input >> nth=49
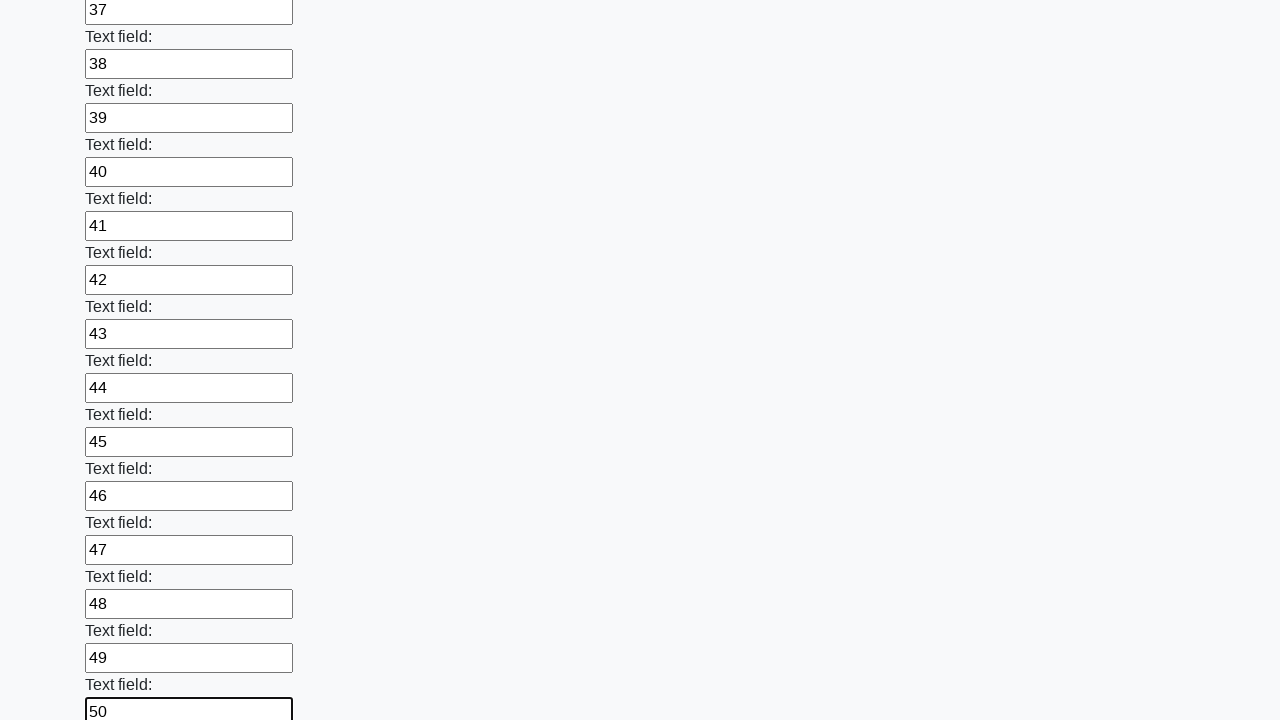

Filled input field with value 51 on input >> nth=50
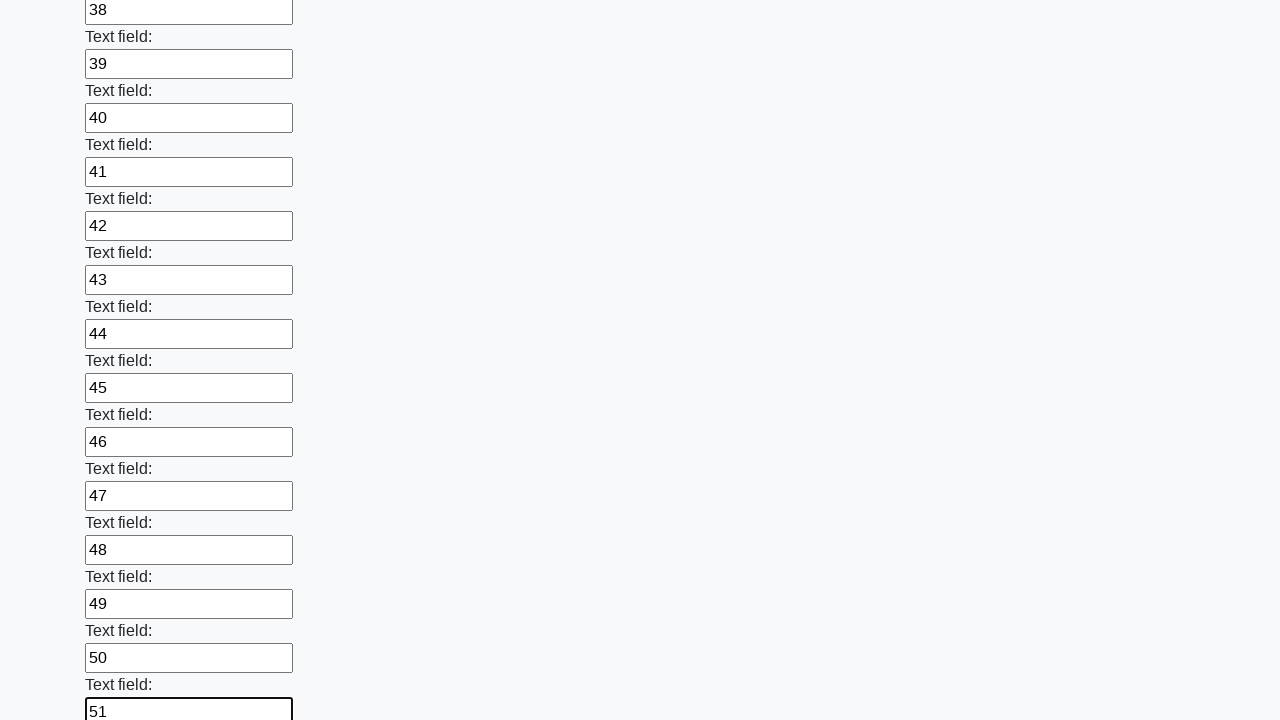

Filled input field with value 52 on input >> nth=51
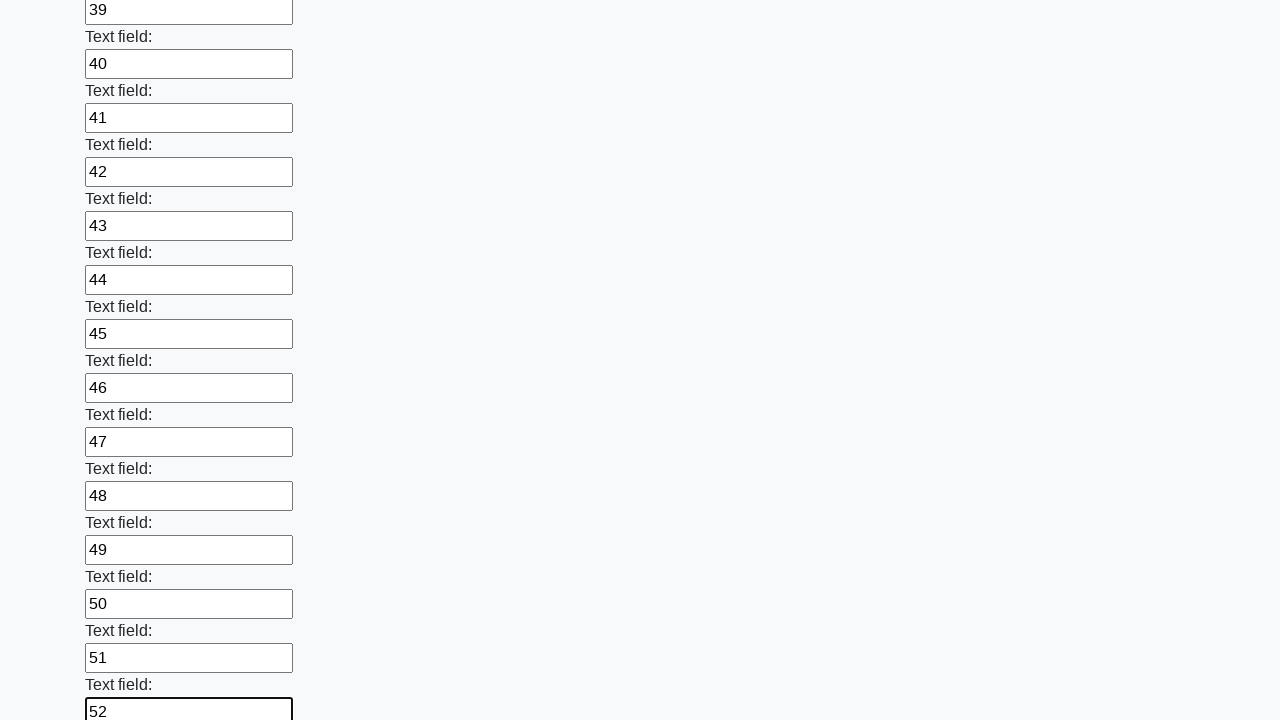

Filled input field with value 53 on input >> nth=52
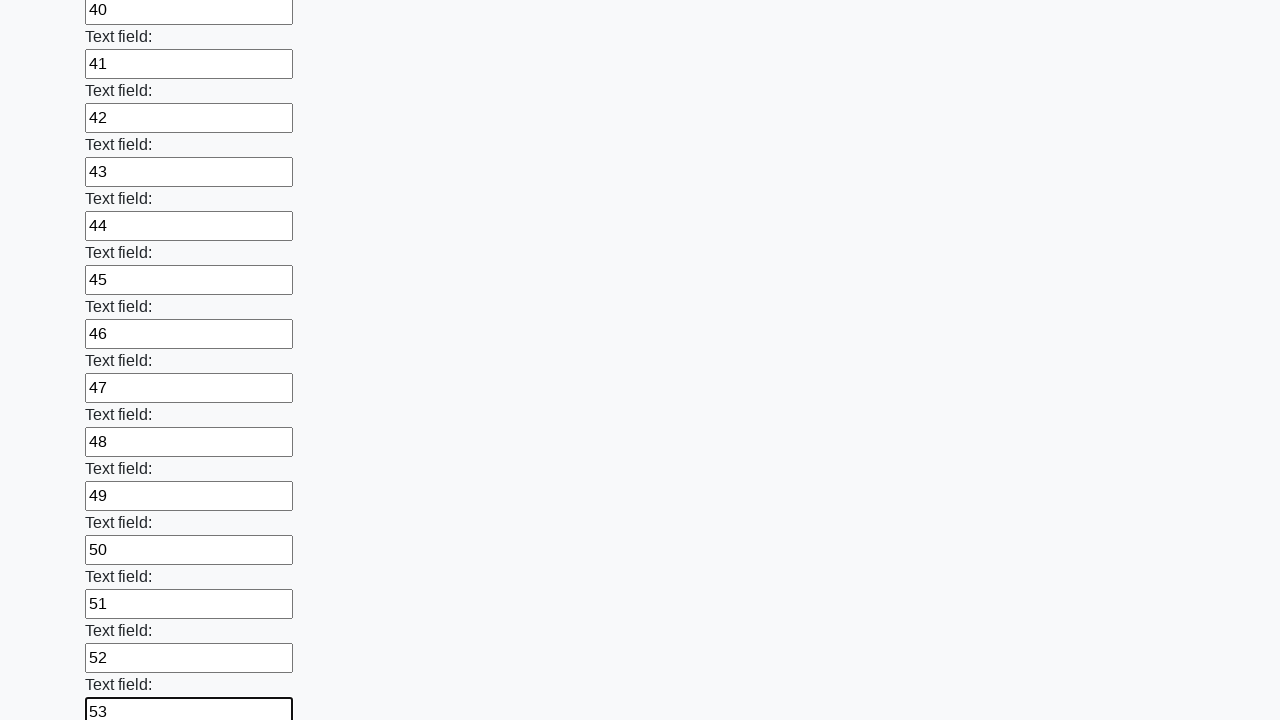

Filled input field with value 54 on input >> nth=53
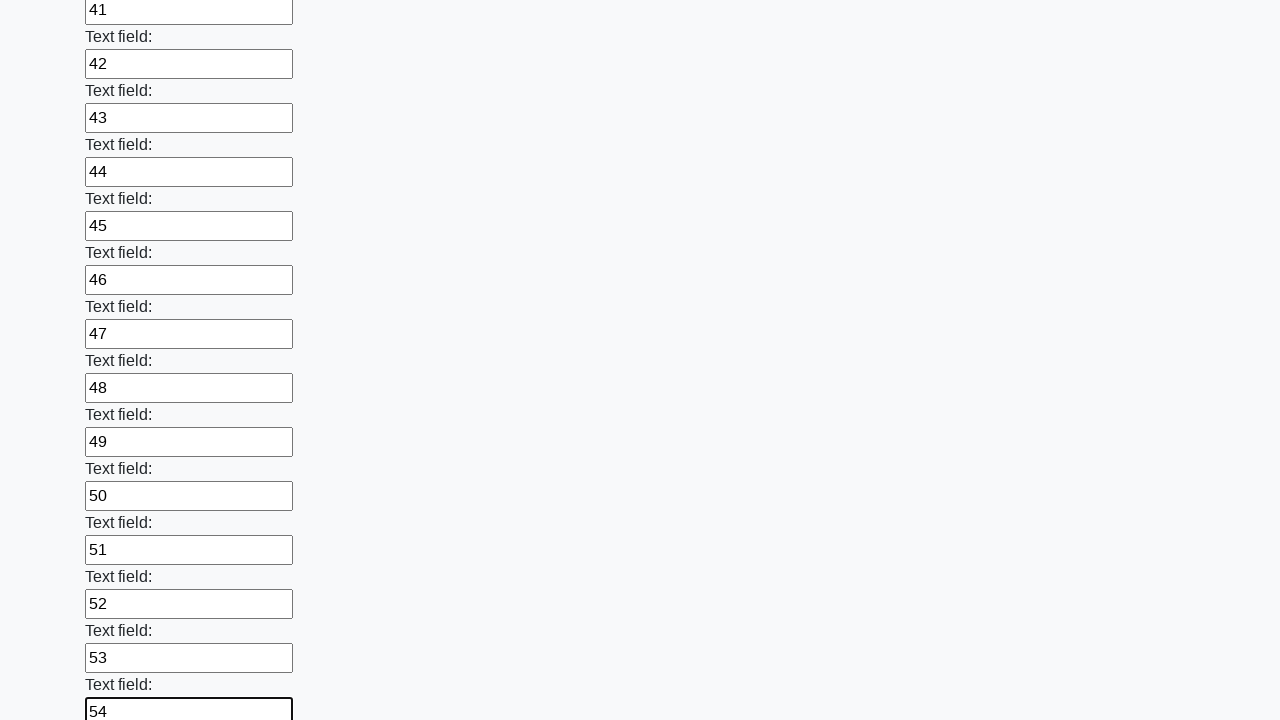

Filled input field with value 55 on input >> nth=54
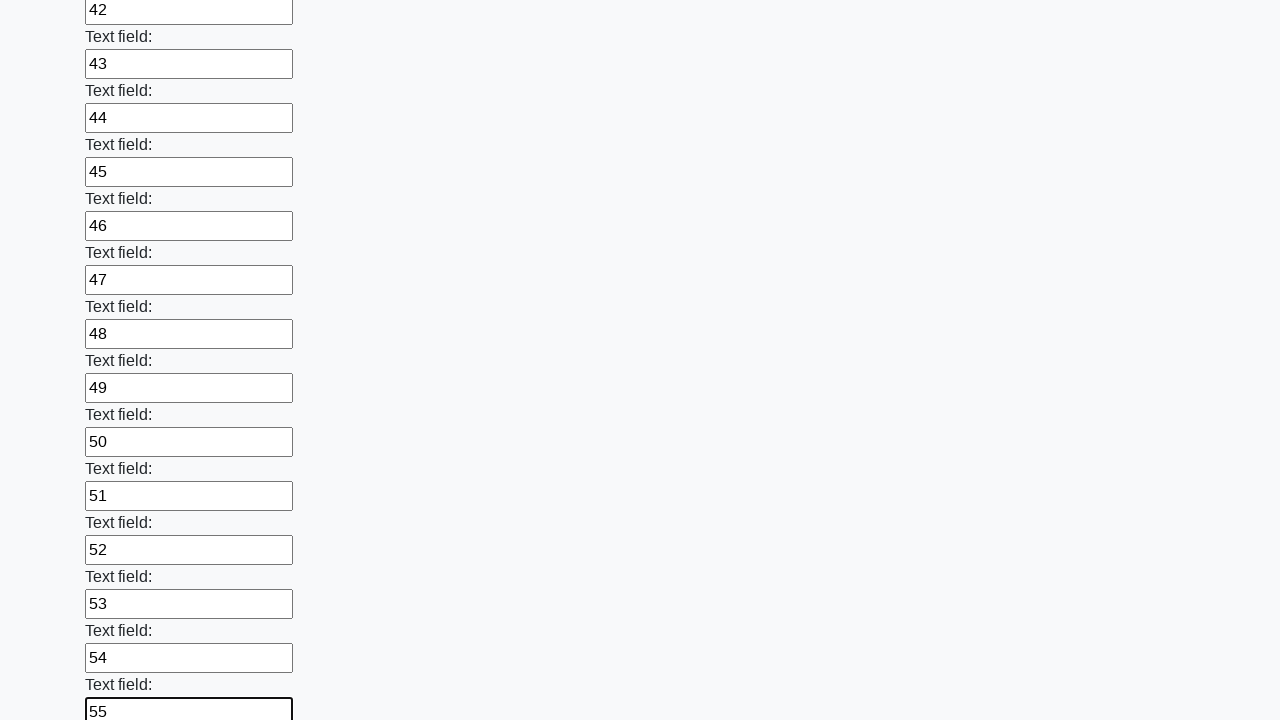

Filled input field with value 56 on input >> nth=55
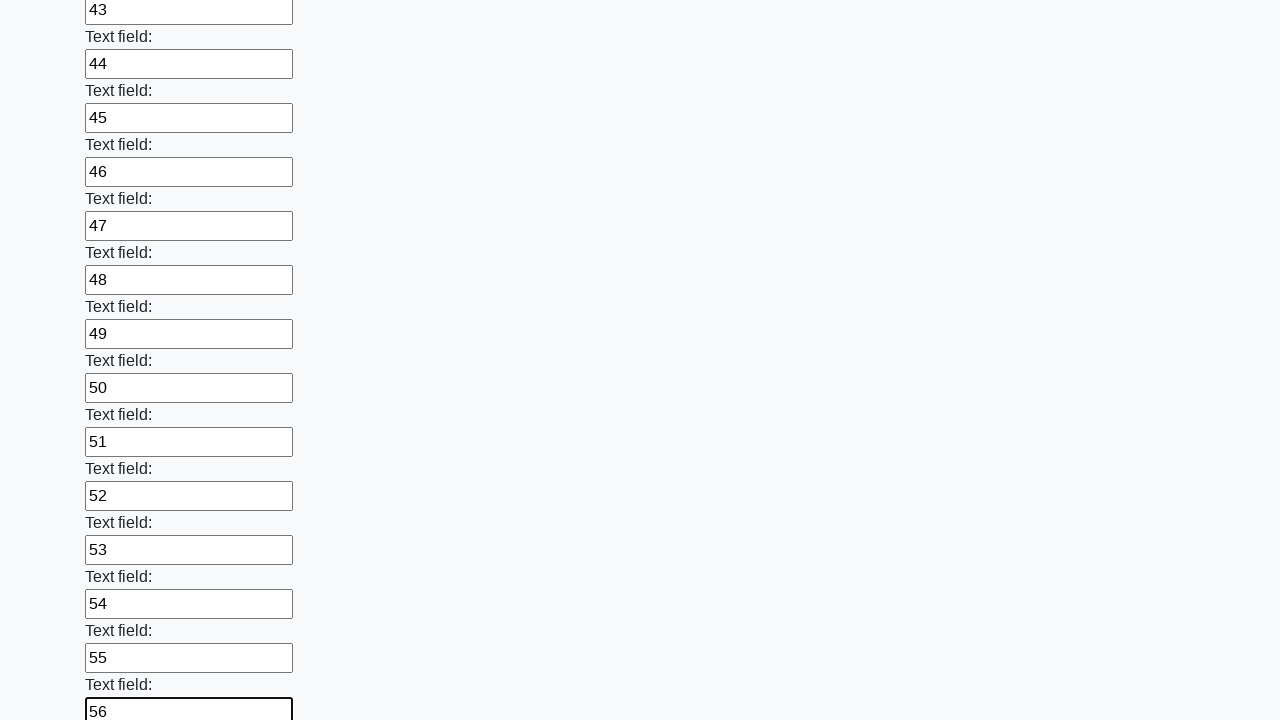

Filled input field with value 57 on input >> nth=56
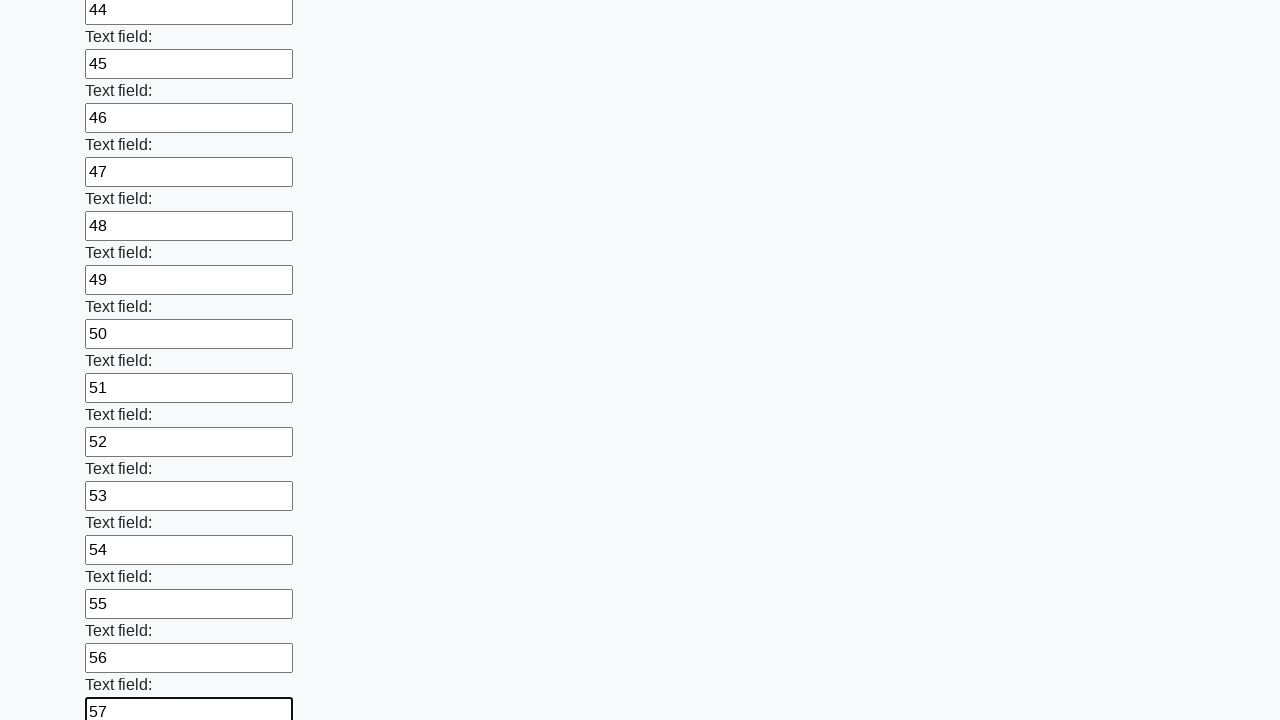

Filled input field with value 58 on input >> nth=57
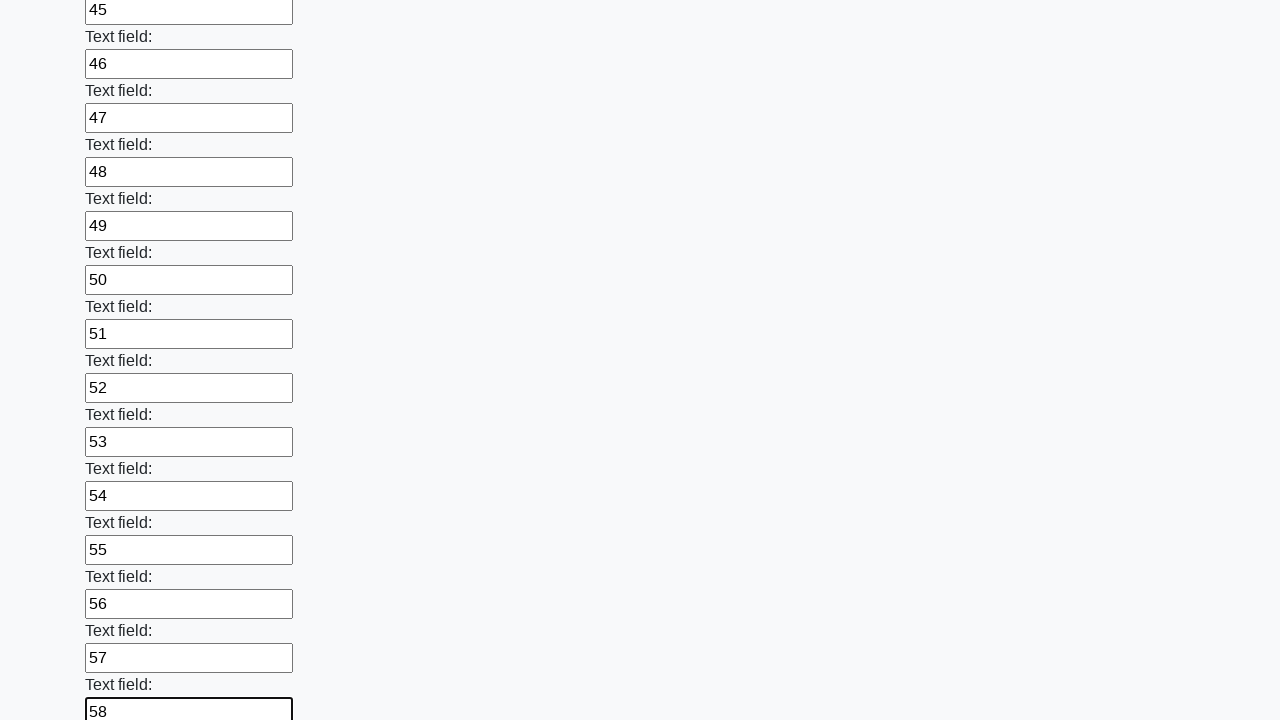

Filled input field with value 59 on input >> nth=58
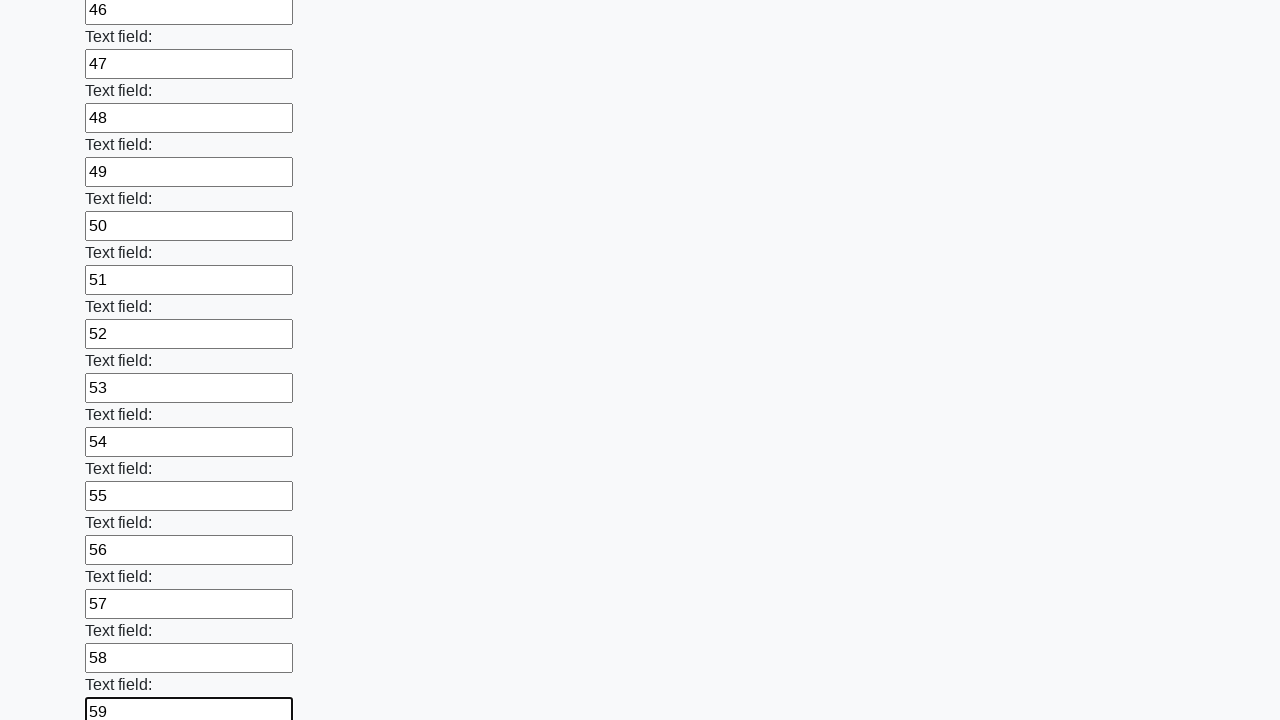

Filled input field with value 60 on input >> nth=59
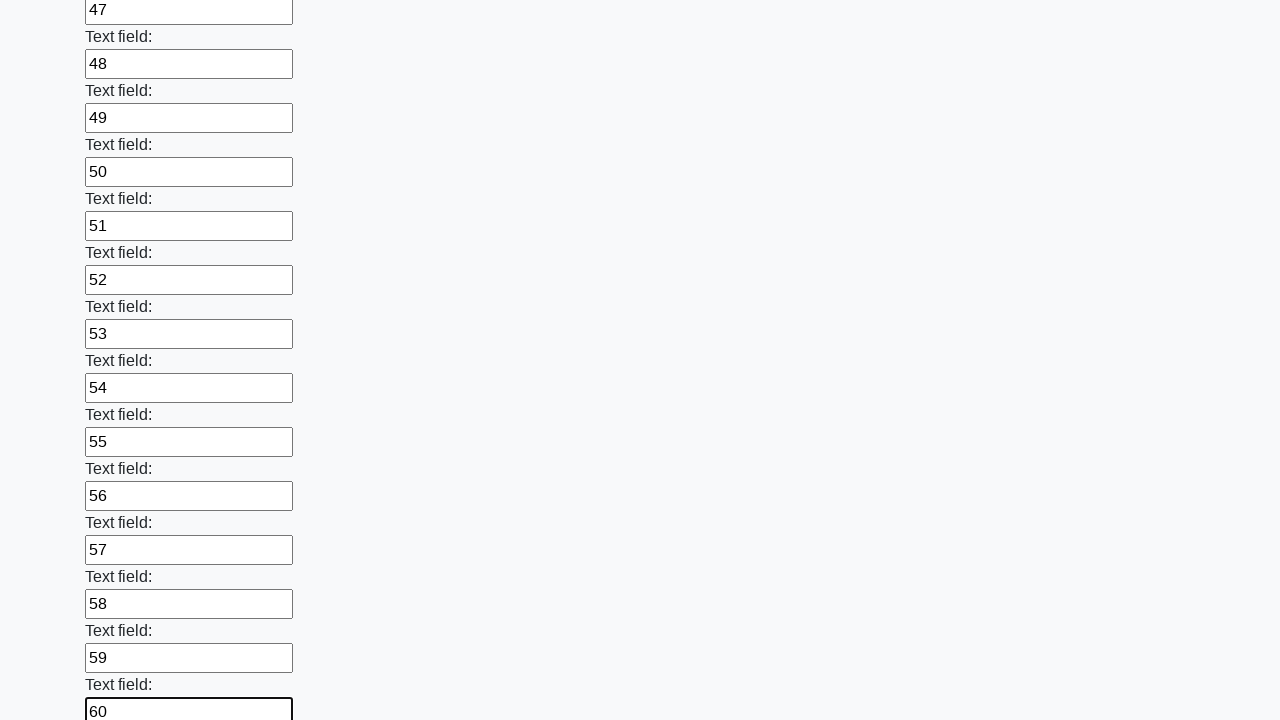

Filled input field with value 61 on input >> nth=60
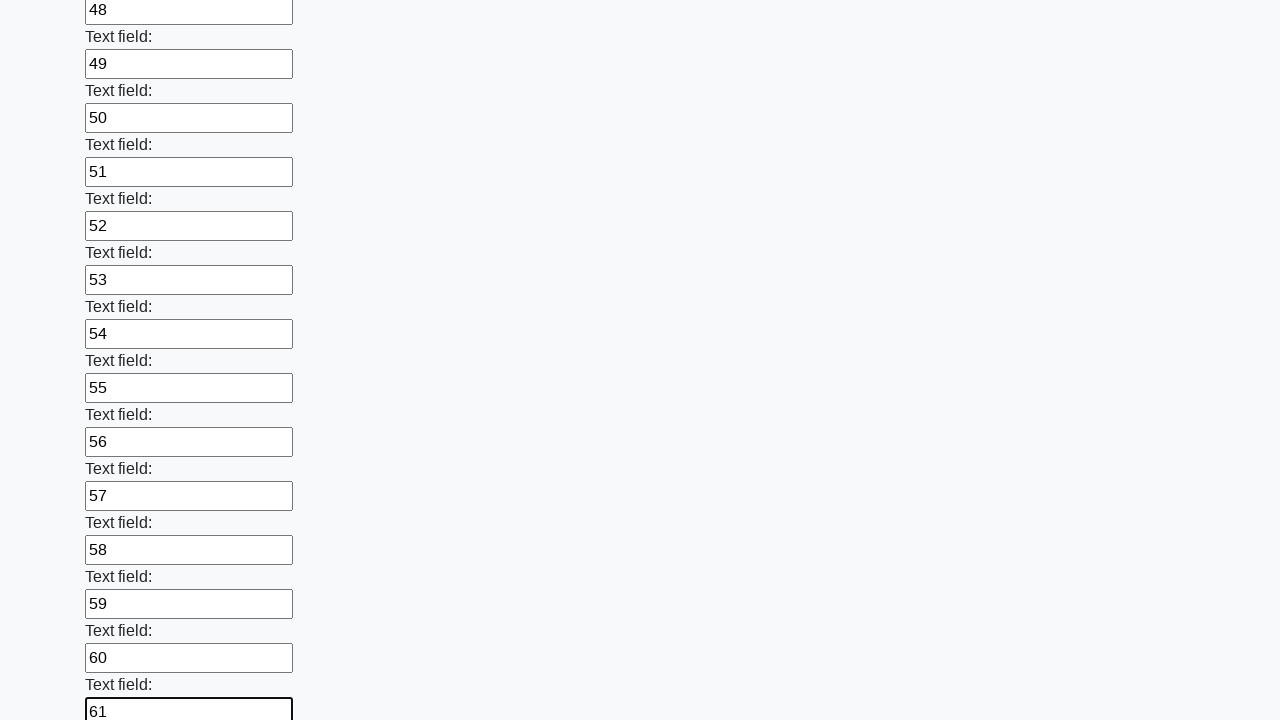

Filled input field with value 62 on input >> nth=61
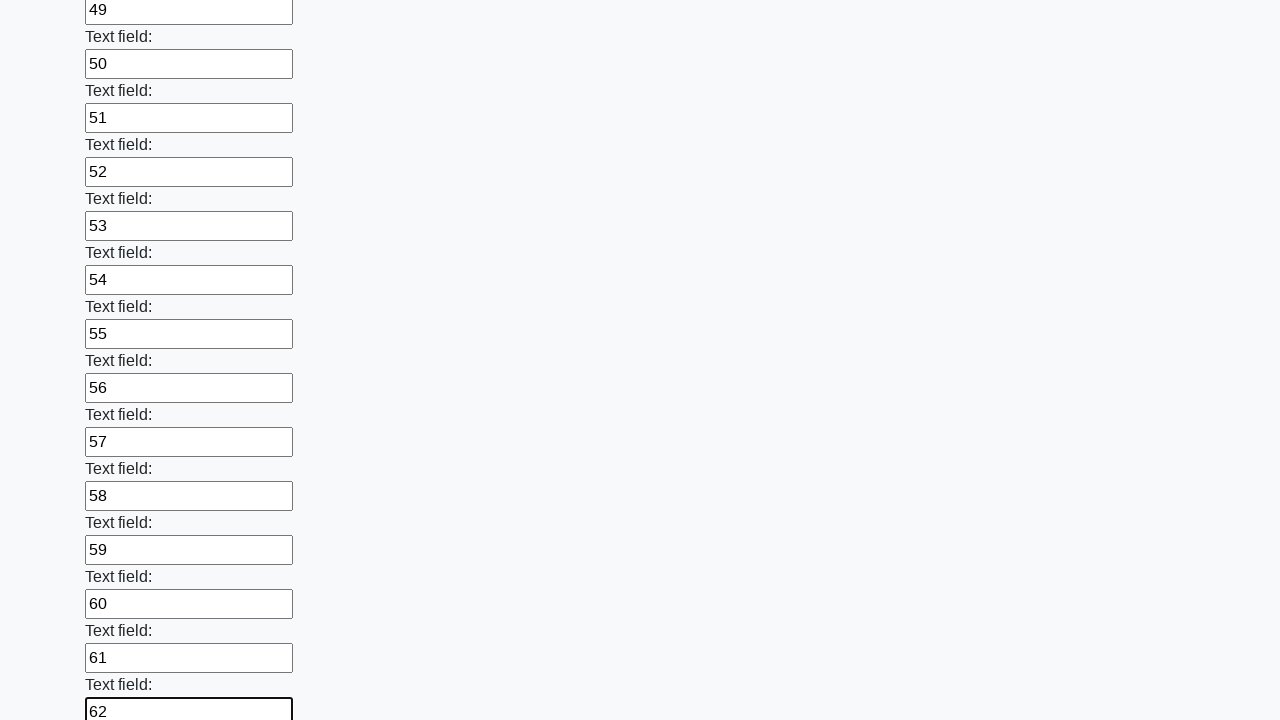

Filled input field with value 63 on input >> nth=62
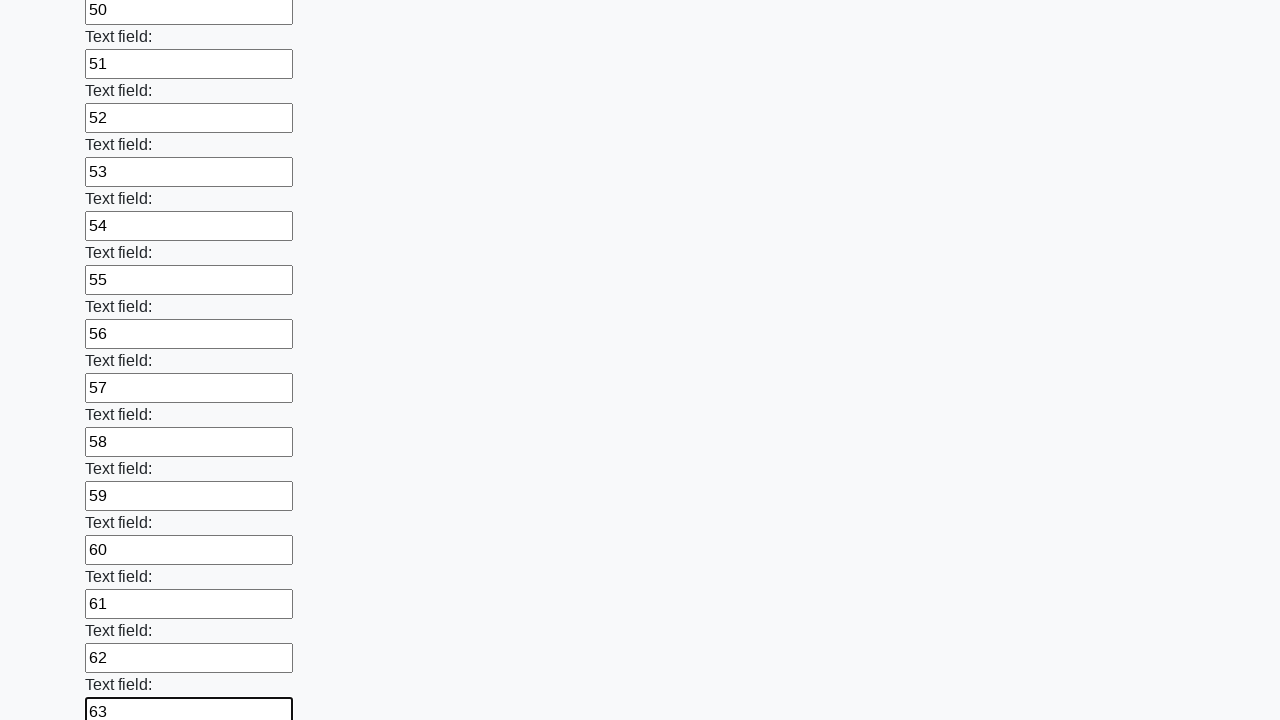

Filled input field with value 64 on input >> nth=63
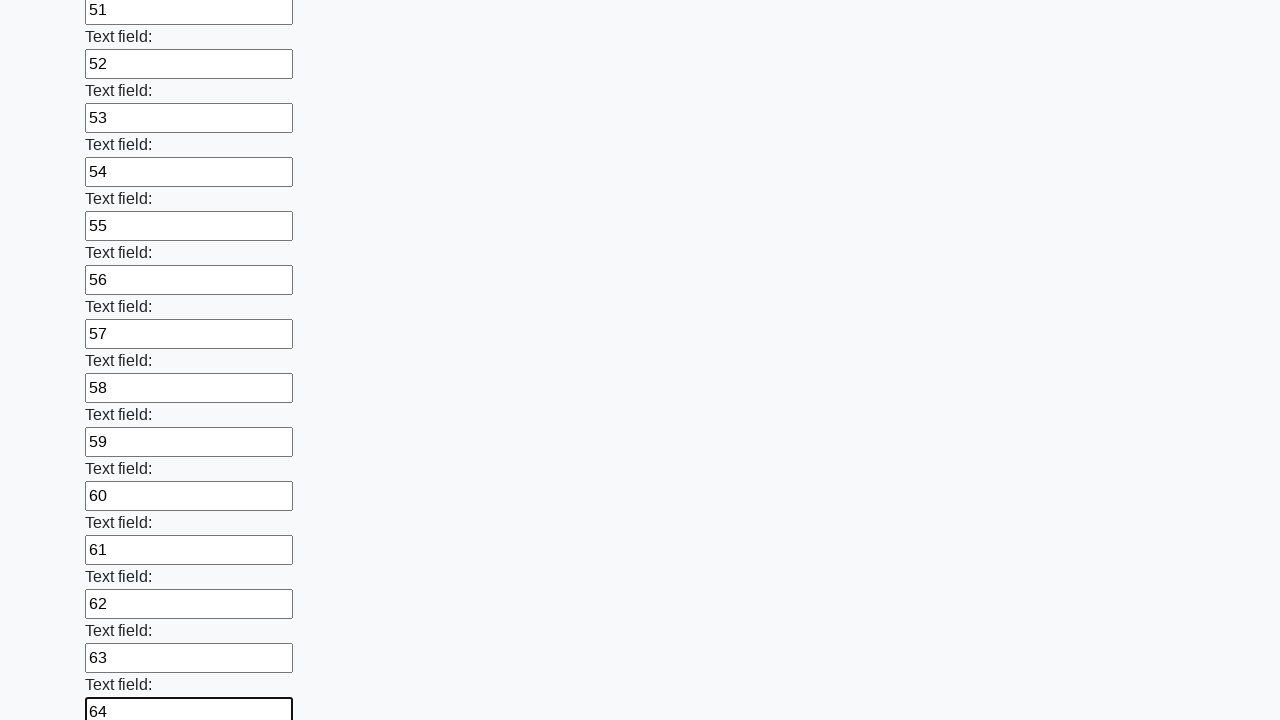

Filled input field with value 65 on input >> nth=64
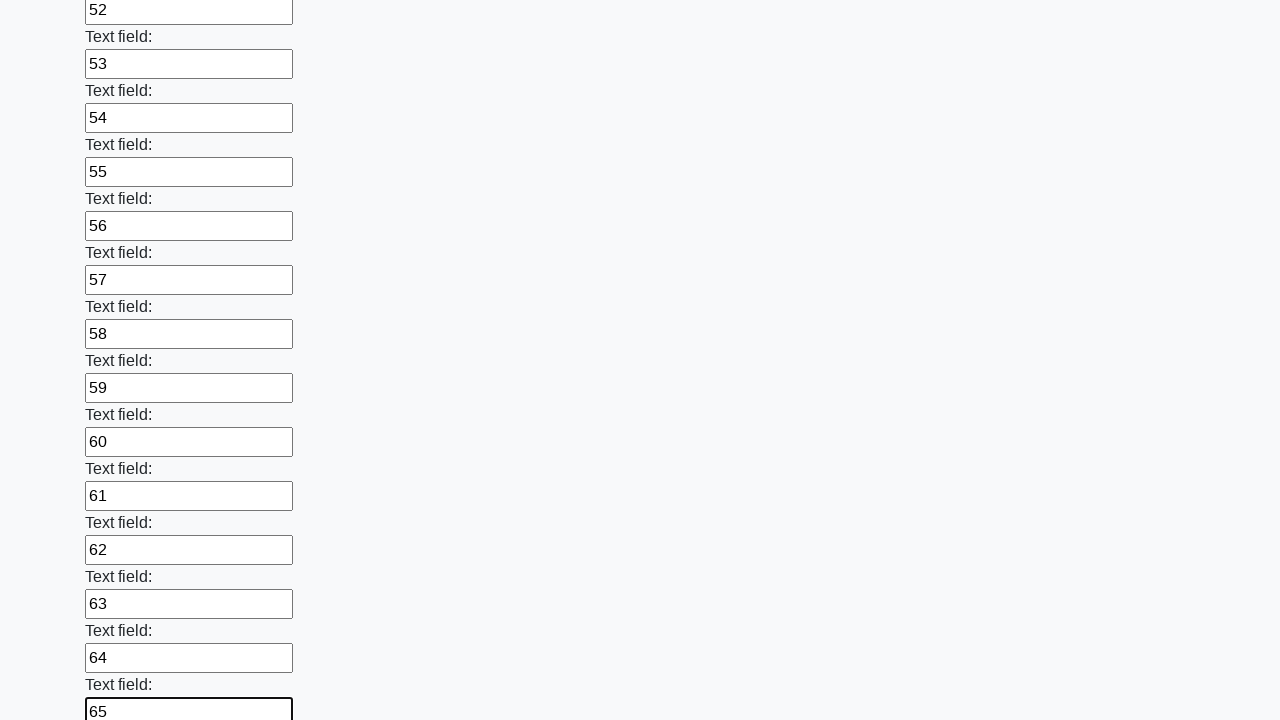

Filled input field with value 66 on input >> nth=65
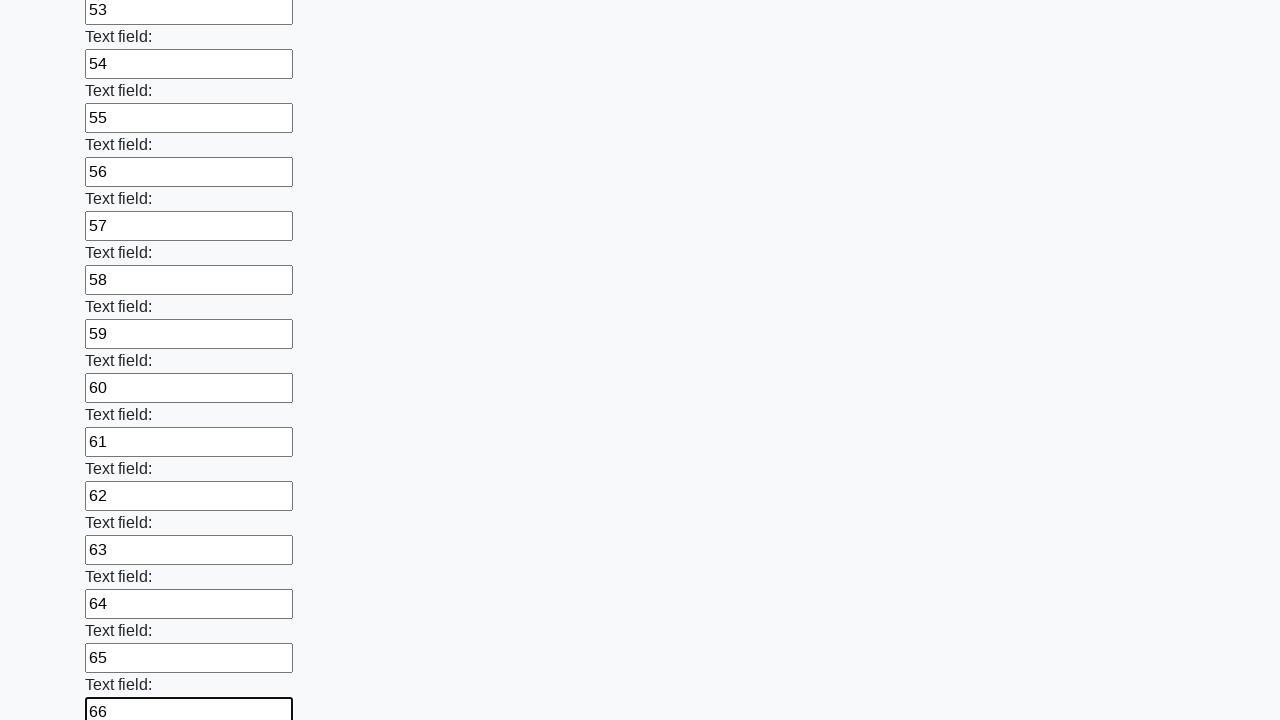

Filled input field with value 67 on input >> nth=66
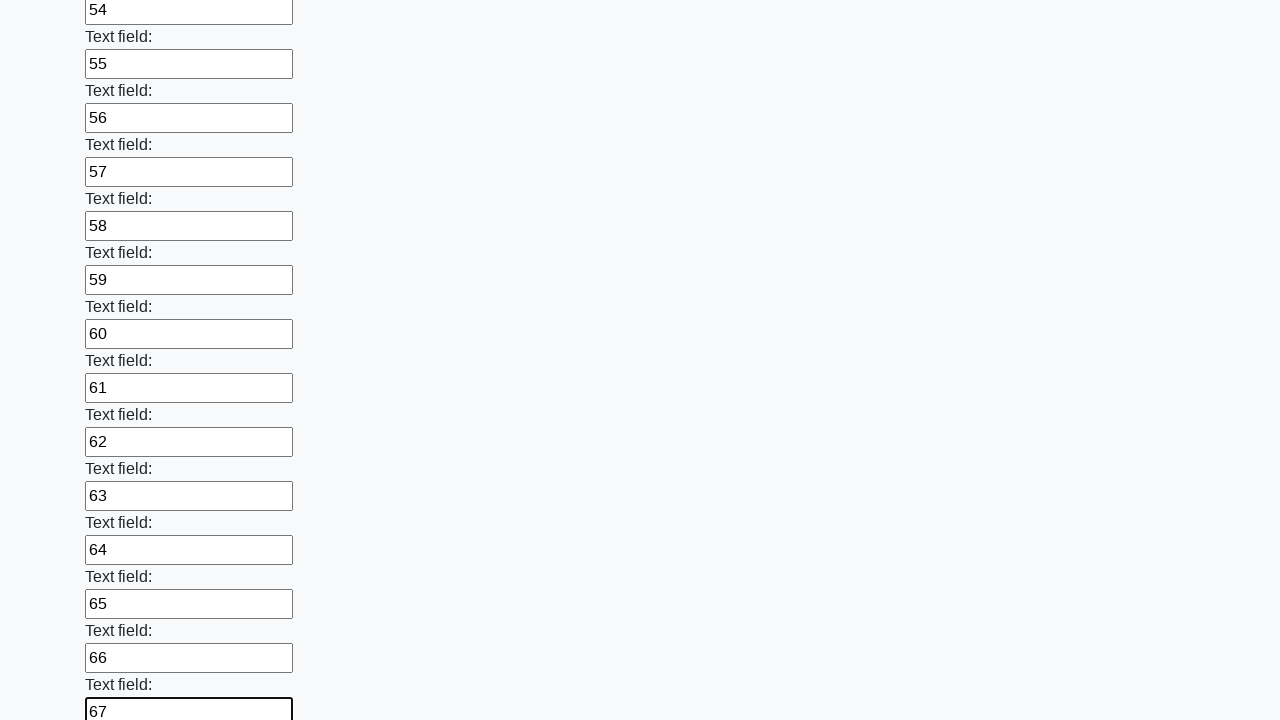

Filled input field with value 68 on input >> nth=67
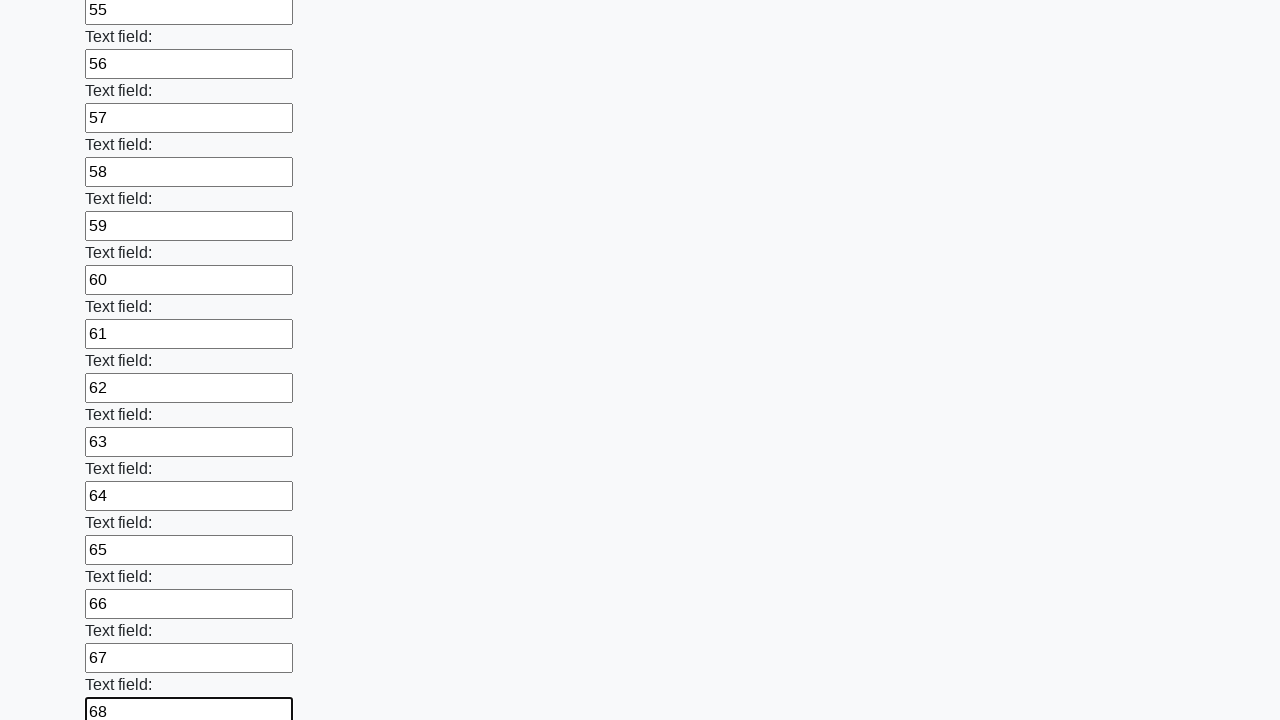

Filled input field with value 69 on input >> nth=68
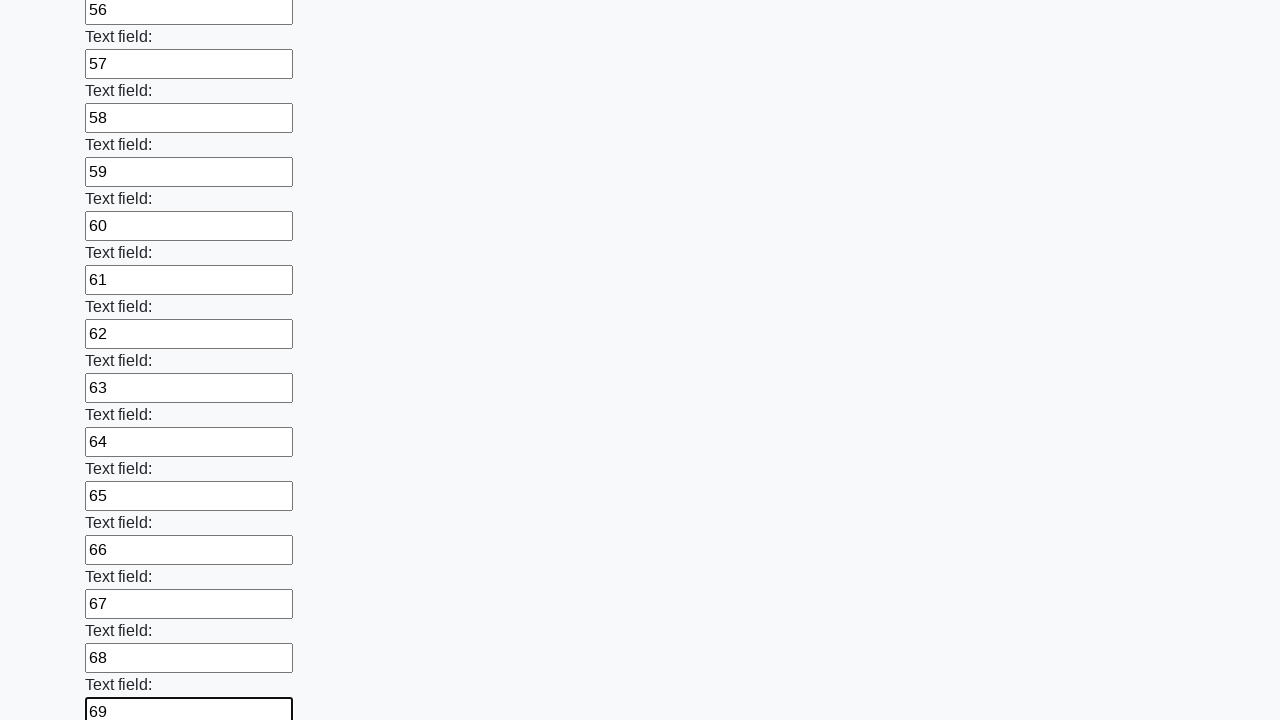

Filled input field with value 70 on input >> nth=69
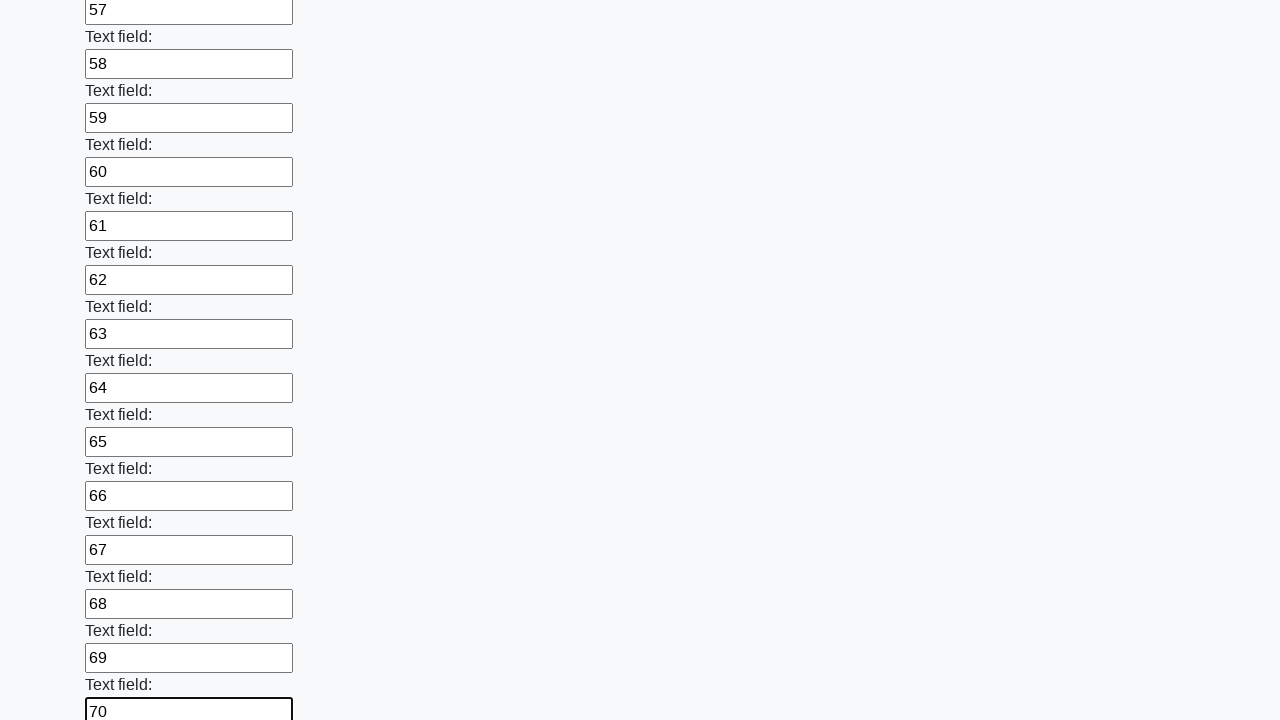

Filled input field with value 71 on input >> nth=70
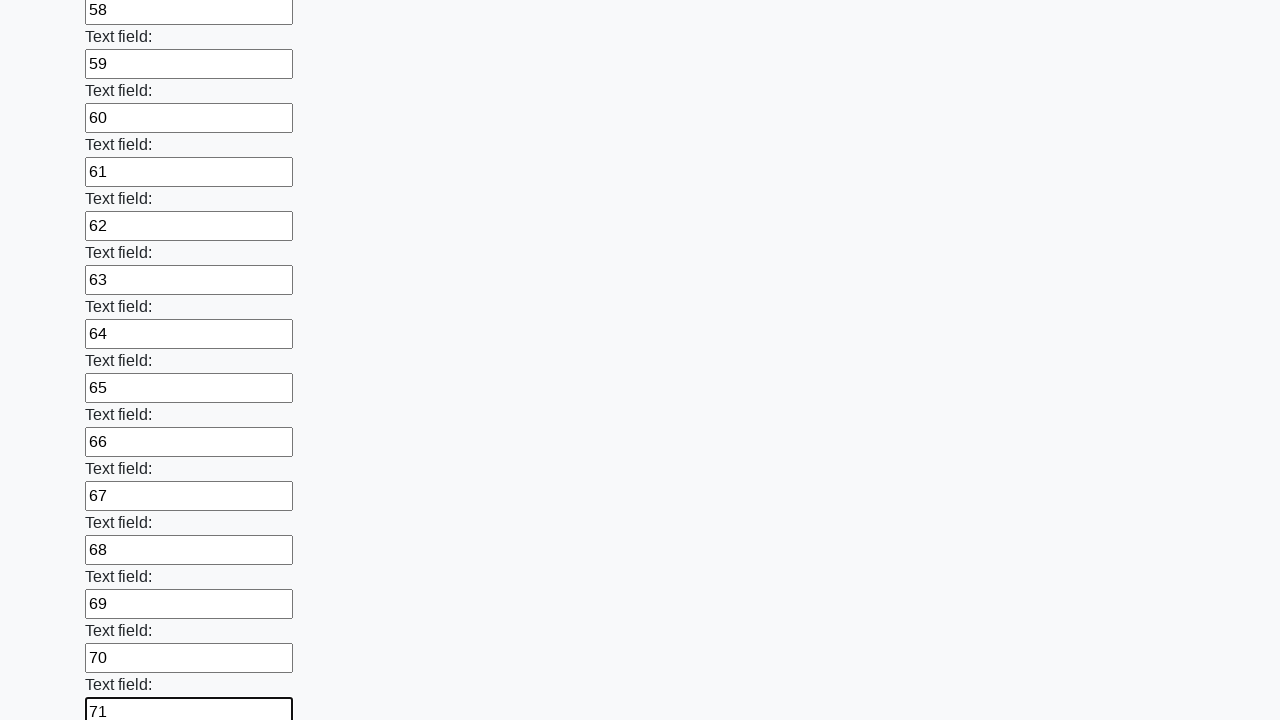

Filled input field with value 72 on input >> nth=71
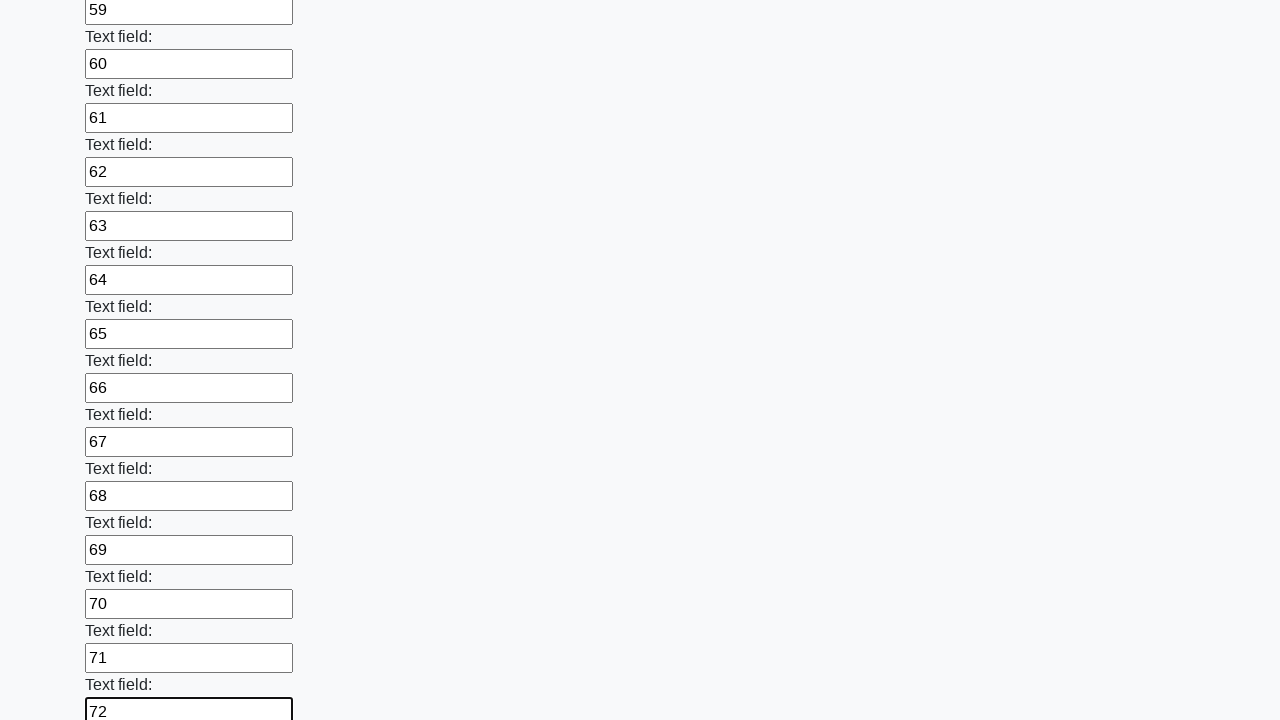

Filled input field with value 73 on input >> nth=72
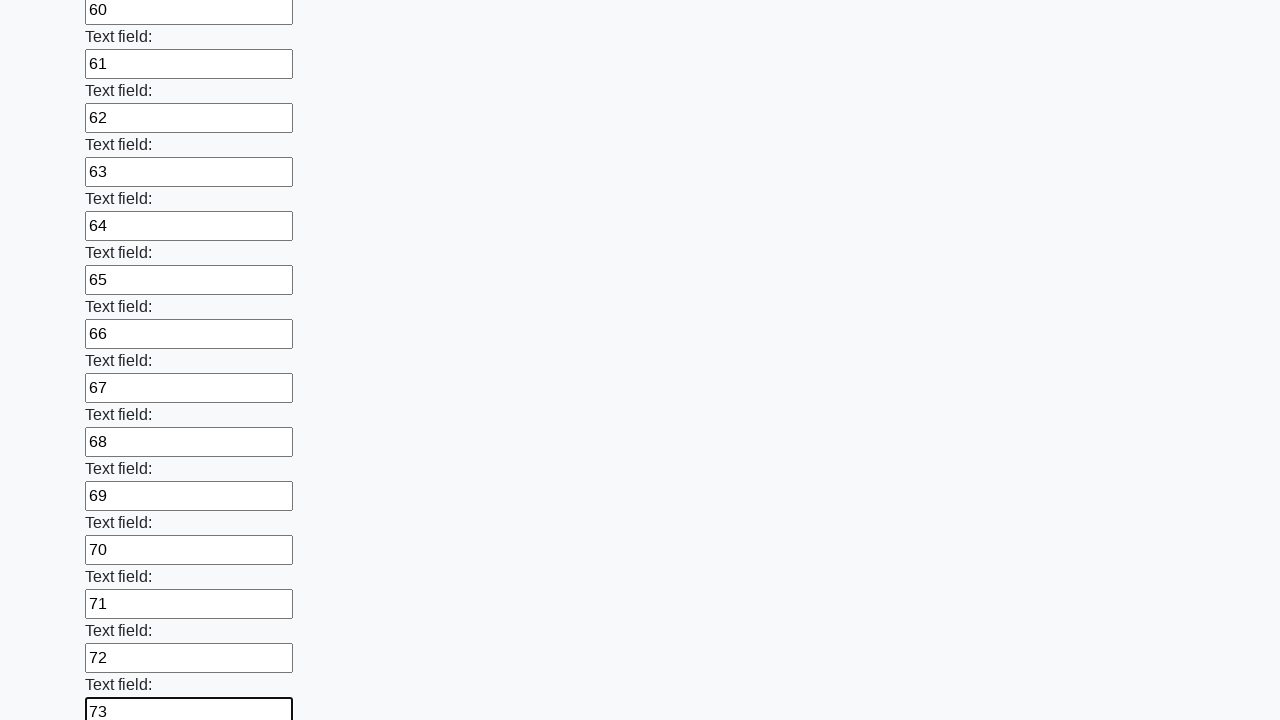

Filled input field with value 74 on input >> nth=73
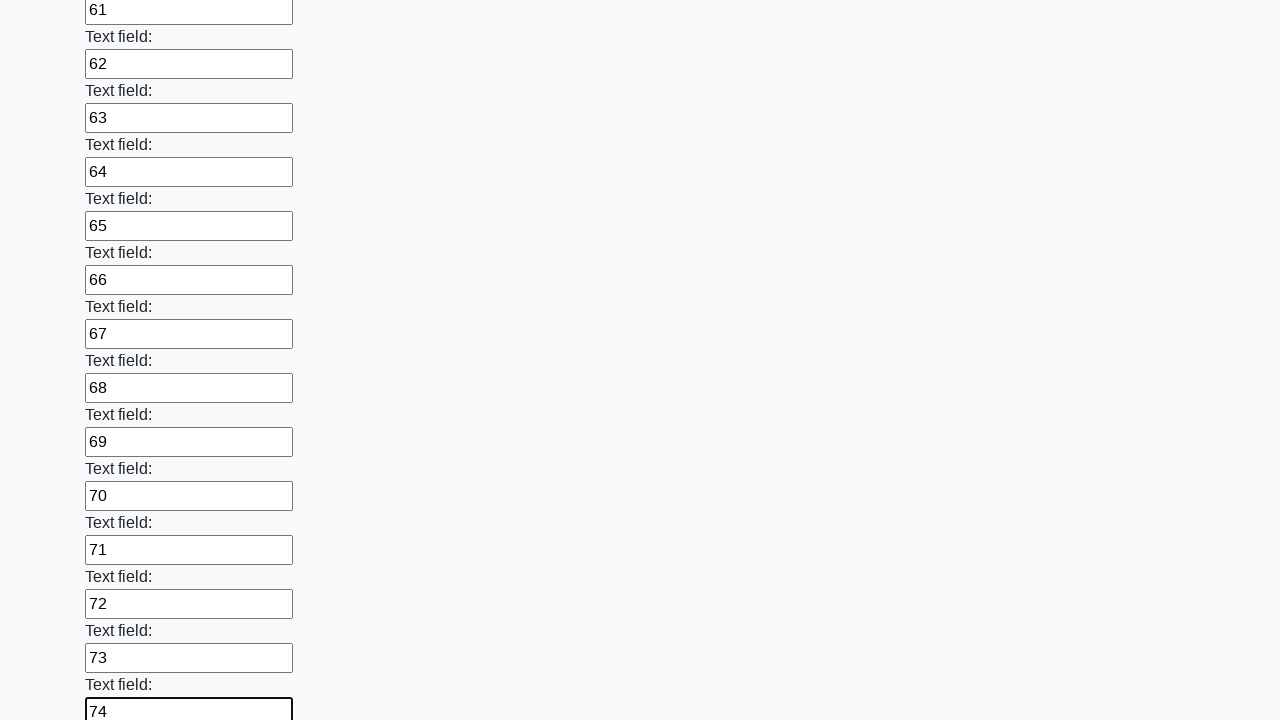

Filled input field with value 75 on input >> nth=74
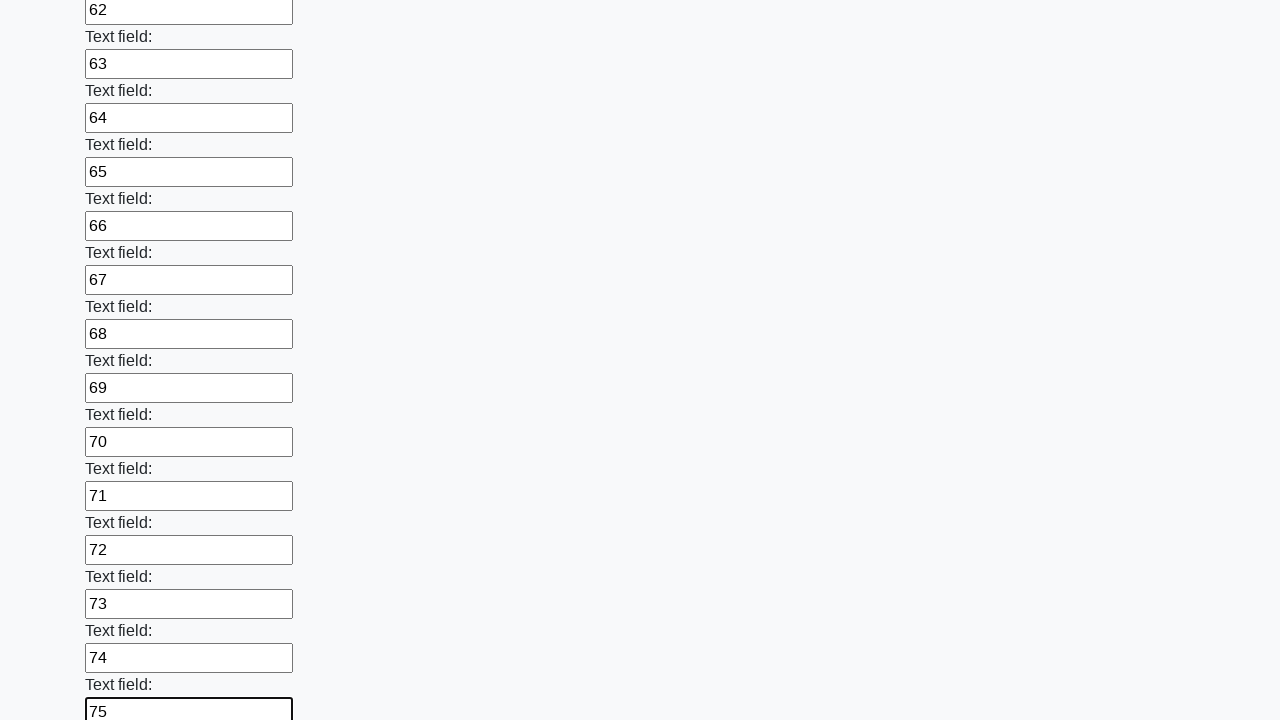

Filled input field with value 76 on input >> nth=75
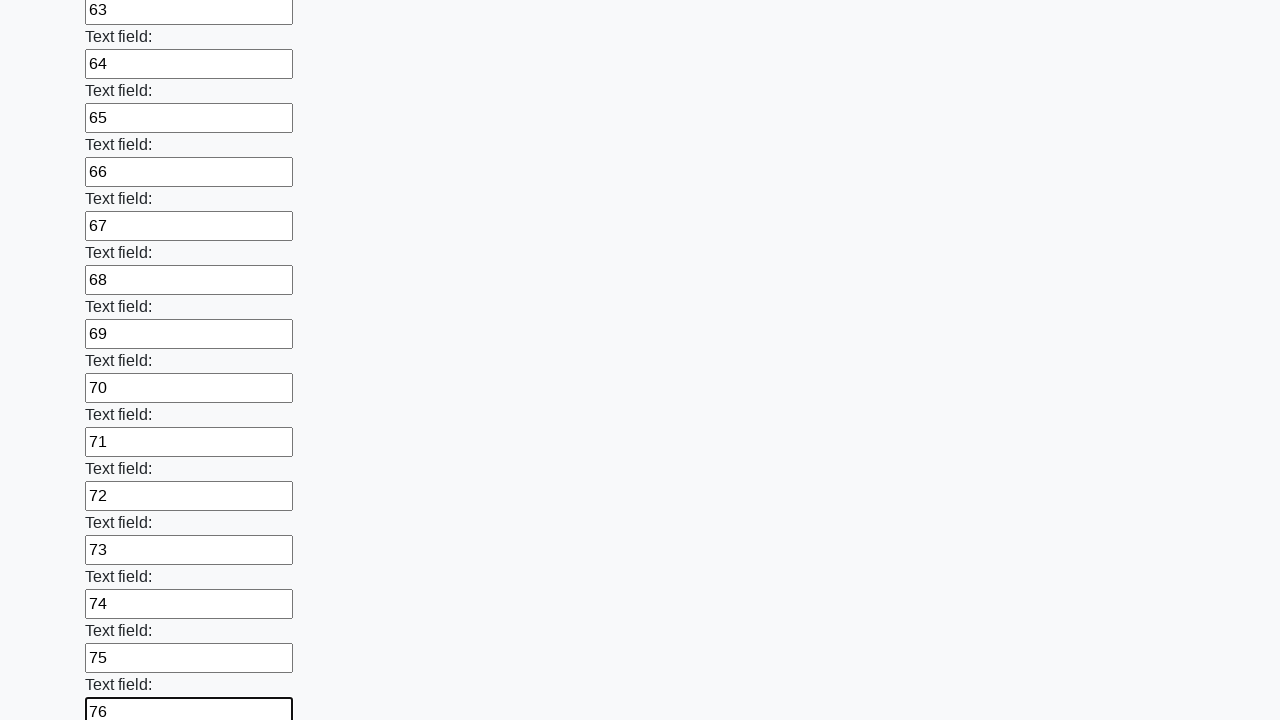

Filled input field with value 77 on input >> nth=76
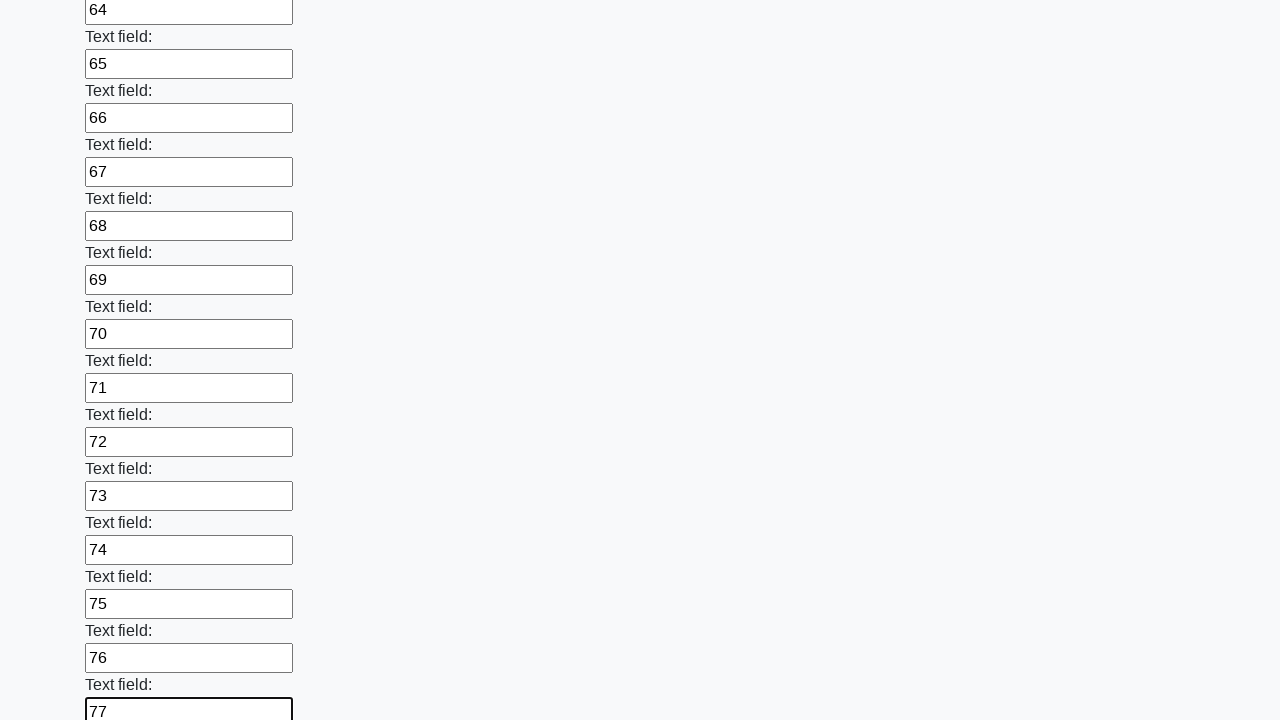

Filled input field with value 78 on input >> nth=77
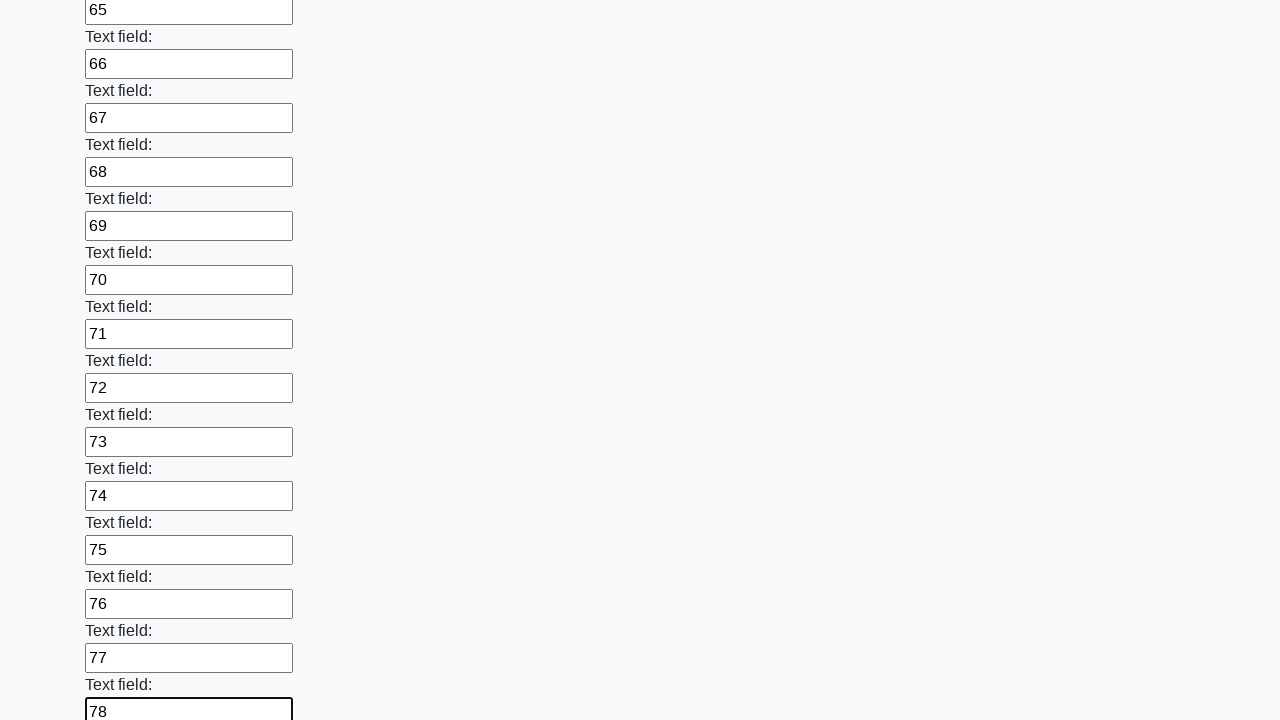

Filled input field with value 79 on input >> nth=78
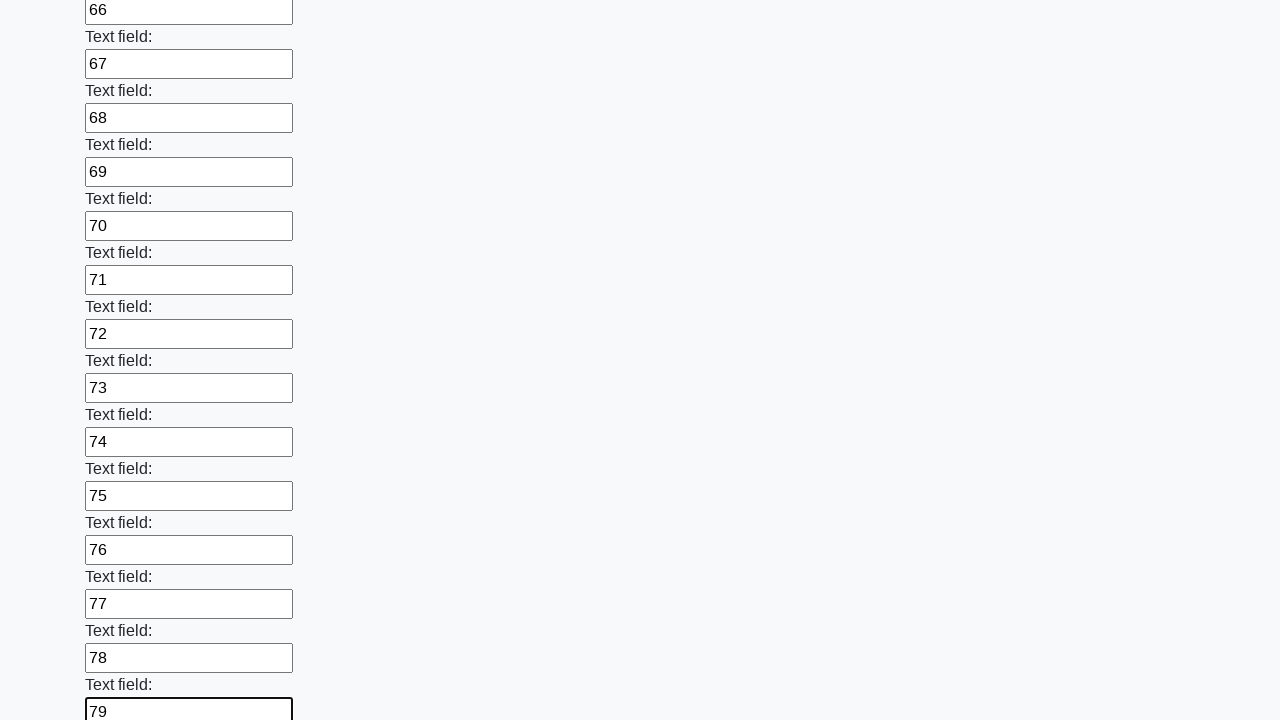

Filled input field with value 80 on input >> nth=79
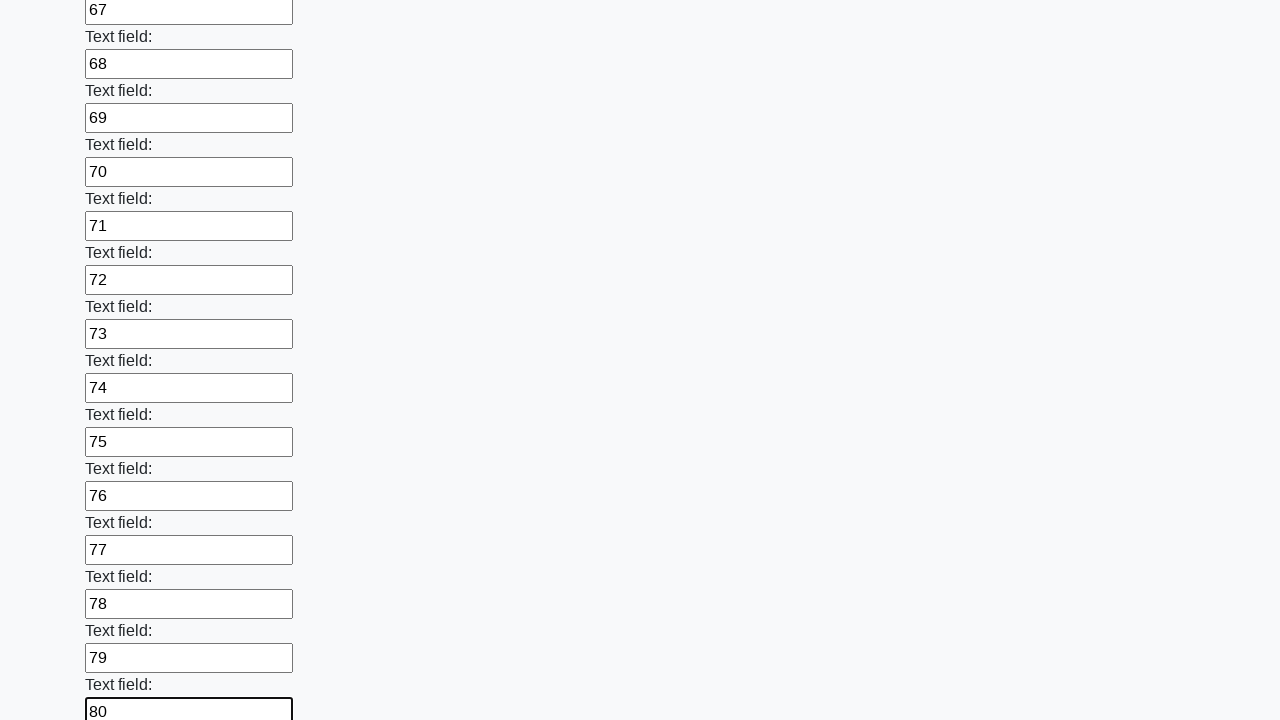

Filled input field with value 81 on input >> nth=80
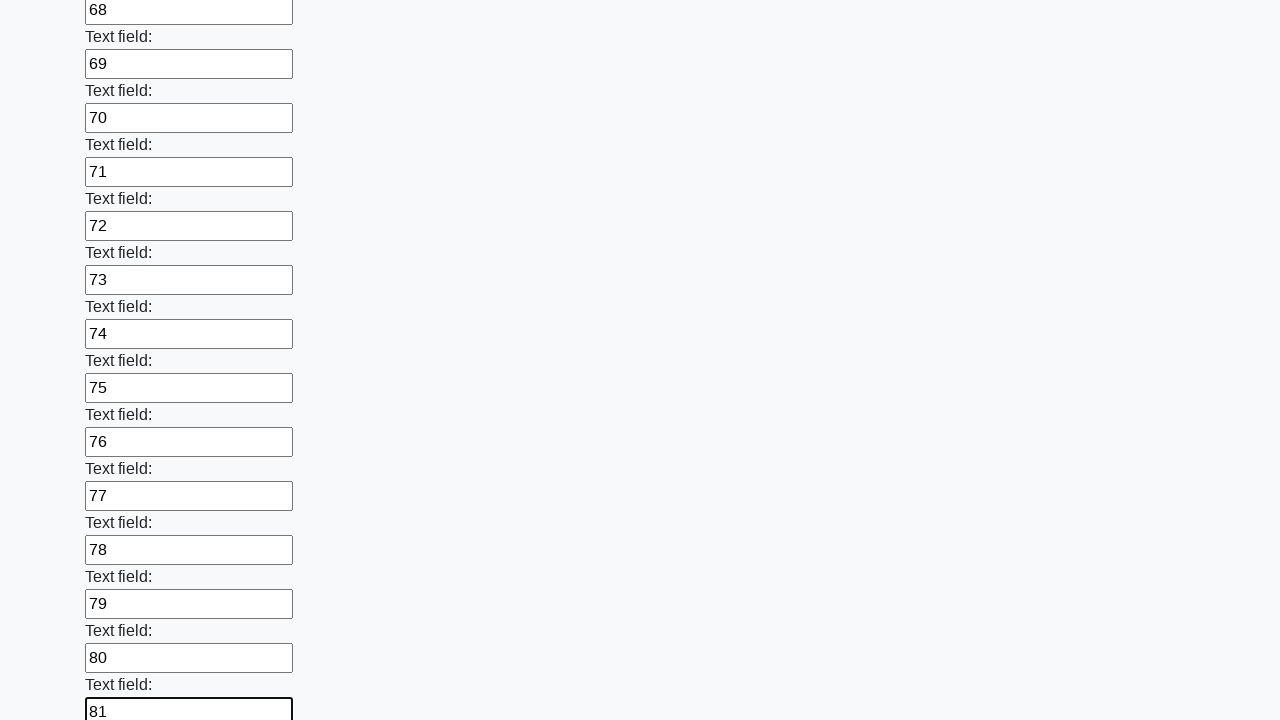

Filled input field with value 82 on input >> nth=81
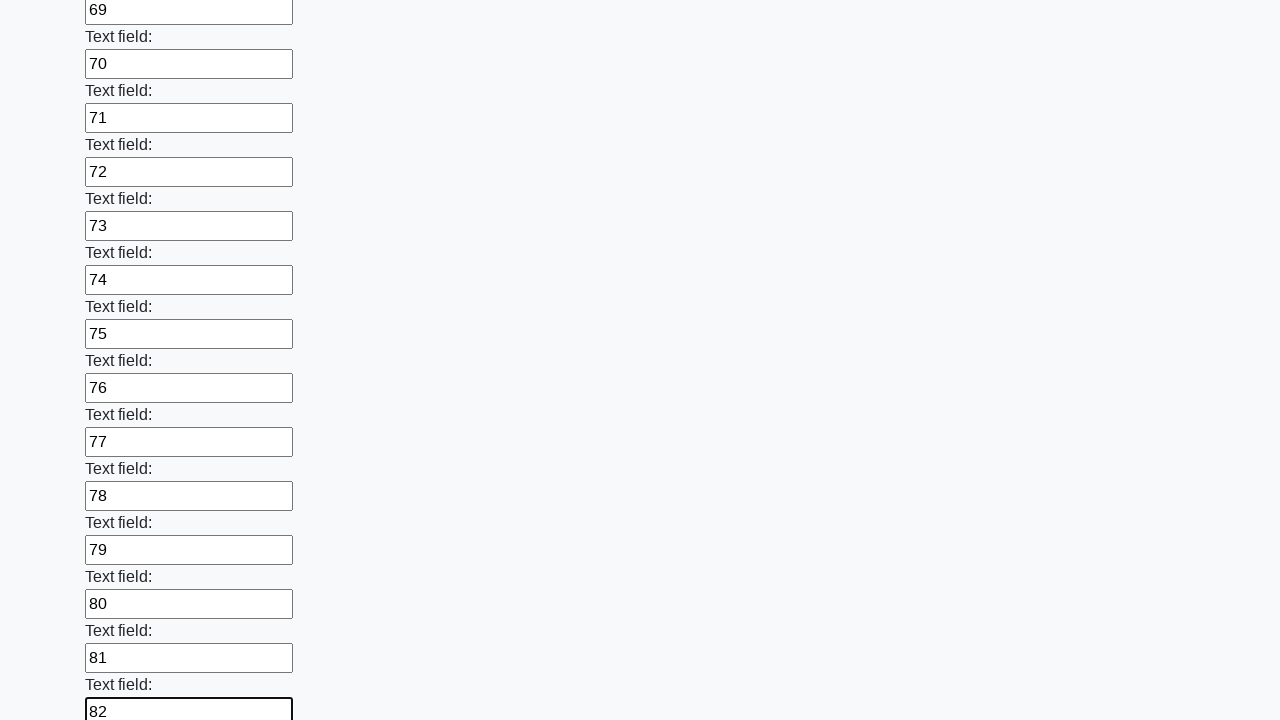

Filled input field with value 83 on input >> nth=82
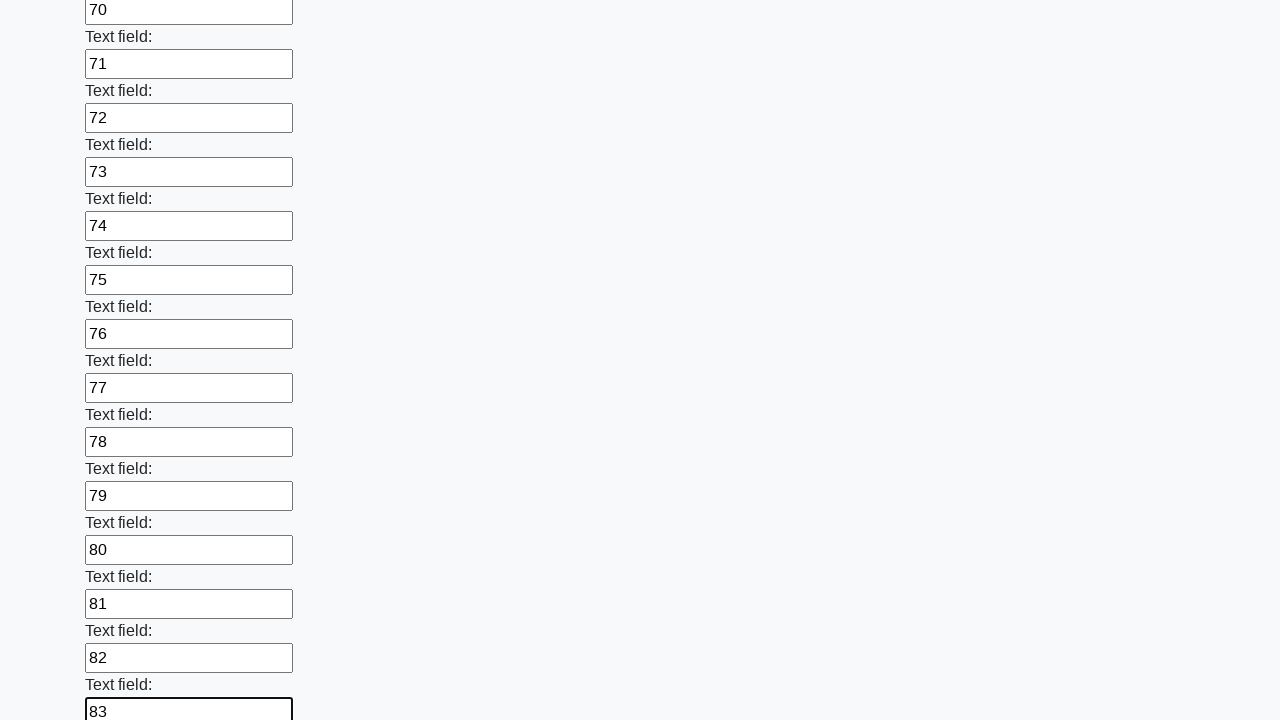

Filled input field with value 84 on input >> nth=83
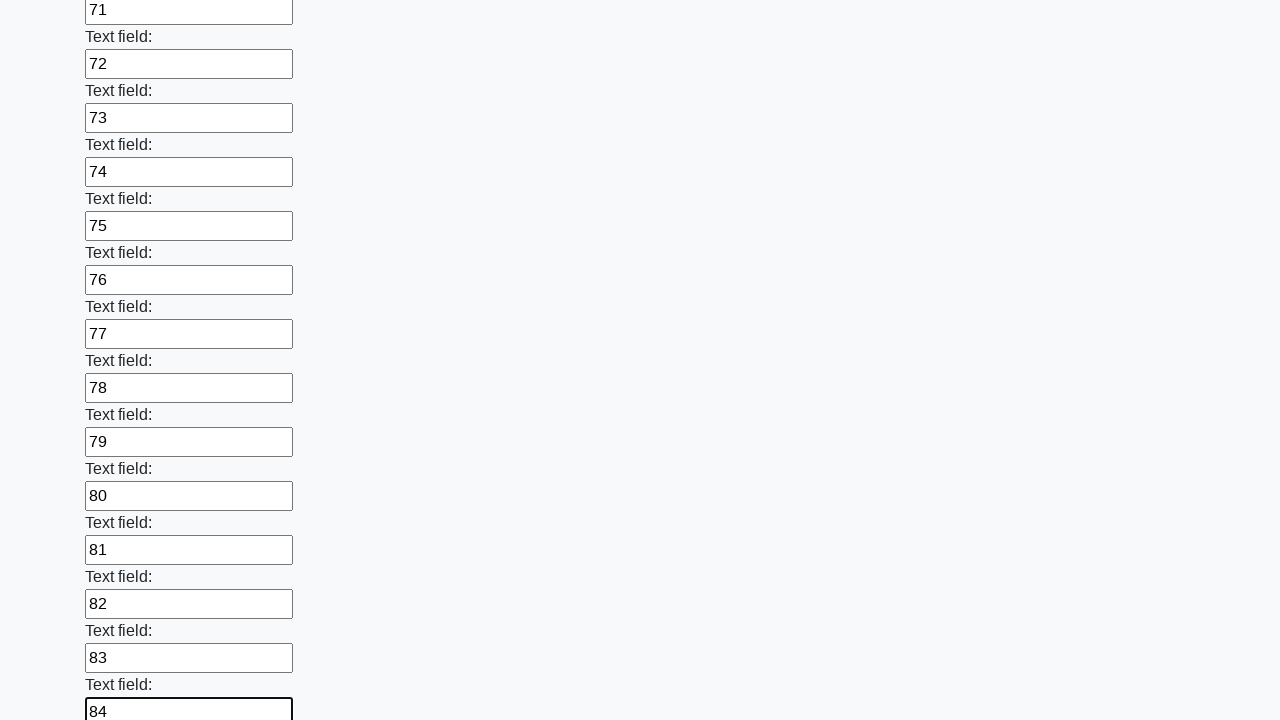

Filled input field with value 85 on input >> nth=84
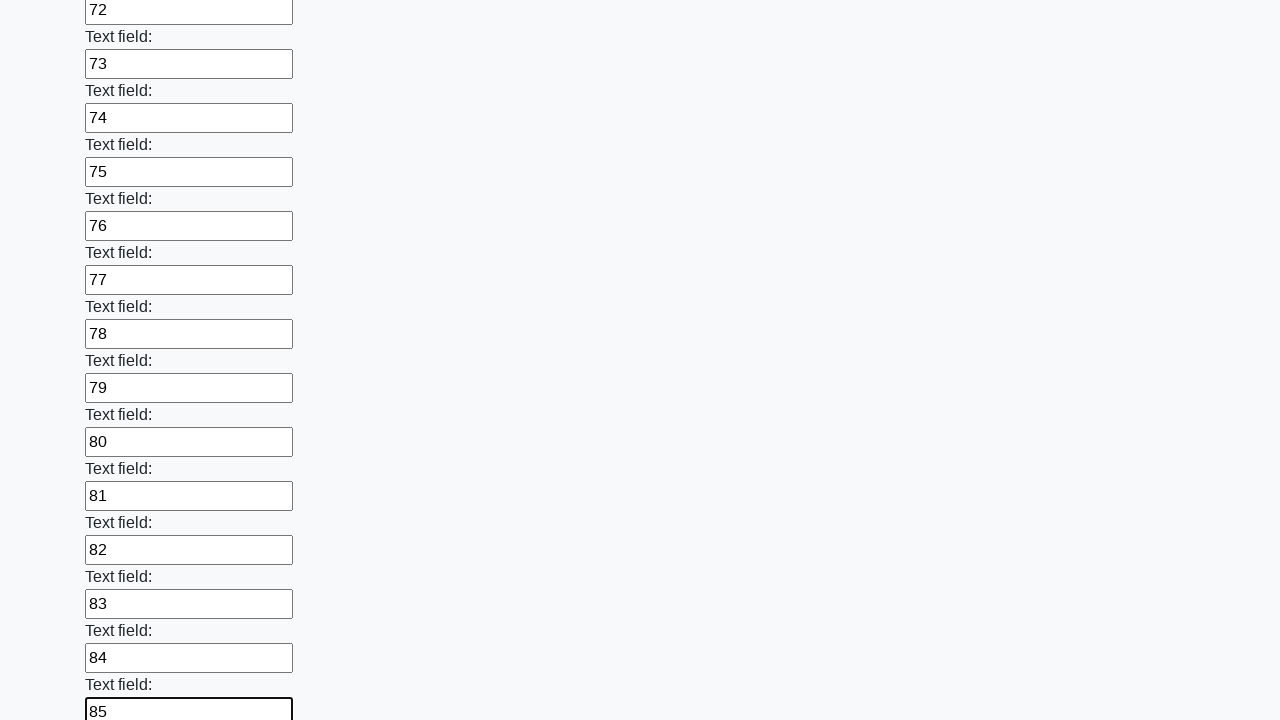

Filled input field with value 86 on input >> nth=85
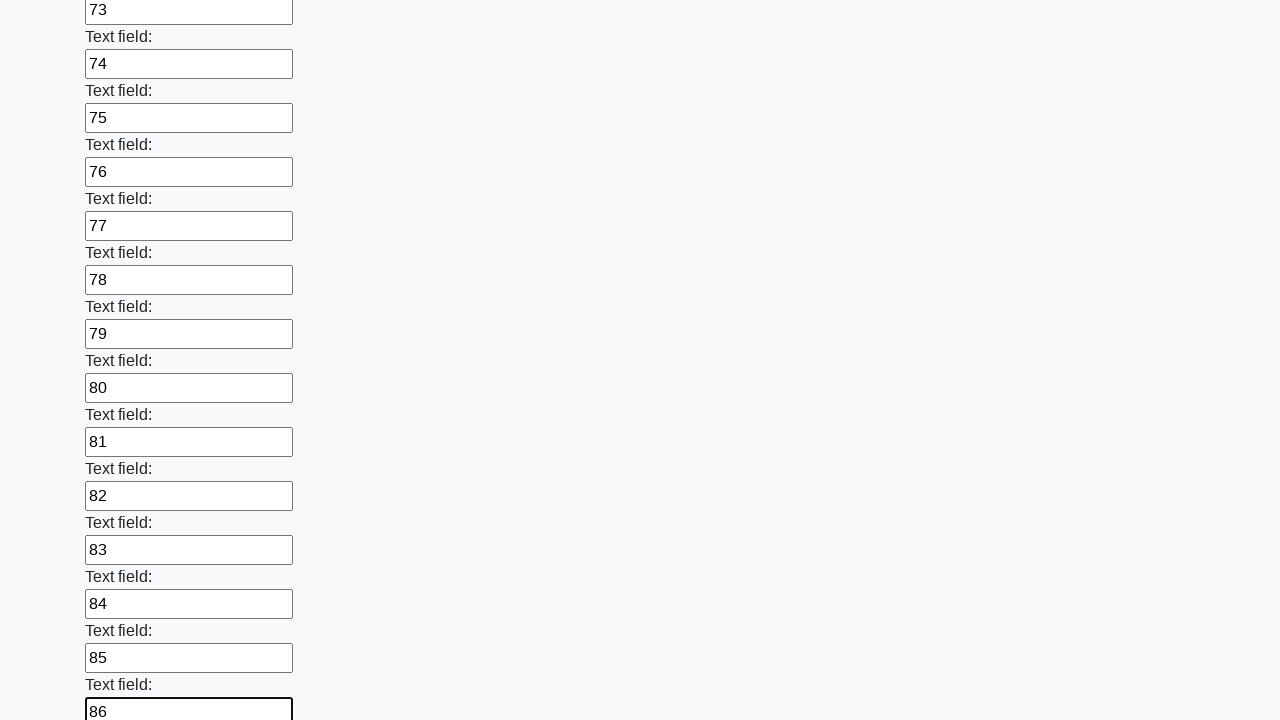

Filled input field with value 87 on input >> nth=86
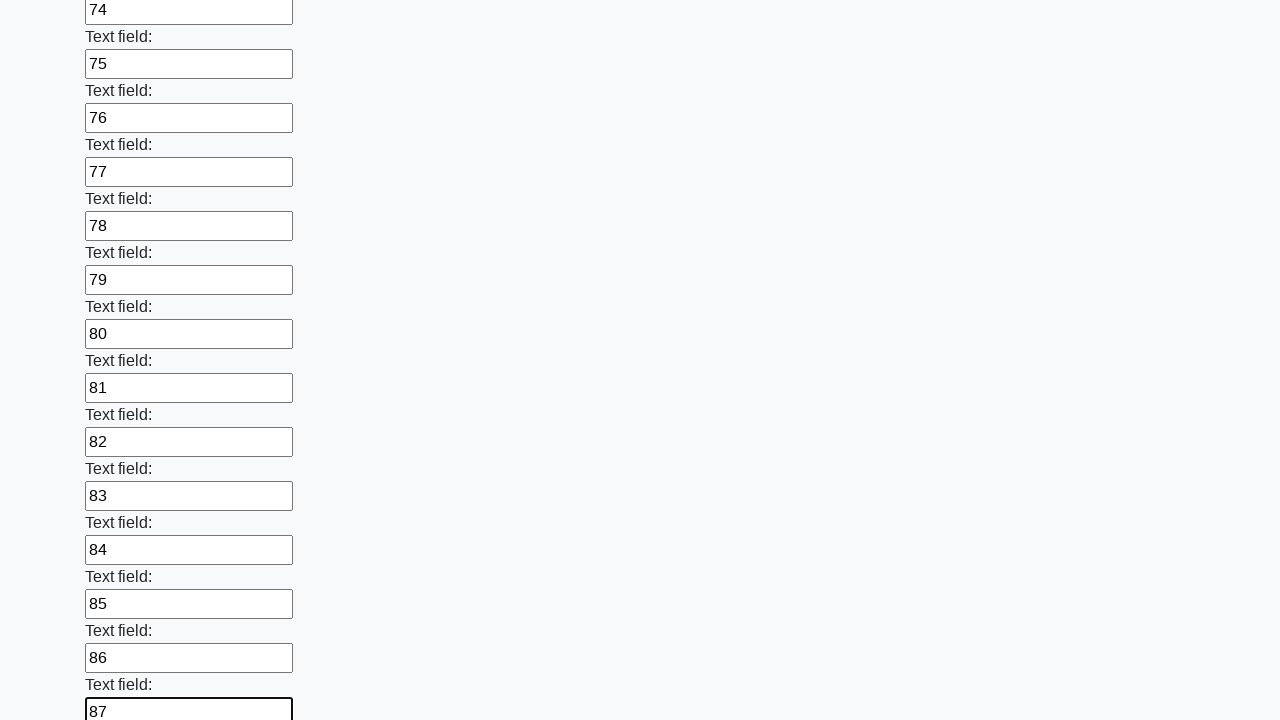

Filled input field with value 88 on input >> nth=87
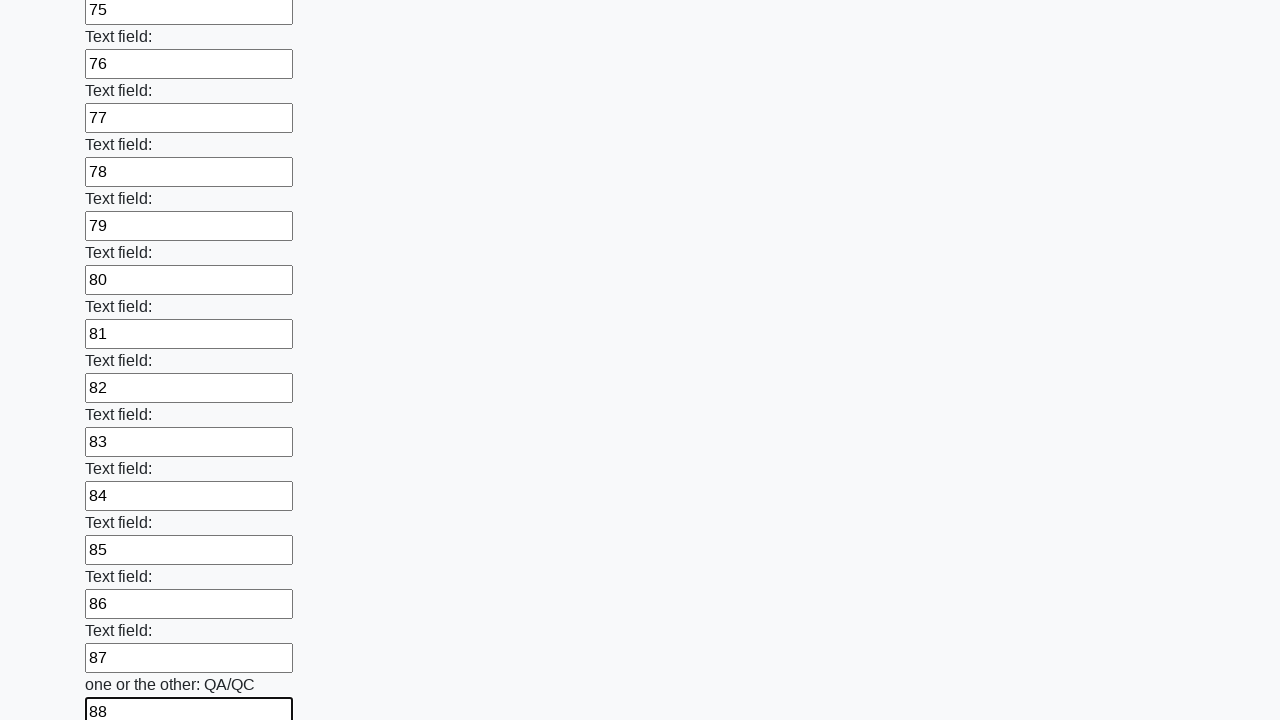

Filled input field with value 89 on input >> nth=88
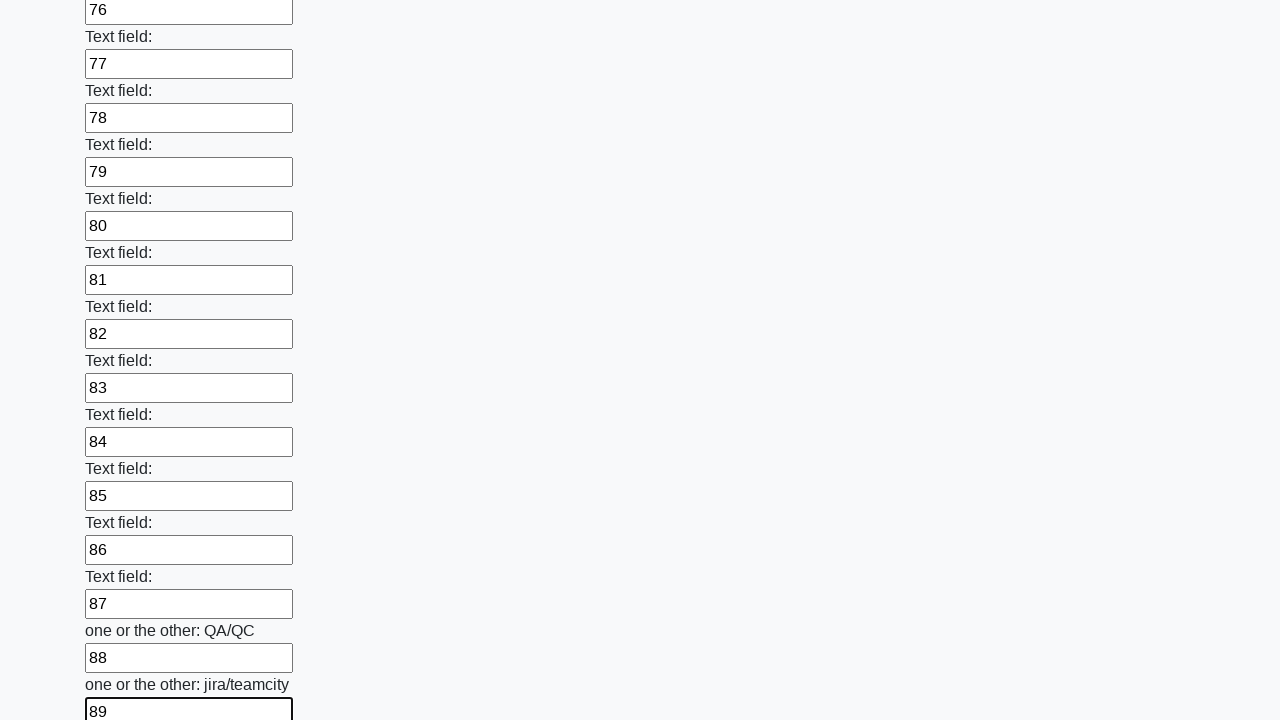

Filled input field with value 90 on input >> nth=89
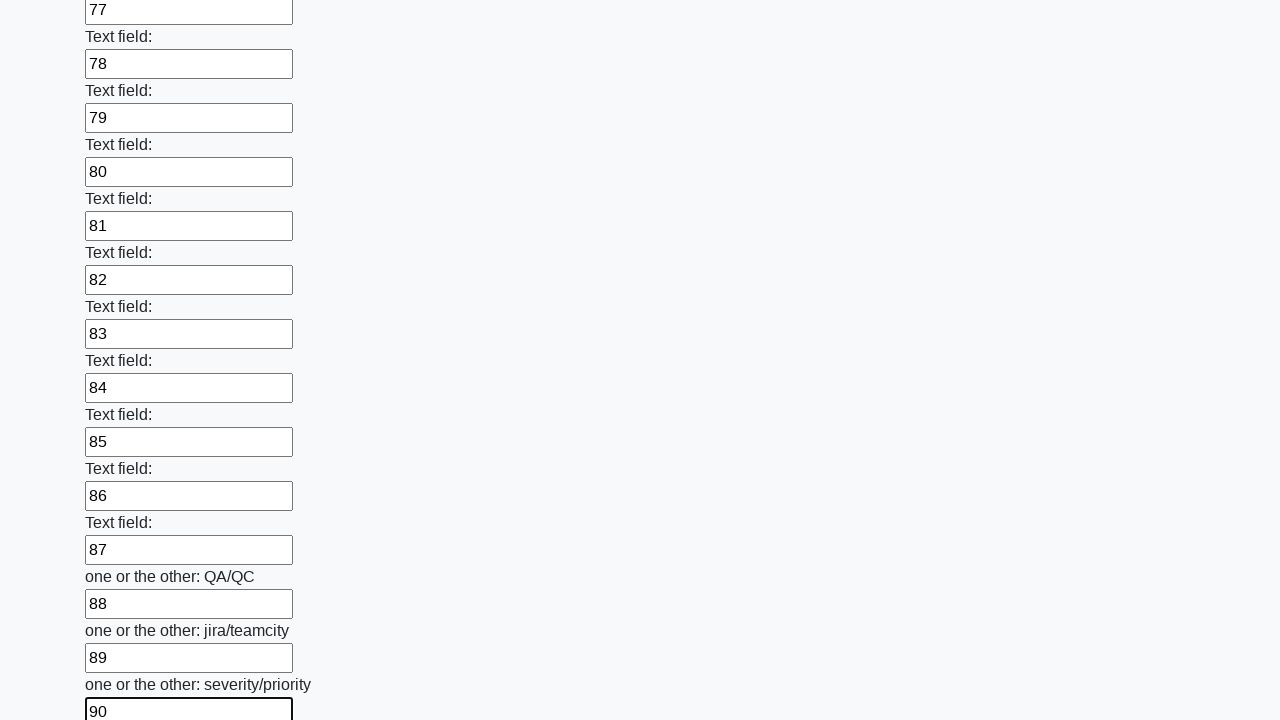

Filled input field with value 91 on input >> nth=90
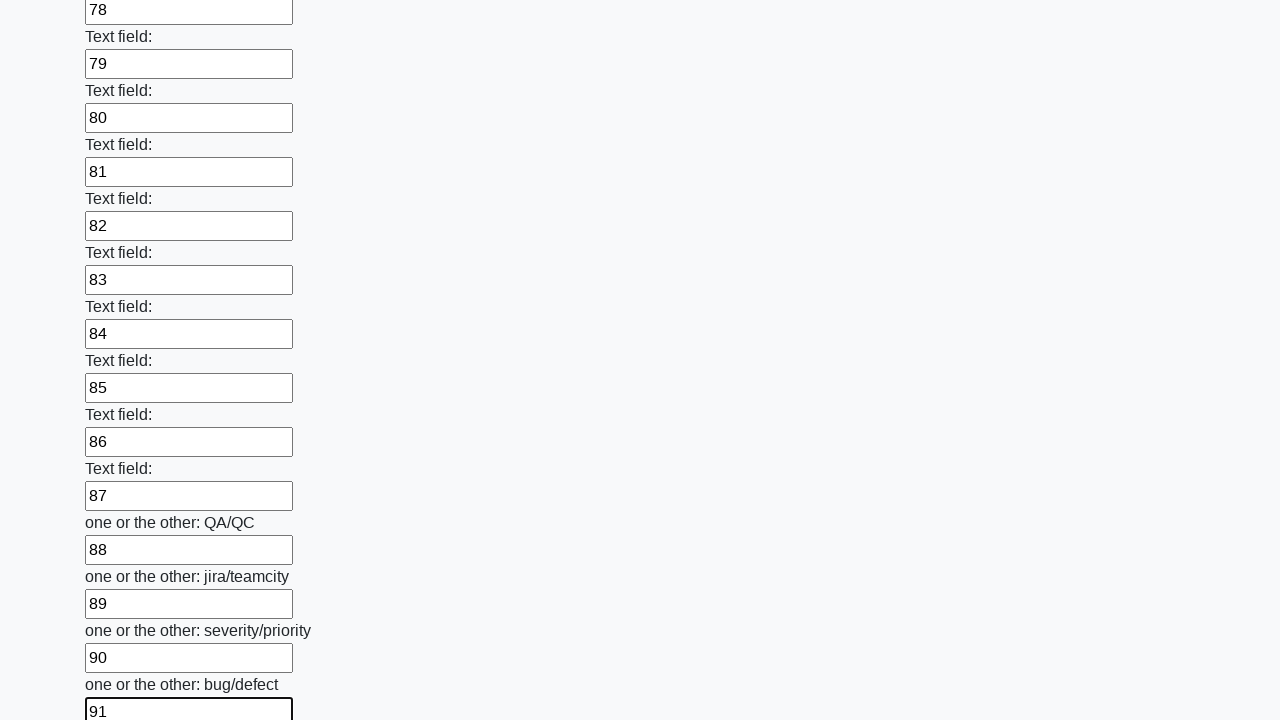

Filled input field with value 92 on input >> nth=91
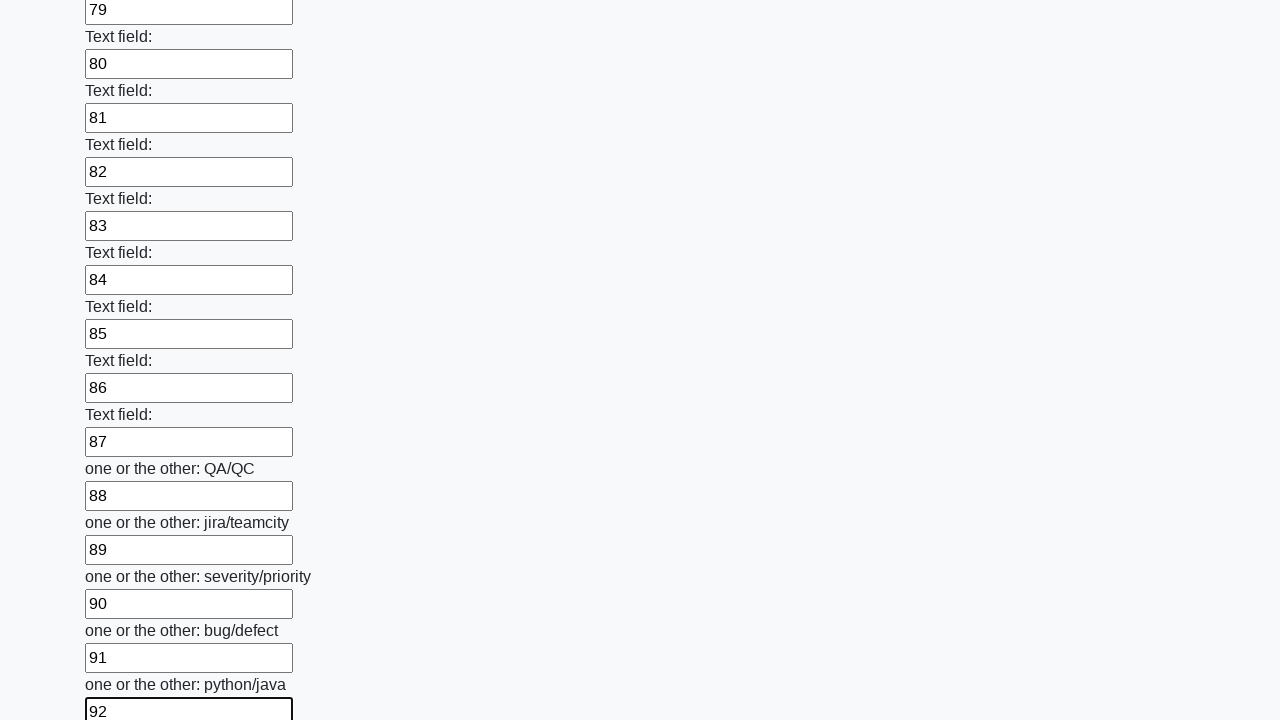

Filled input field with value 93 on input >> nth=92
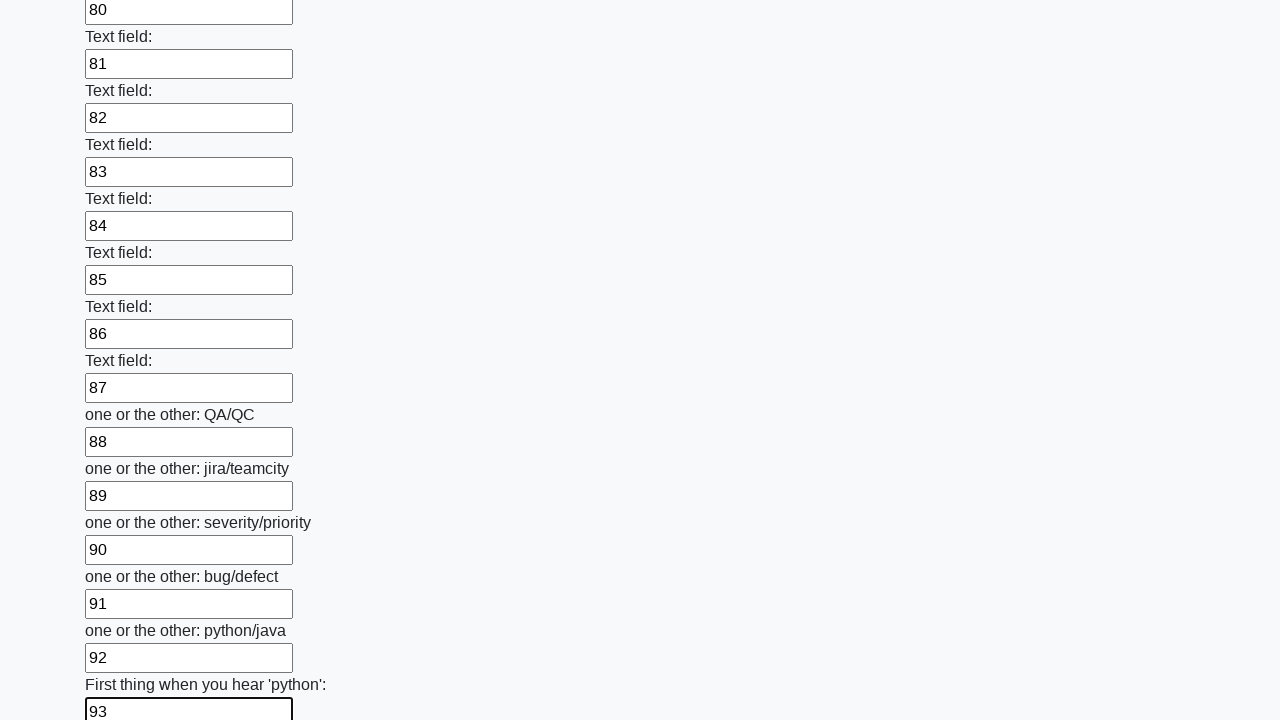

Filled input field with value 94 on input >> nth=93
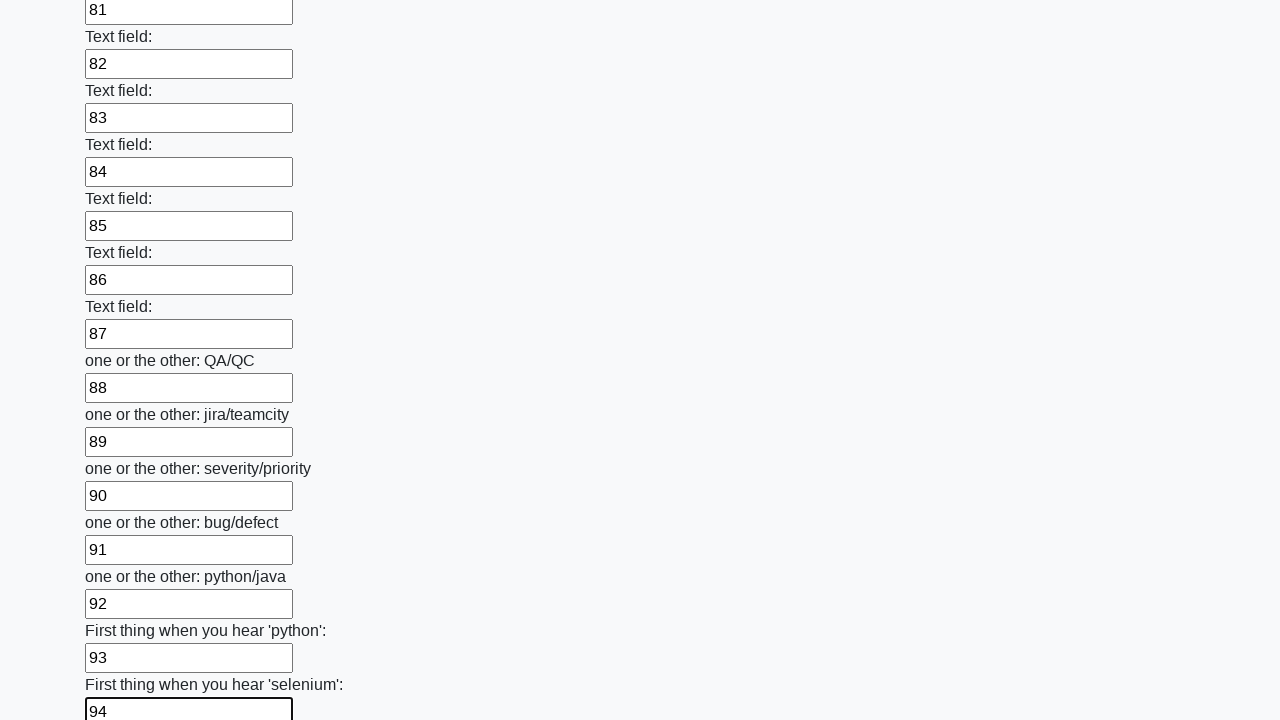

Filled input field with value 95 on input >> nth=94
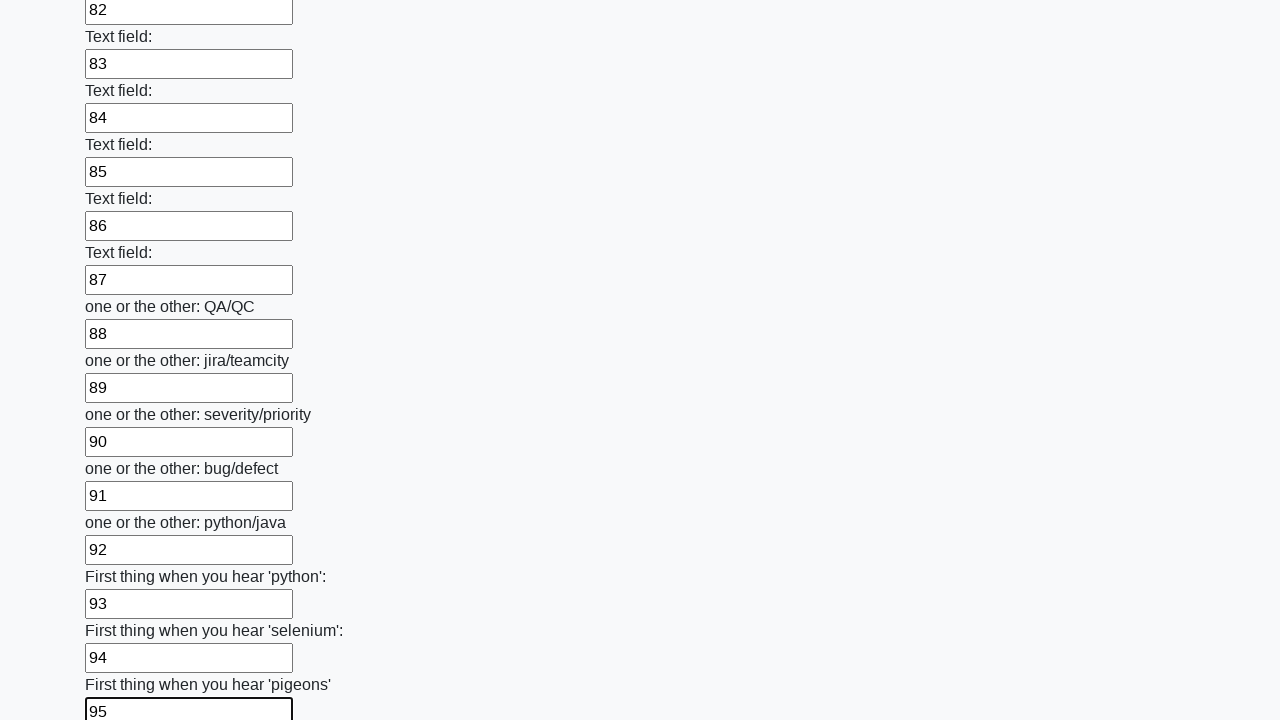

Filled input field with value 96 on input >> nth=95
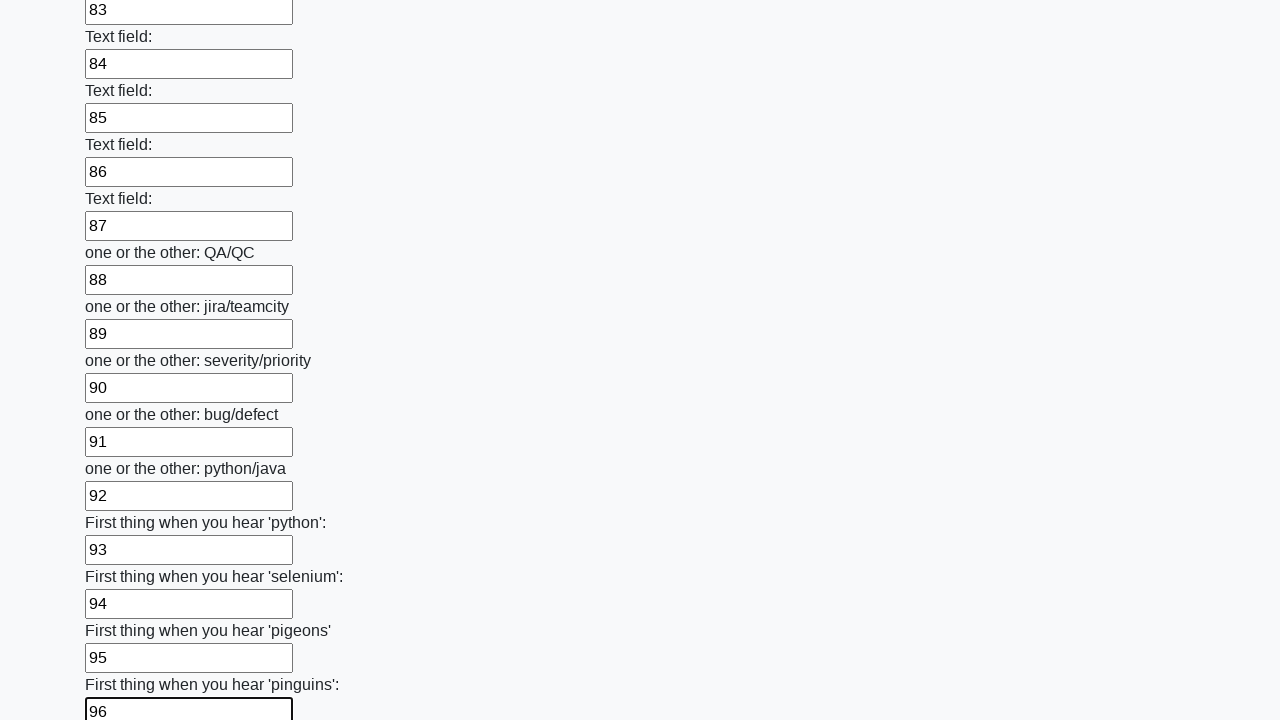

Filled input field with value 97 on input >> nth=96
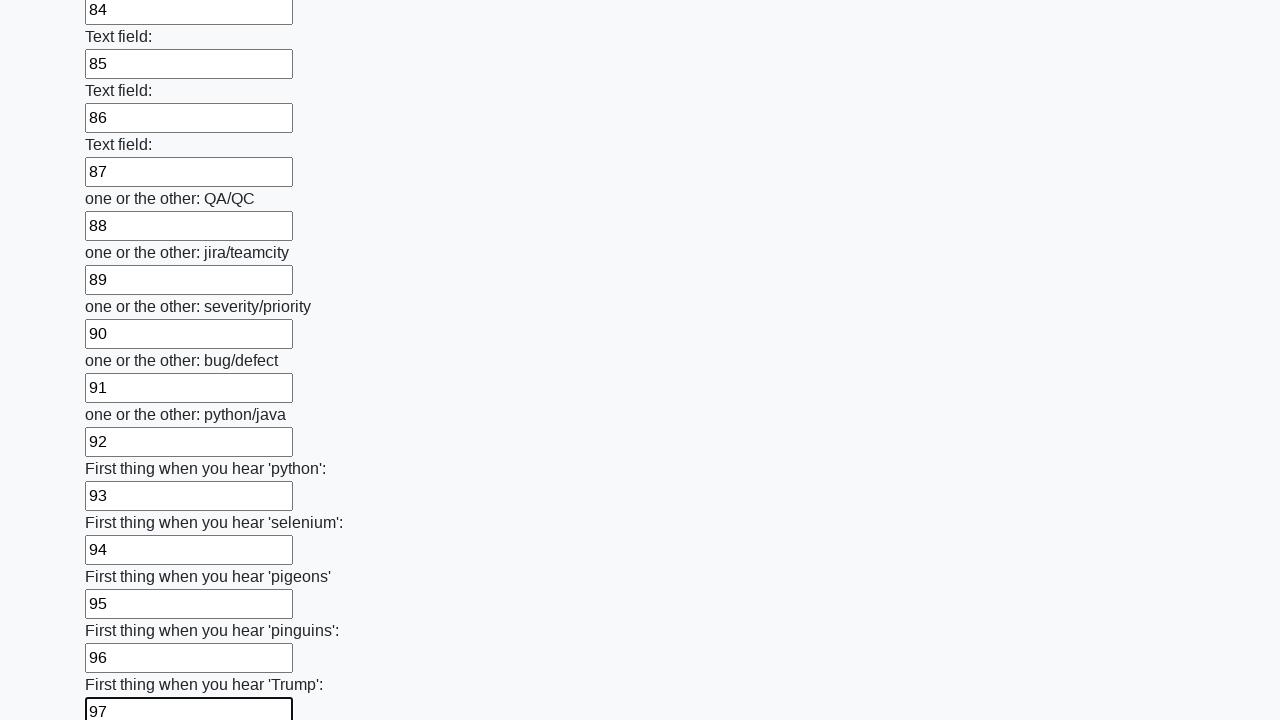

Filled input field with value 98 on input >> nth=97
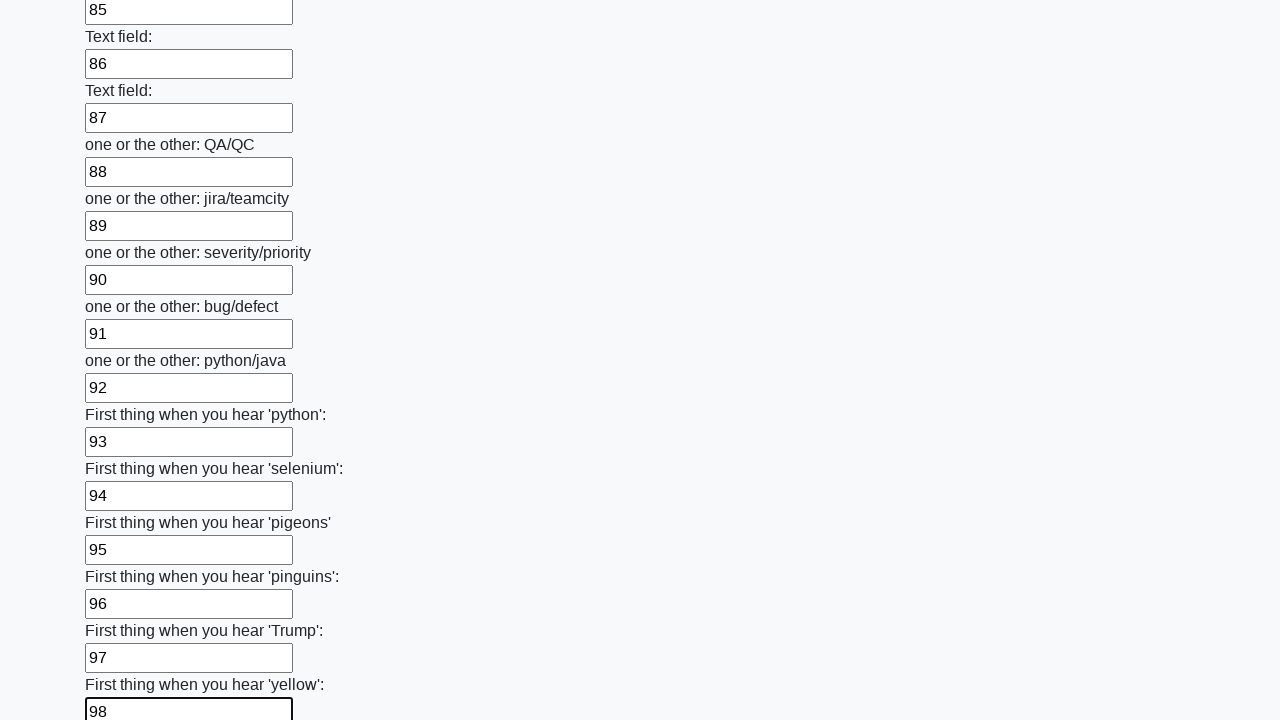

Filled input field with value 99 on input >> nth=98
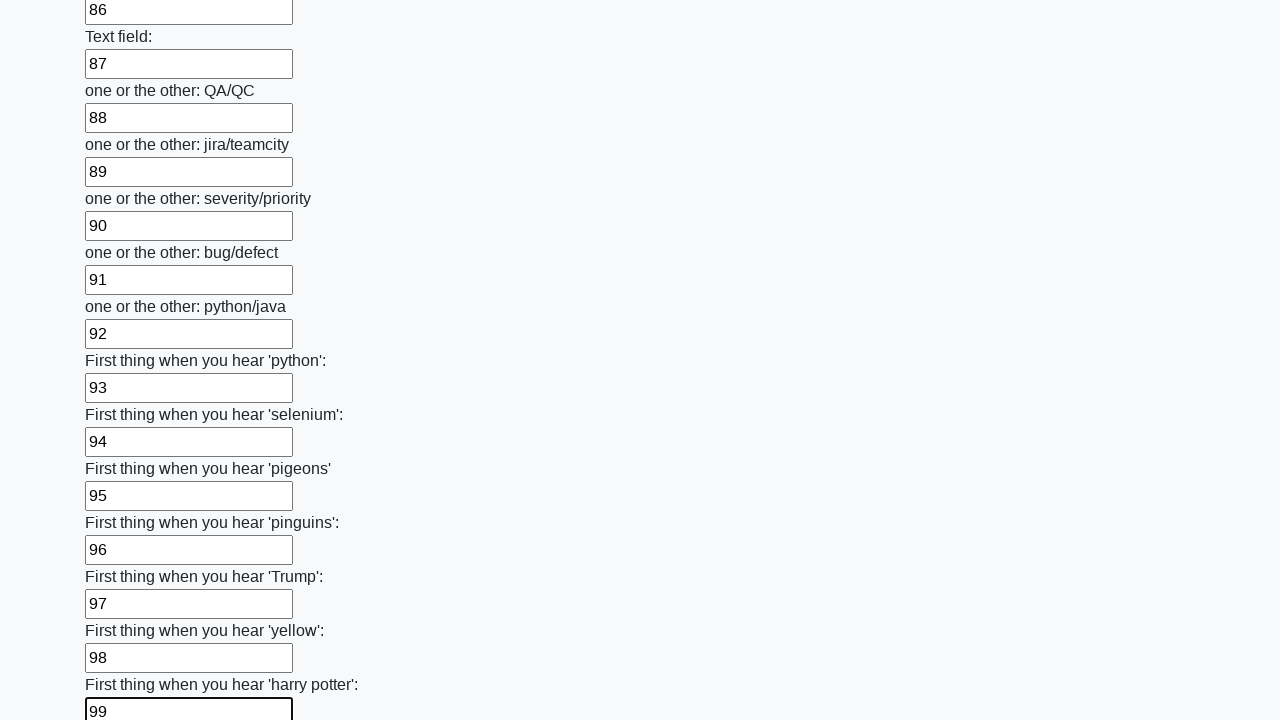

Filled input field with value 100 on input >> nth=99
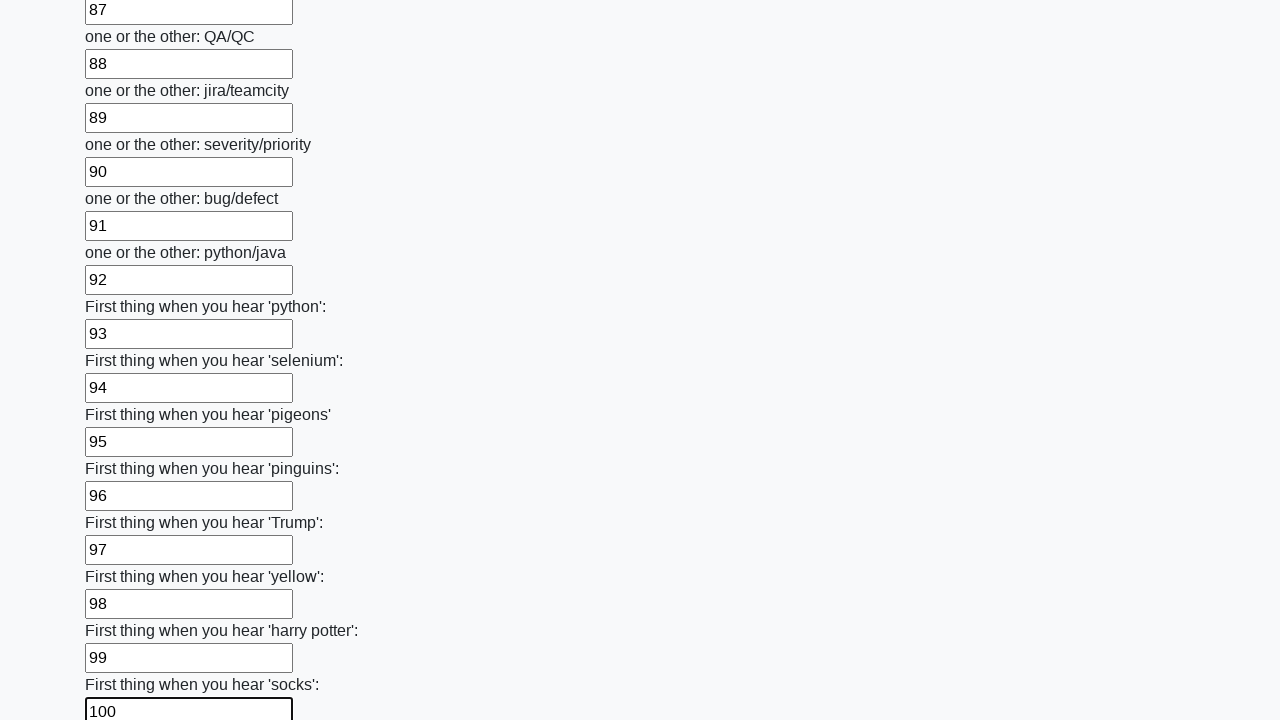

Clicked the submit button to submit the form at (123, 611) on .btn
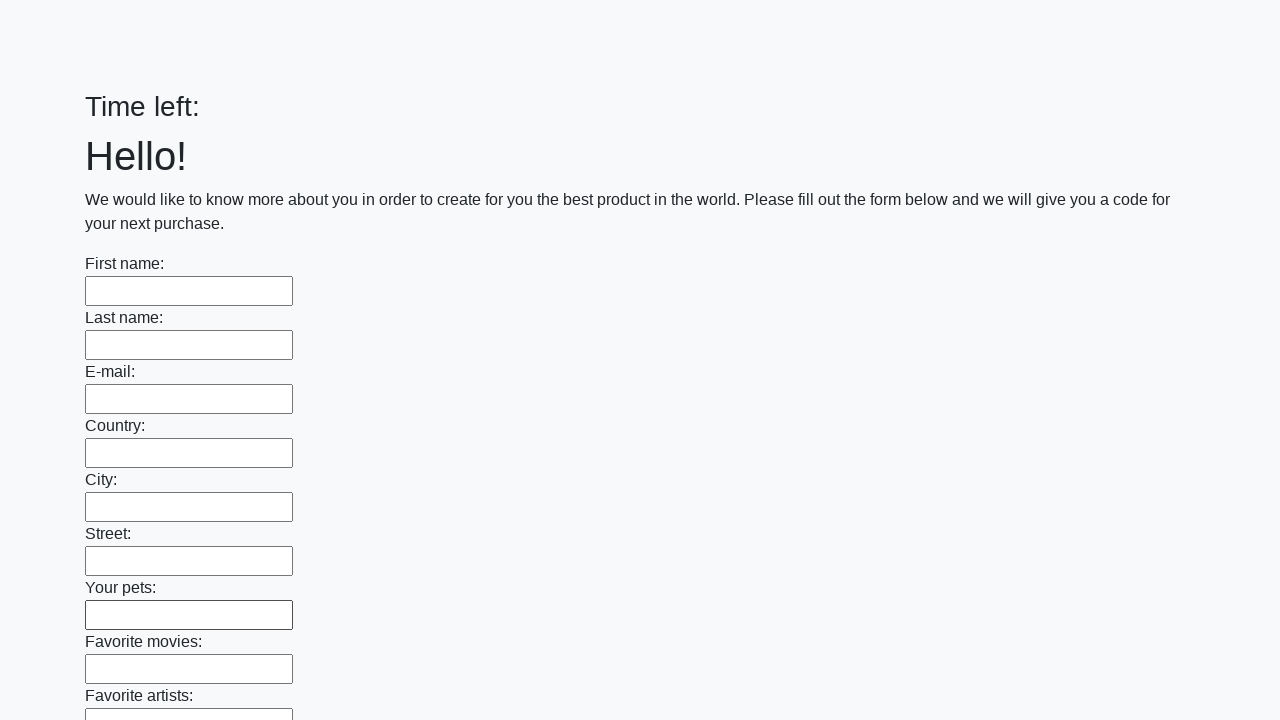

Waited for form submission to complete
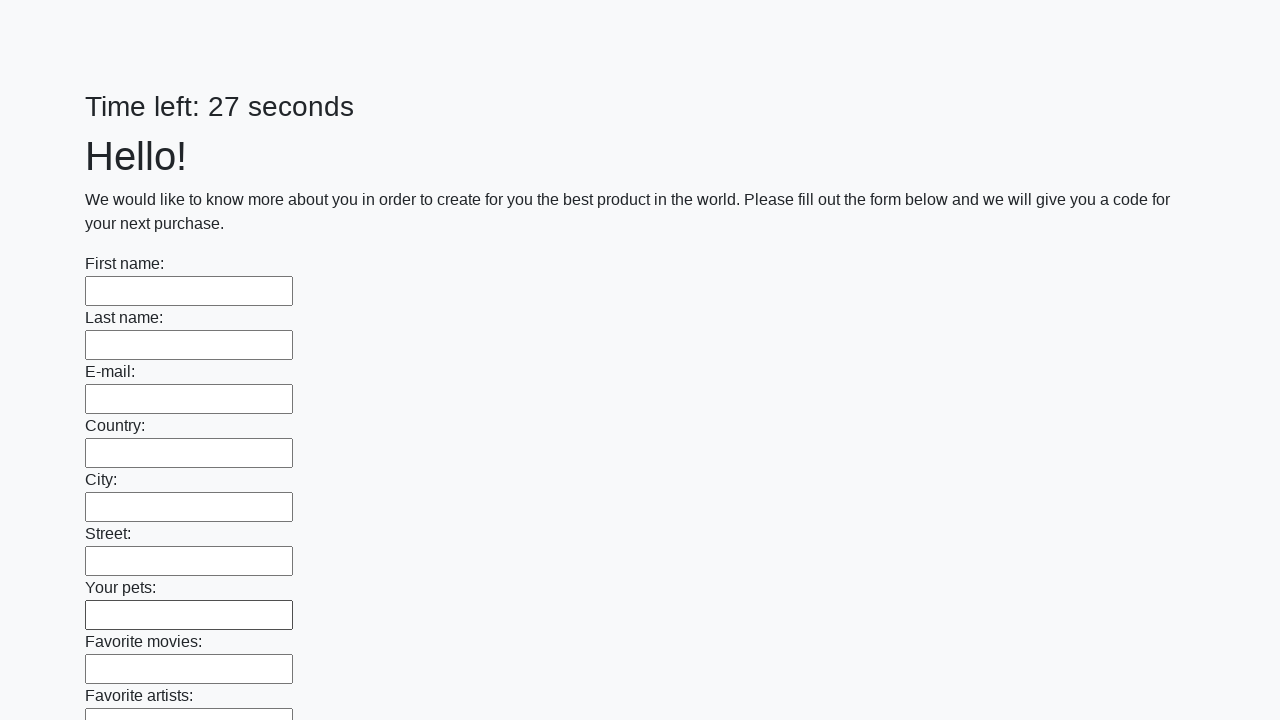

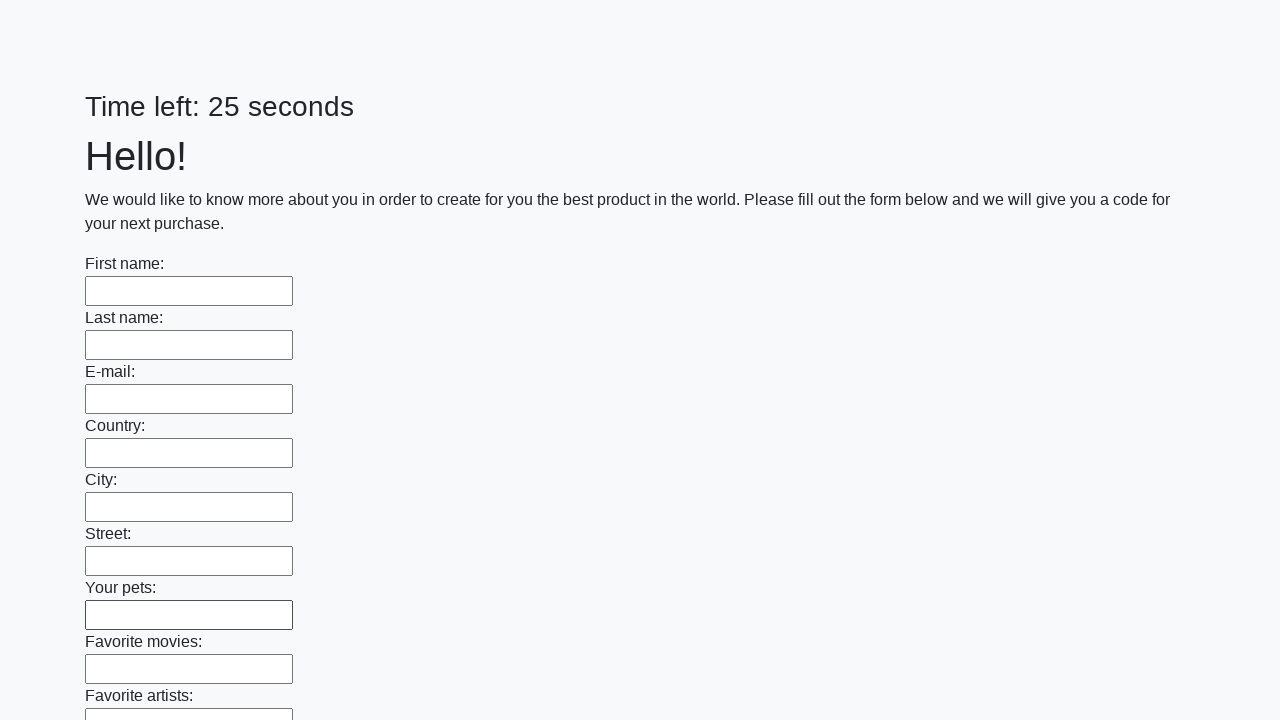